Tests responsive design by resizing the browser window to multiple viewport widths (480px, 960px, 1366px, 1920px) and scrolling through the entire page at each size to verify content renders correctly across different screen sizes.

Starting URL: https://nomadcoders.co

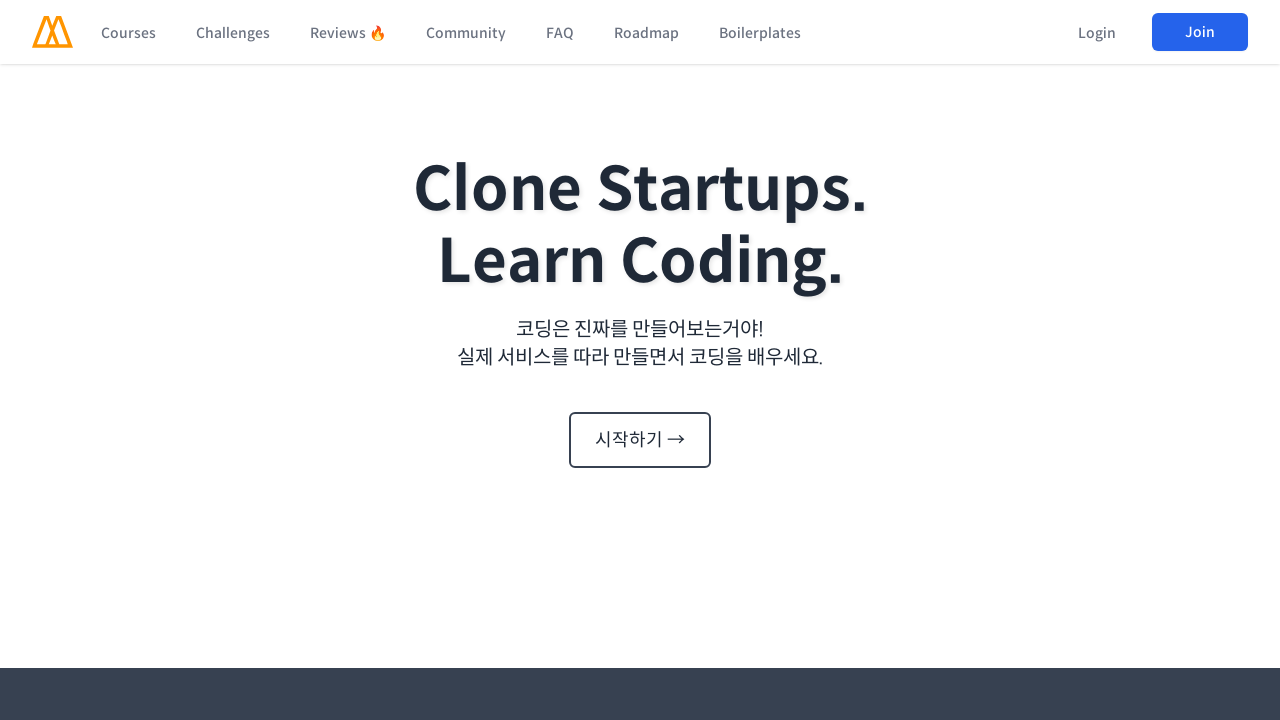

Set viewport width to 480px and height to 800px
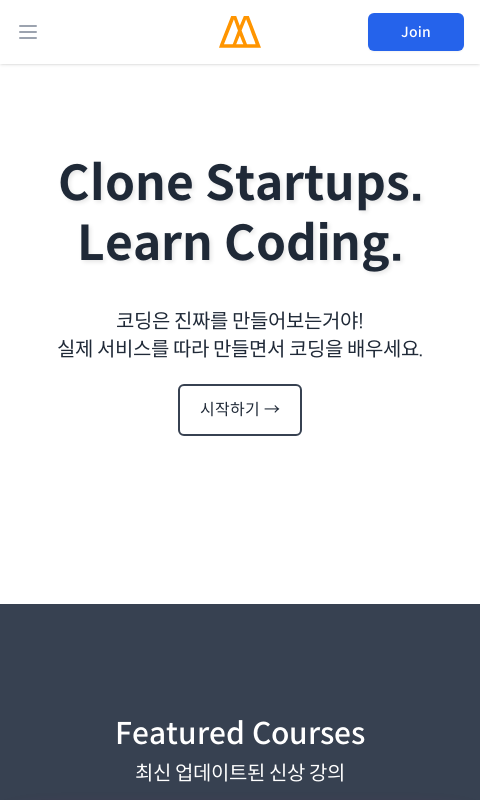

Scrolled to top of page at 480px viewport width
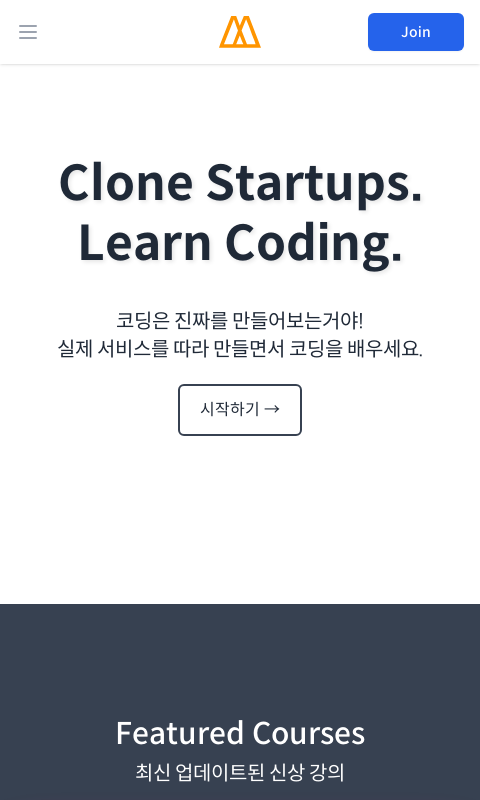

Waited 1000ms for page to stabilize
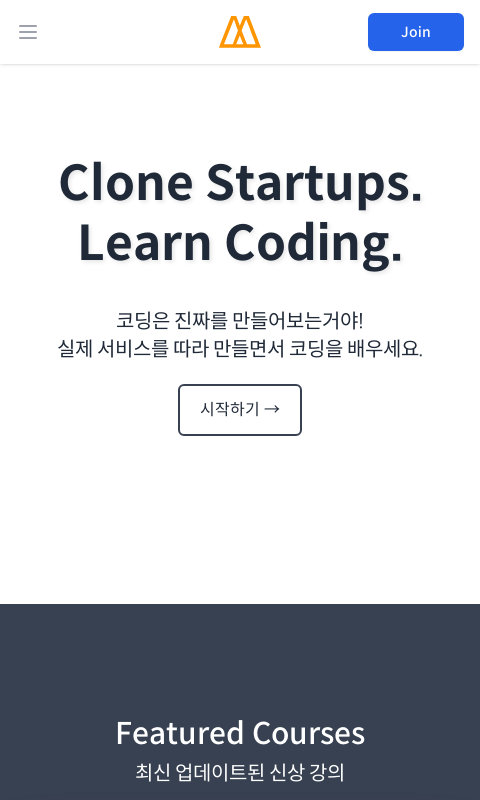

Calculated total scroll height: 12577px, total sections: 16
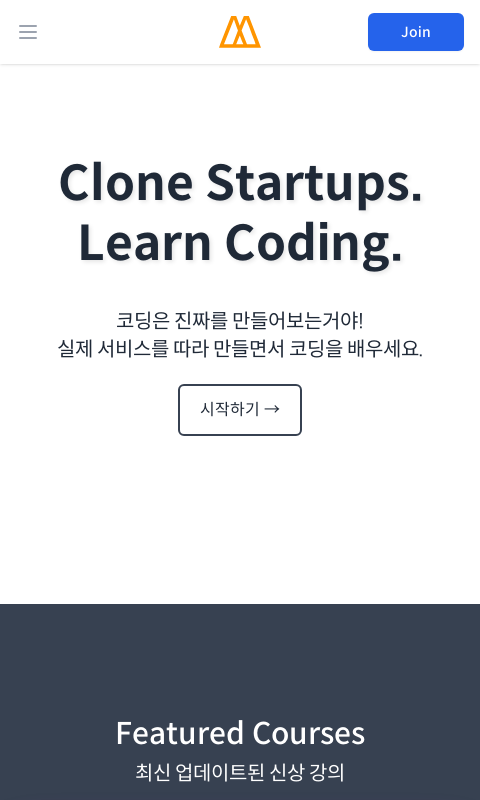

Scrolled to section 1 of 16 at 480px viewport width
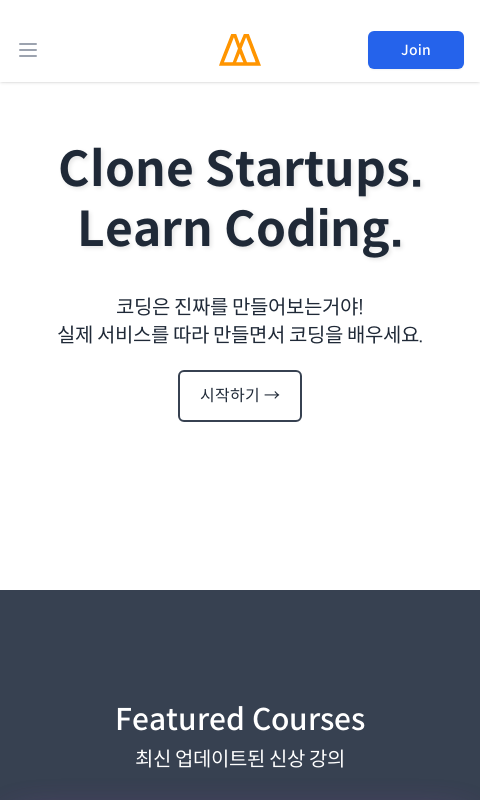

Waited 500ms for content to render
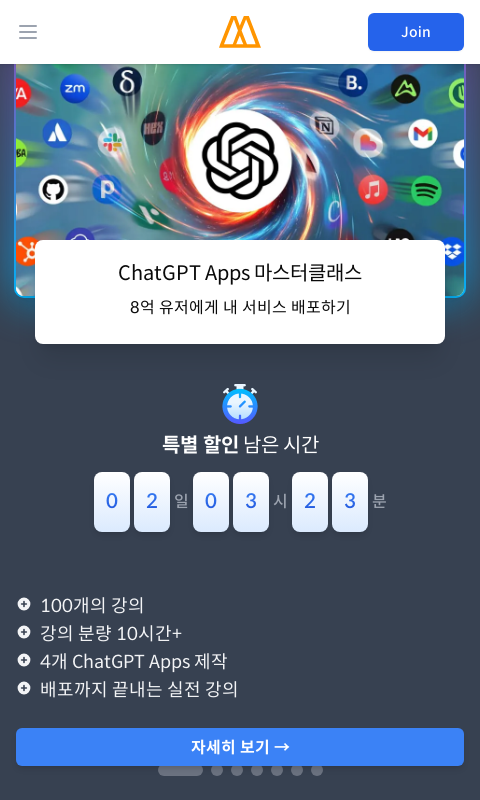

Scrolled to section 2 of 16 at 480px viewport width
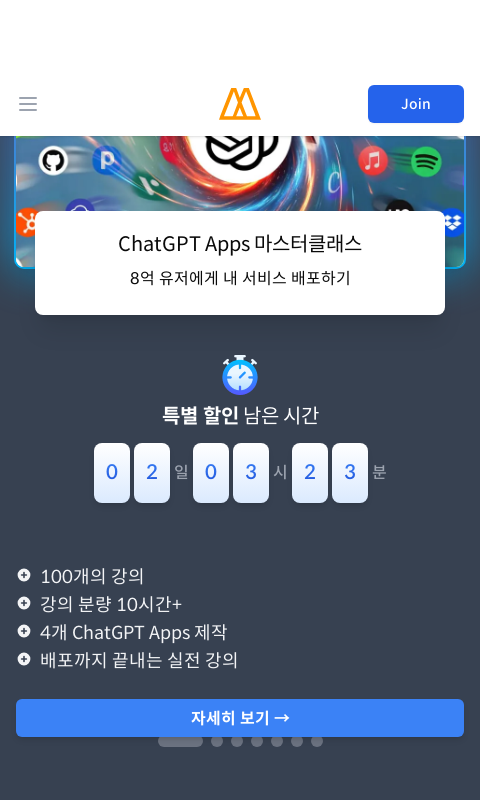

Waited 500ms for content to render
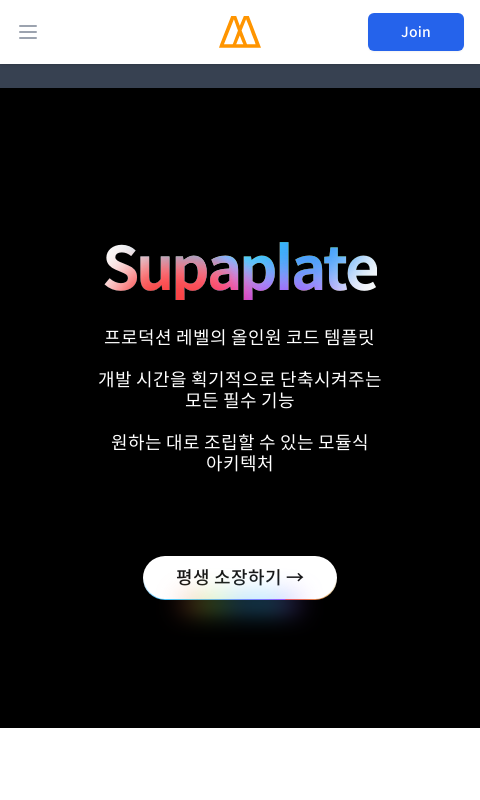

Scrolled to section 3 of 16 at 480px viewport width
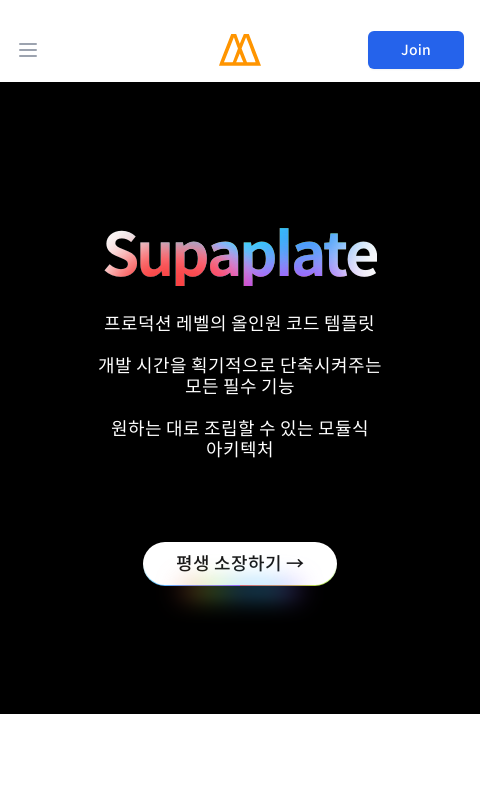

Waited 500ms for content to render
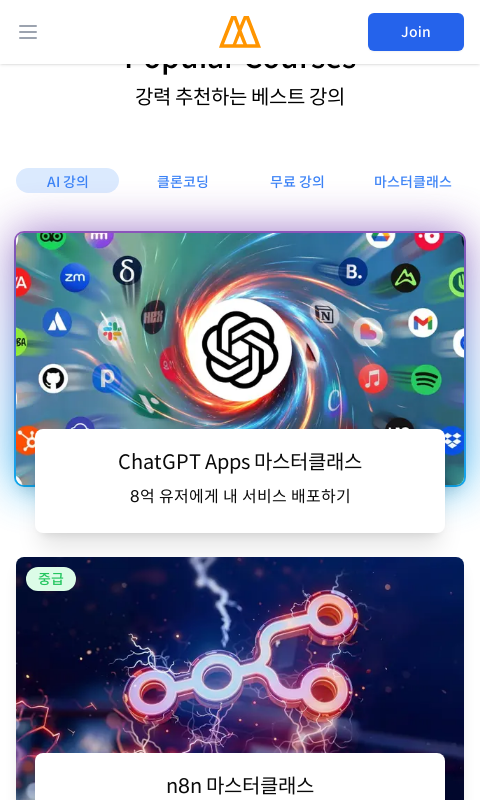

Scrolled to section 4 of 16 at 480px viewport width
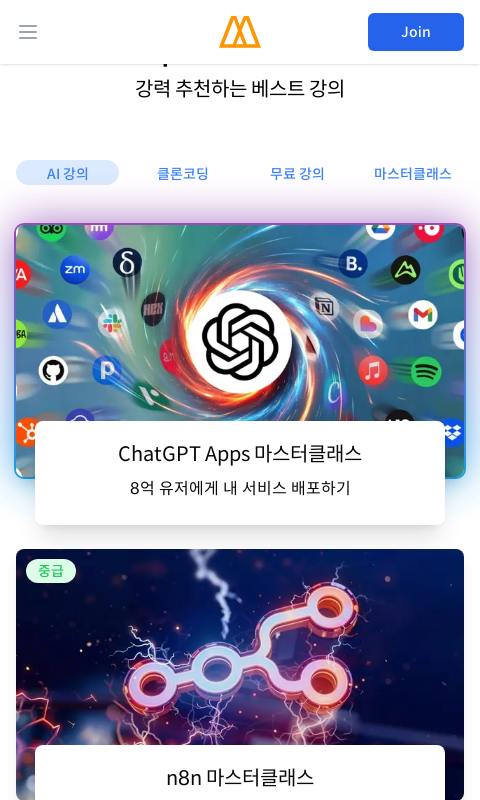

Waited 500ms for content to render
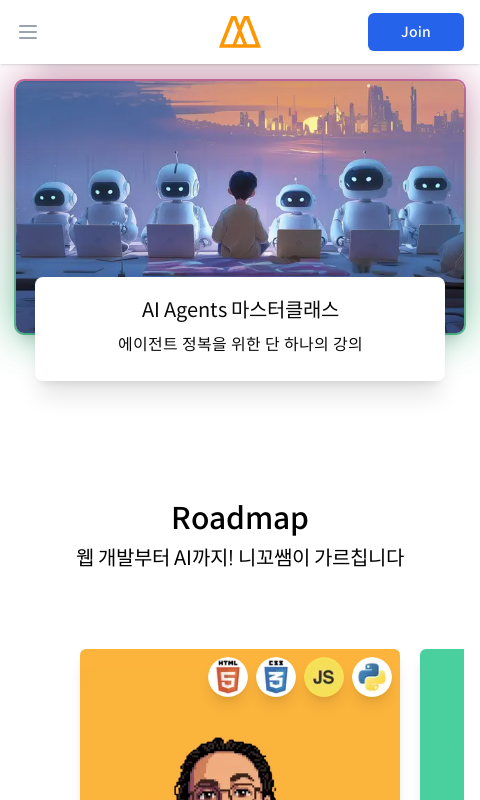

Scrolled to section 5 of 16 at 480px viewport width
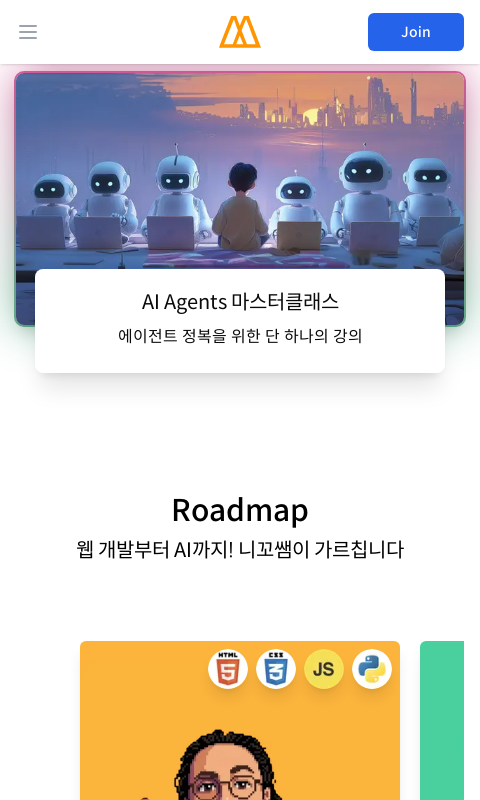

Waited 500ms for content to render
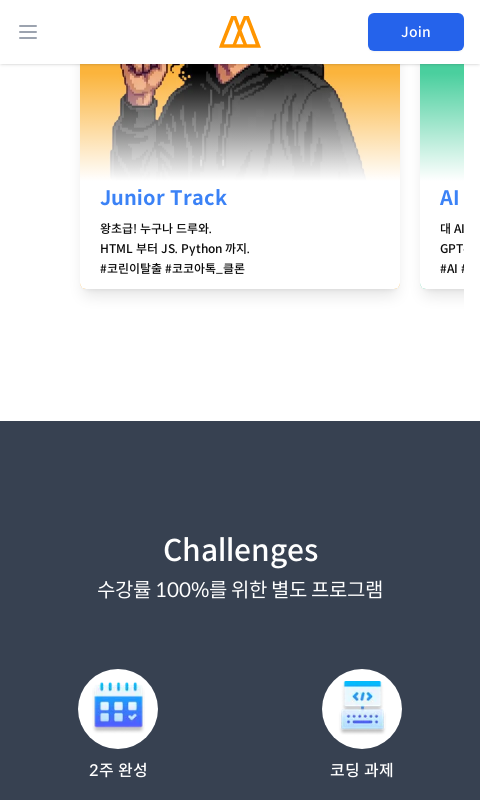

Scrolled to section 6 of 16 at 480px viewport width
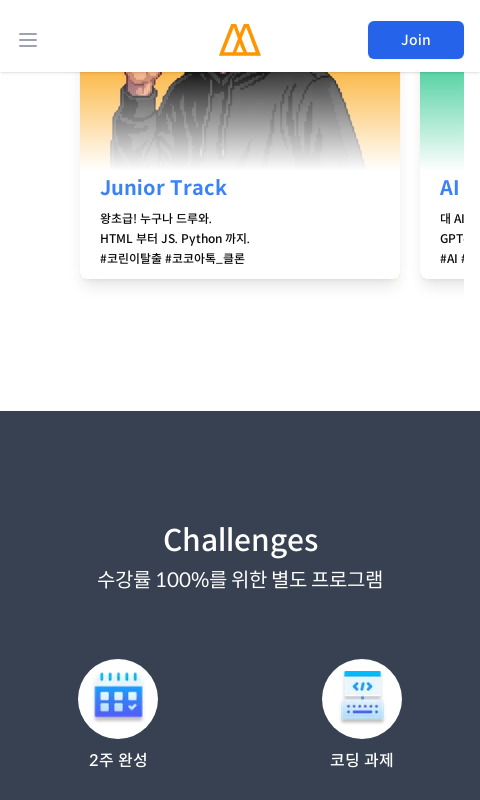

Waited 500ms for content to render
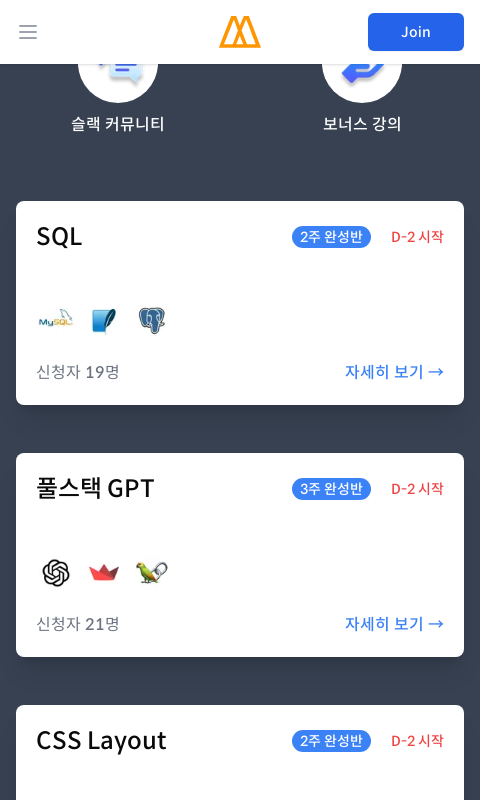

Scrolled to section 7 of 16 at 480px viewport width
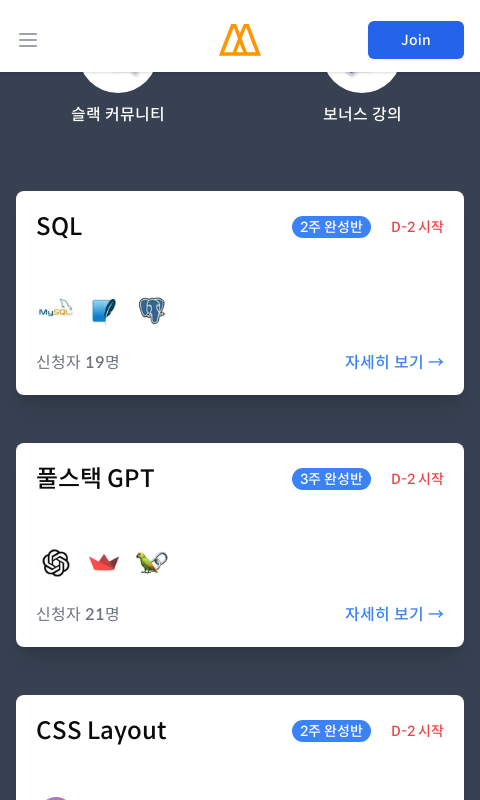

Waited 500ms for content to render
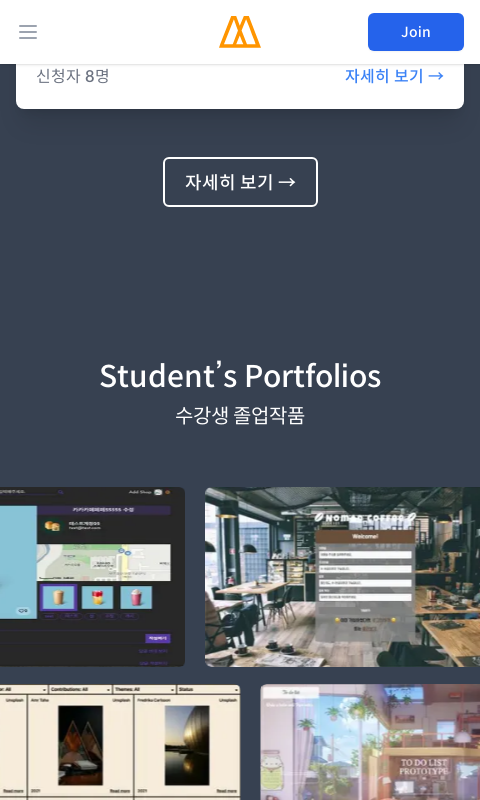

Scrolled to section 8 of 16 at 480px viewport width
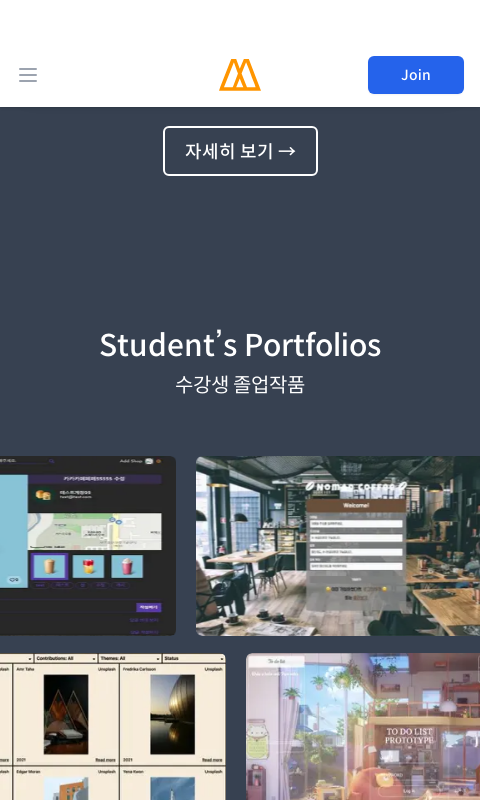

Waited 500ms for content to render
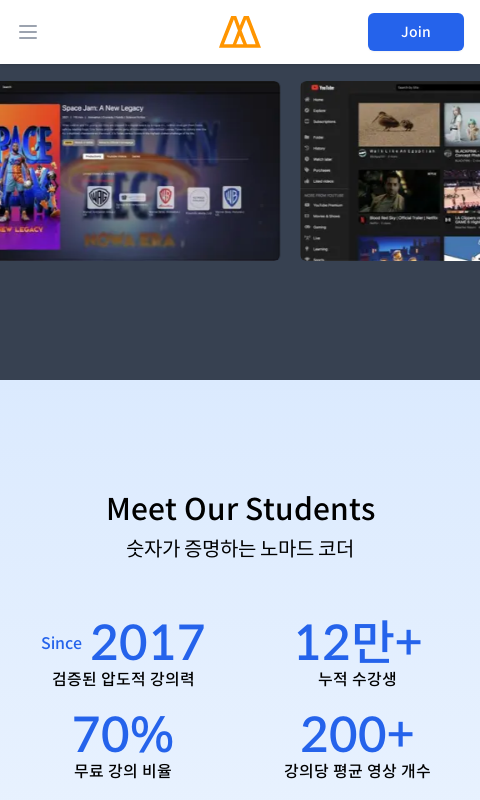

Scrolled to section 9 of 16 at 480px viewport width
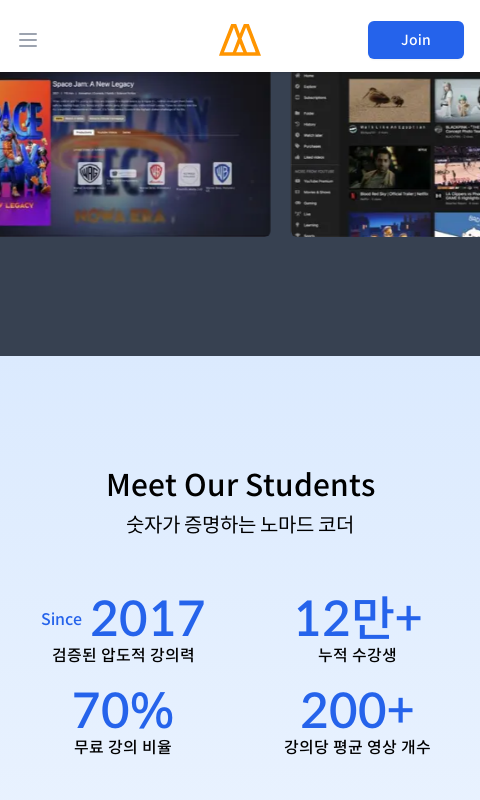

Waited 500ms for content to render
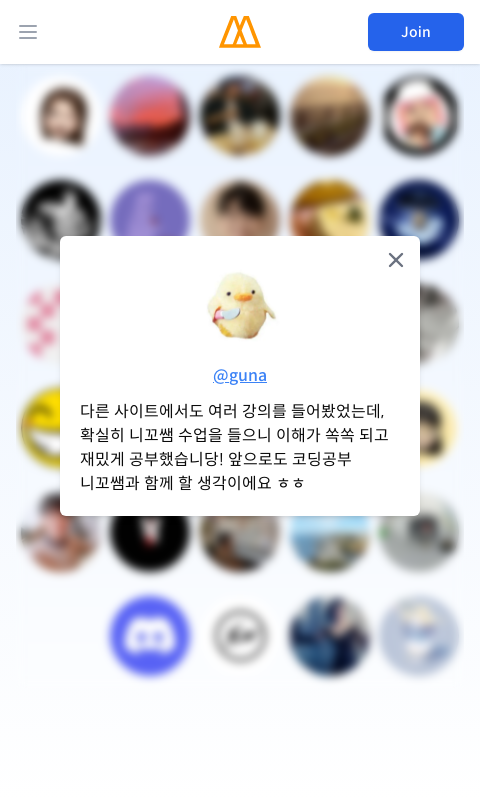

Scrolled to section 10 of 16 at 480px viewport width
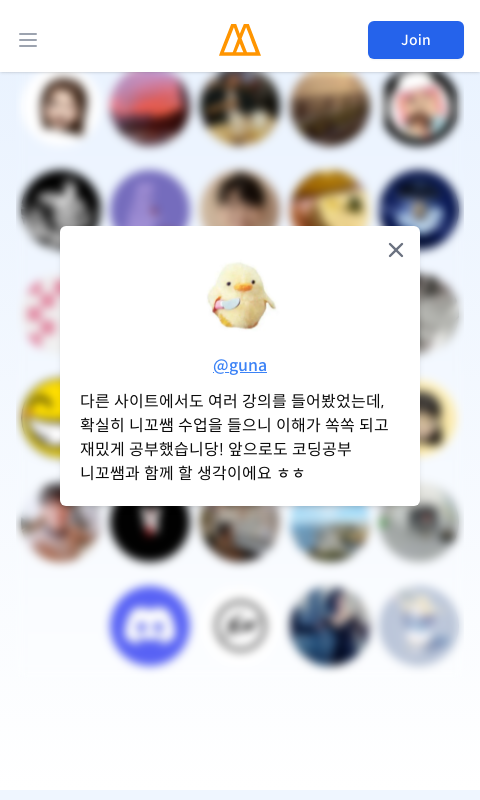

Waited 500ms for content to render
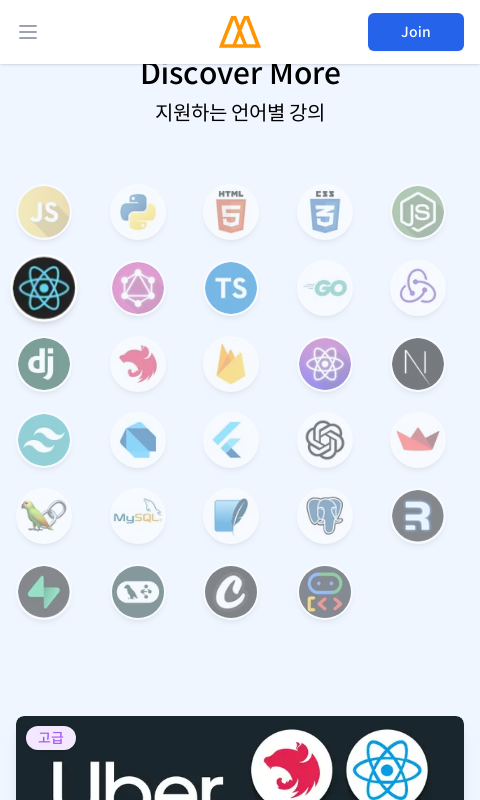

Scrolled to section 11 of 16 at 480px viewport width
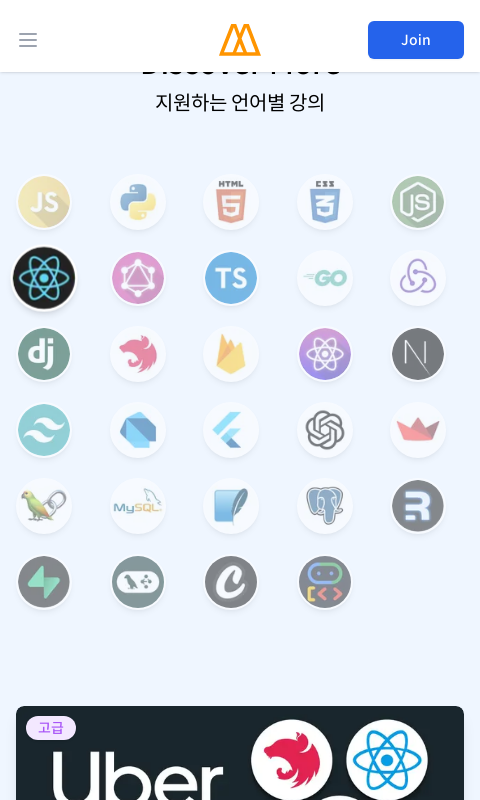

Waited 500ms for content to render
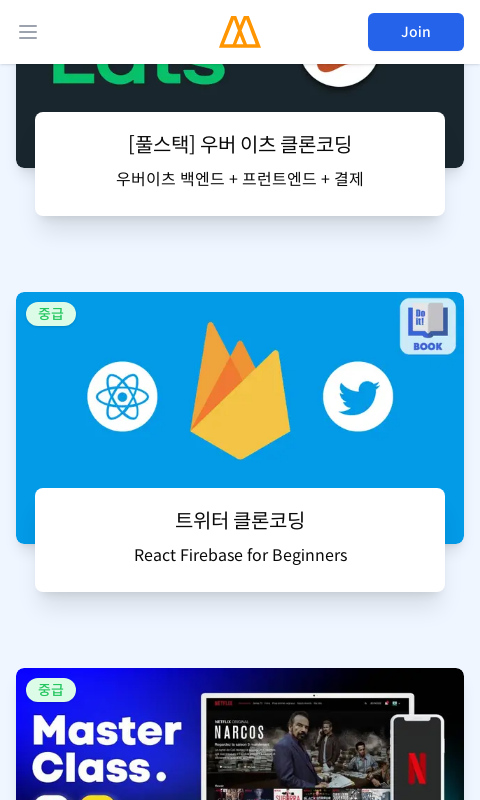

Scrolled to section 12 of 16 at 480px viewport width
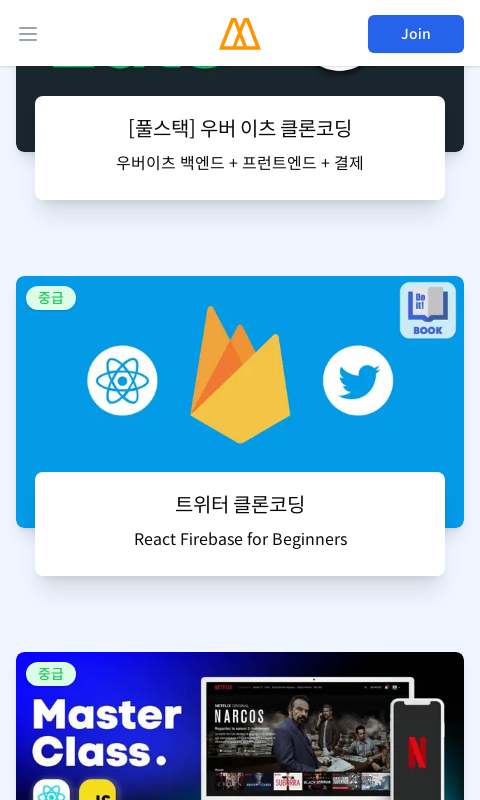

Waited 500ms for content to render
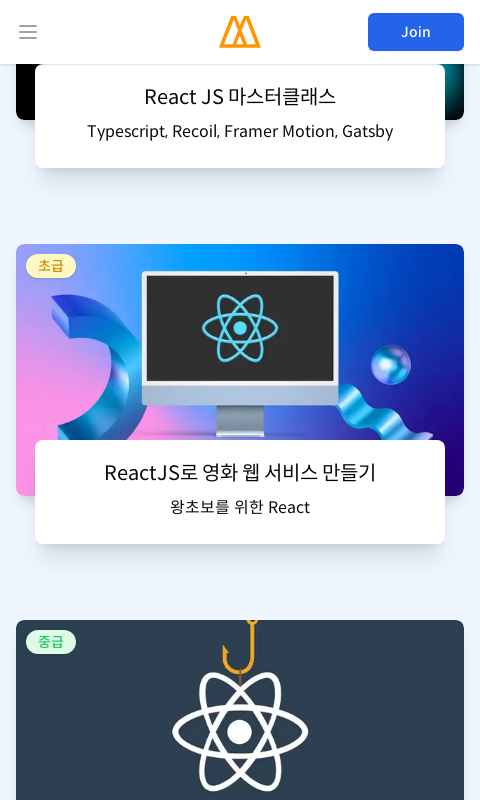

Scrolled to section 13 of 16 at 480px viewport width
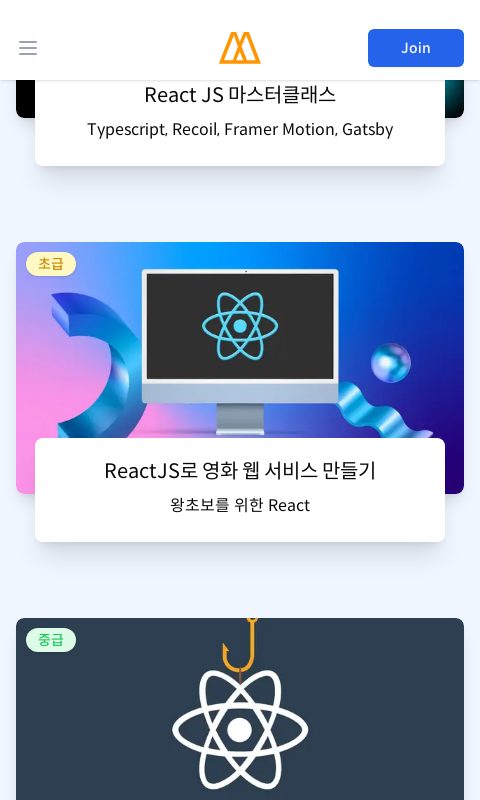

Waited 500ms for content to render
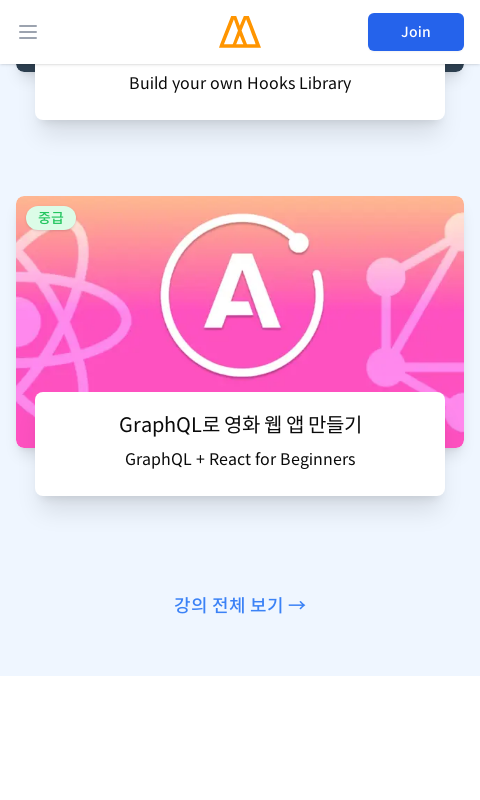

Scrolled to section 14 of 16 at 480px viewport width
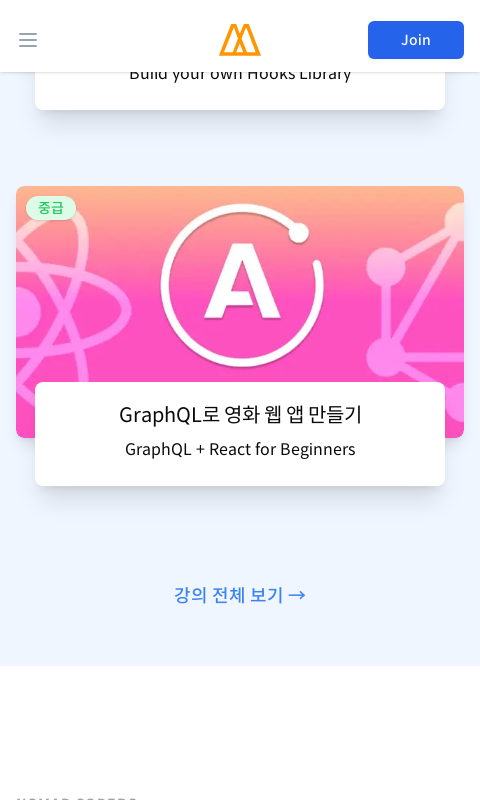

Waited 500ms for content to render
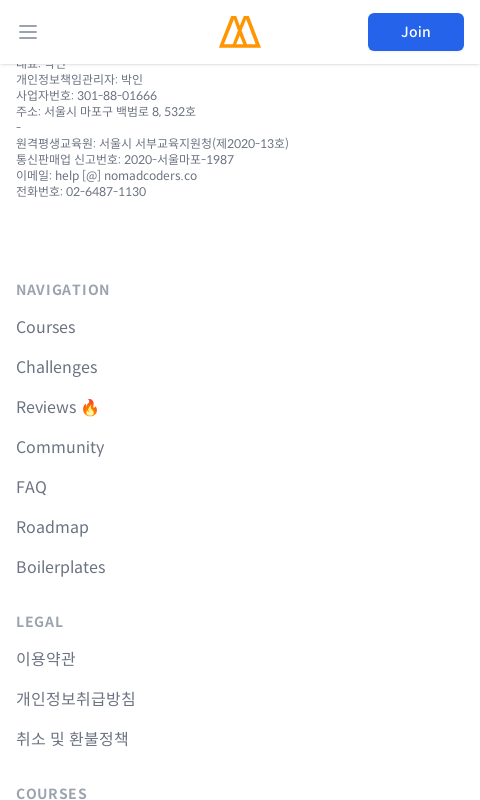

Scrolled to section 15 of 16 at 480px viewport width
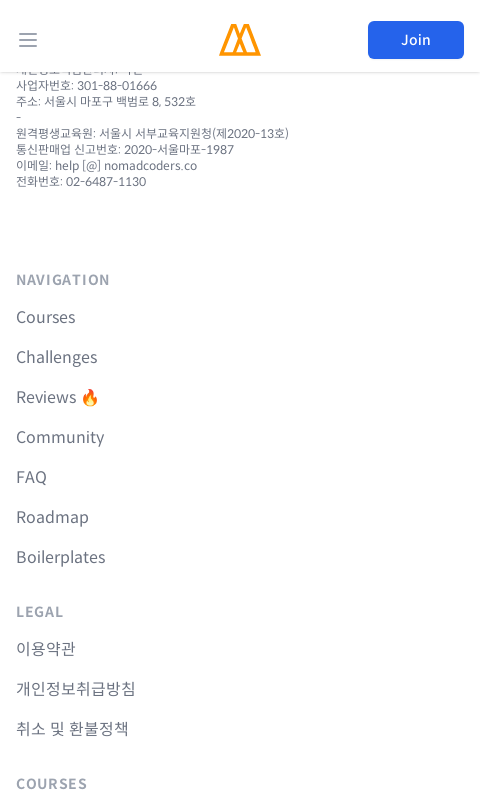

Waited 500ms for content to render
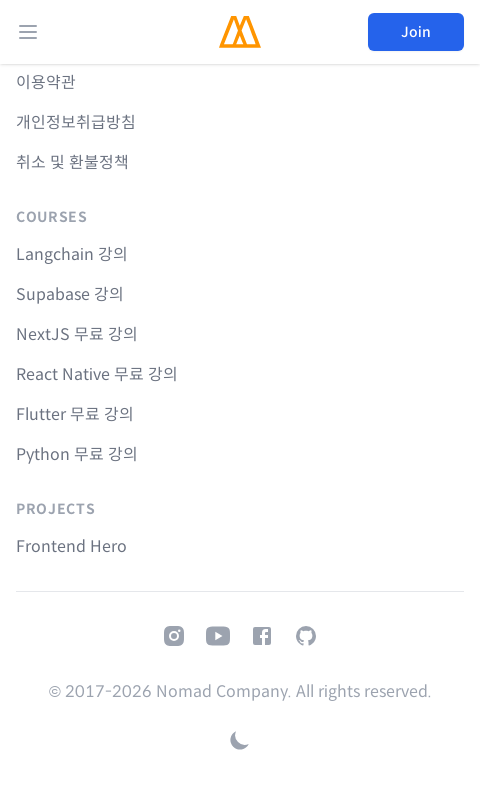

Scrolled to section 16 of 16 at 480px viewport width
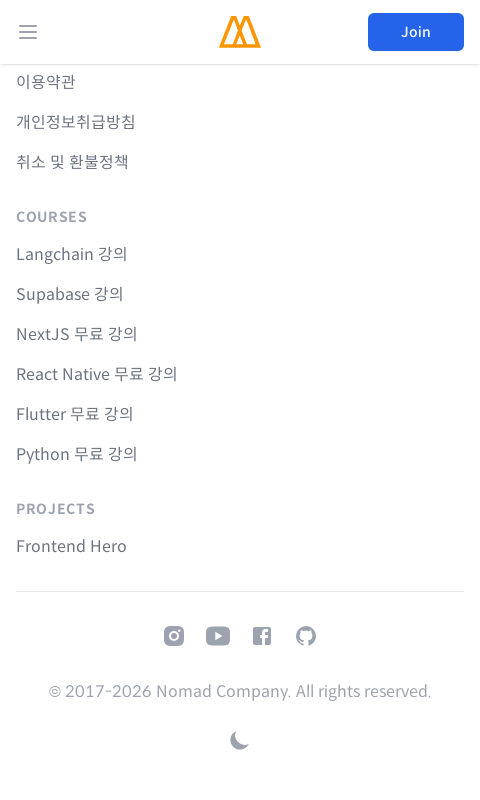

Waited 500ms for content to render
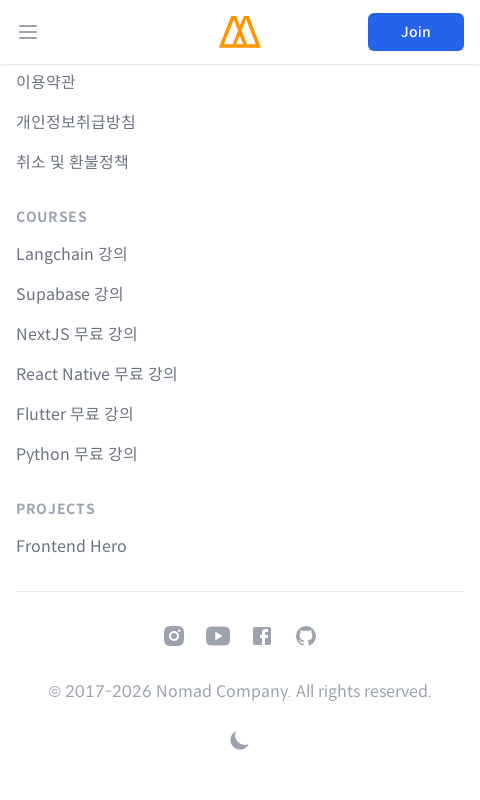

Set viewport width to 960px and height to 800px
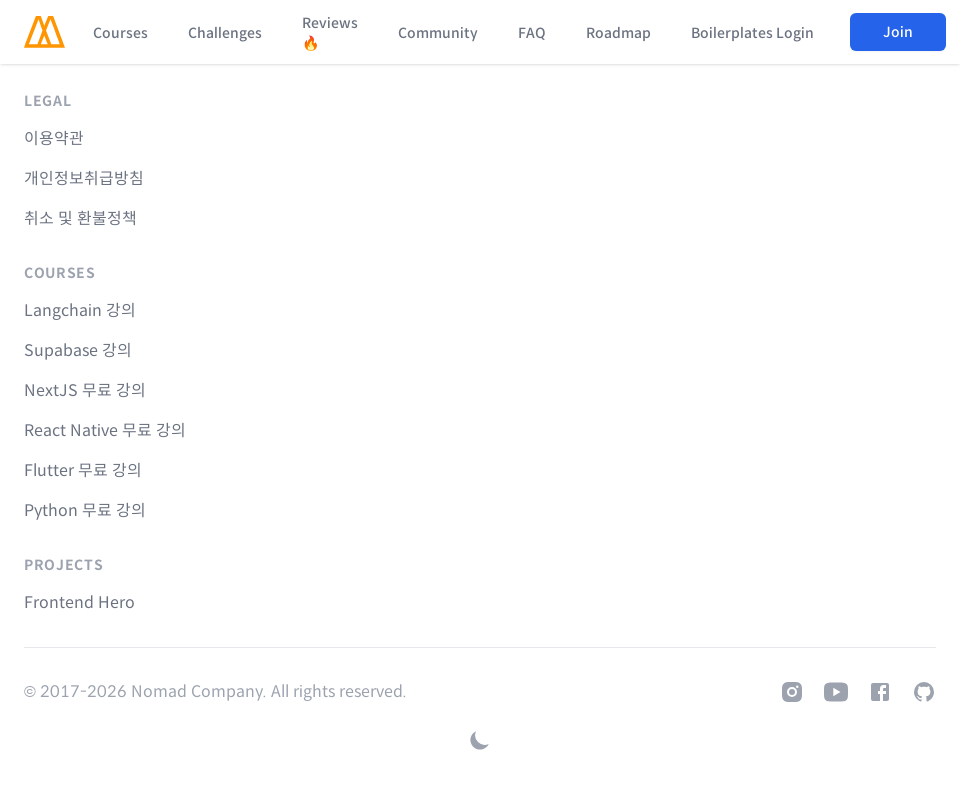

Scrolled to top of page at 960px viewport width
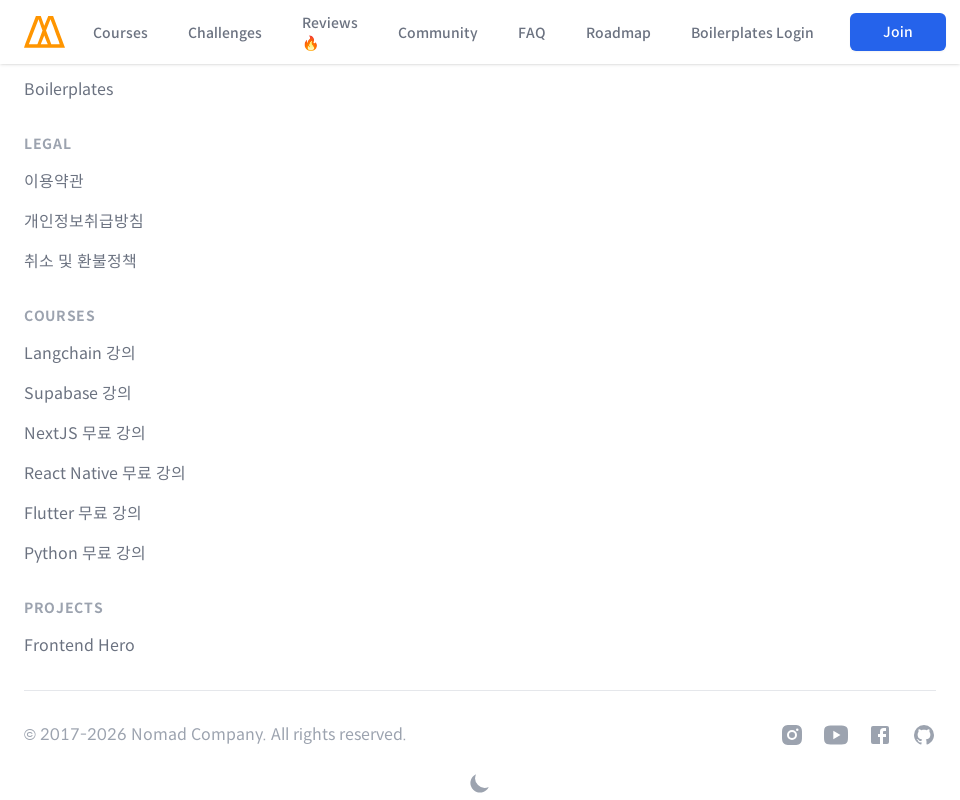

Waited 1000ms for page to stabilize
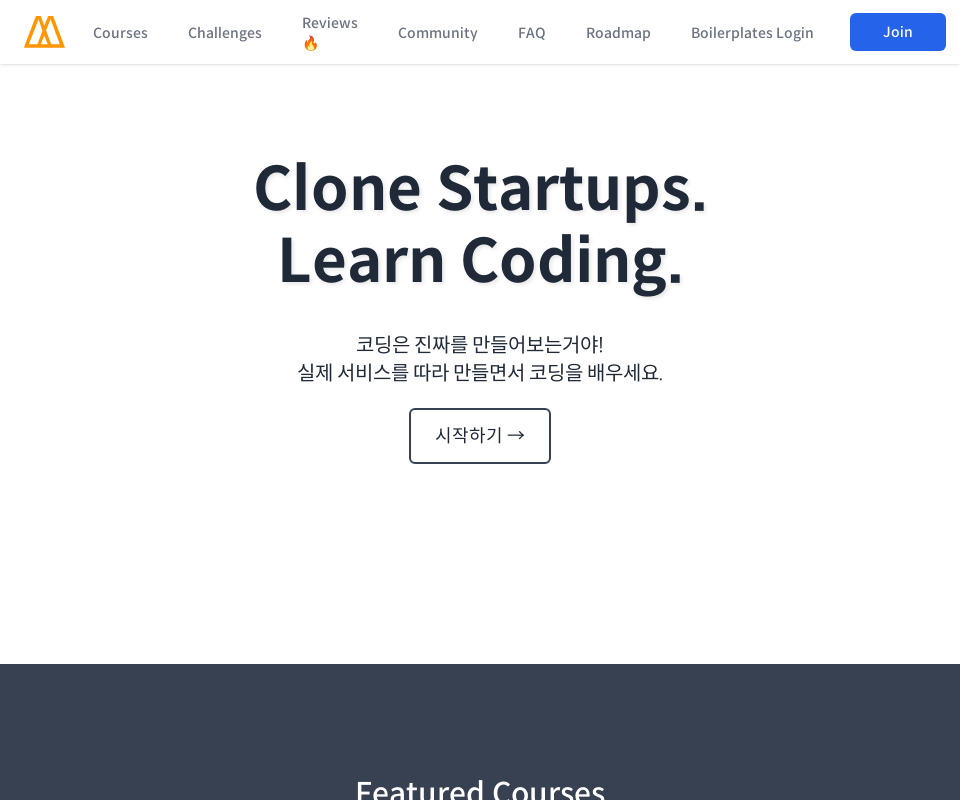

Calculated total scroll height: 10643px, total sections: 14
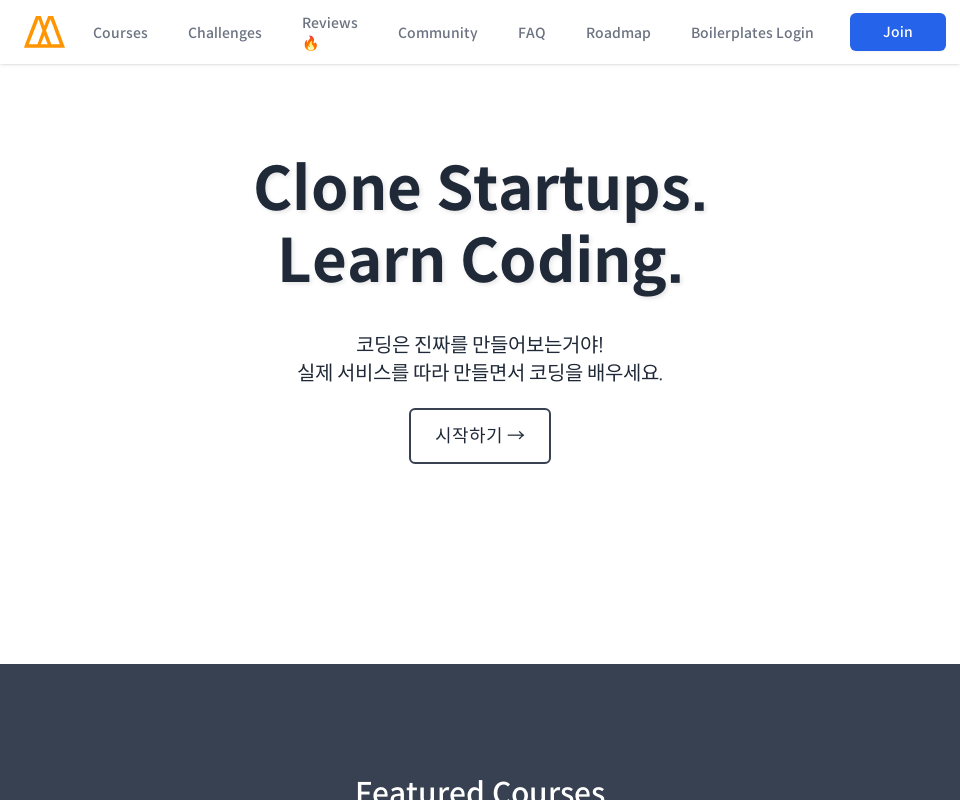

Scrolled to section 1 of 14 at 960px viewport width
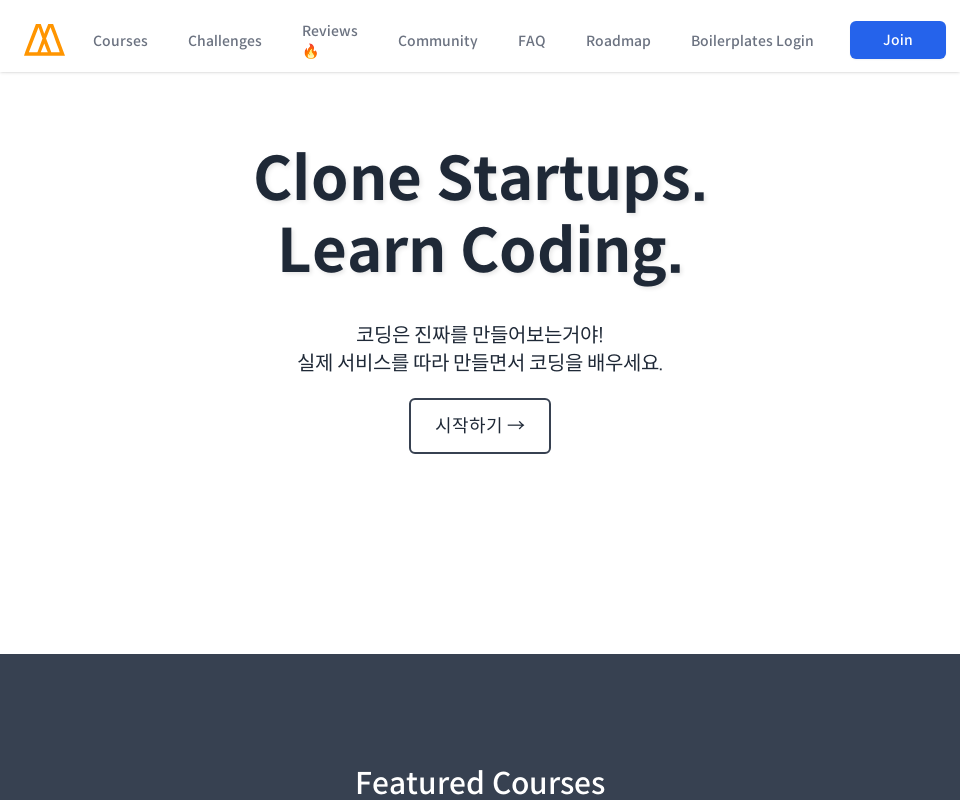

Waited 500ms for content to render
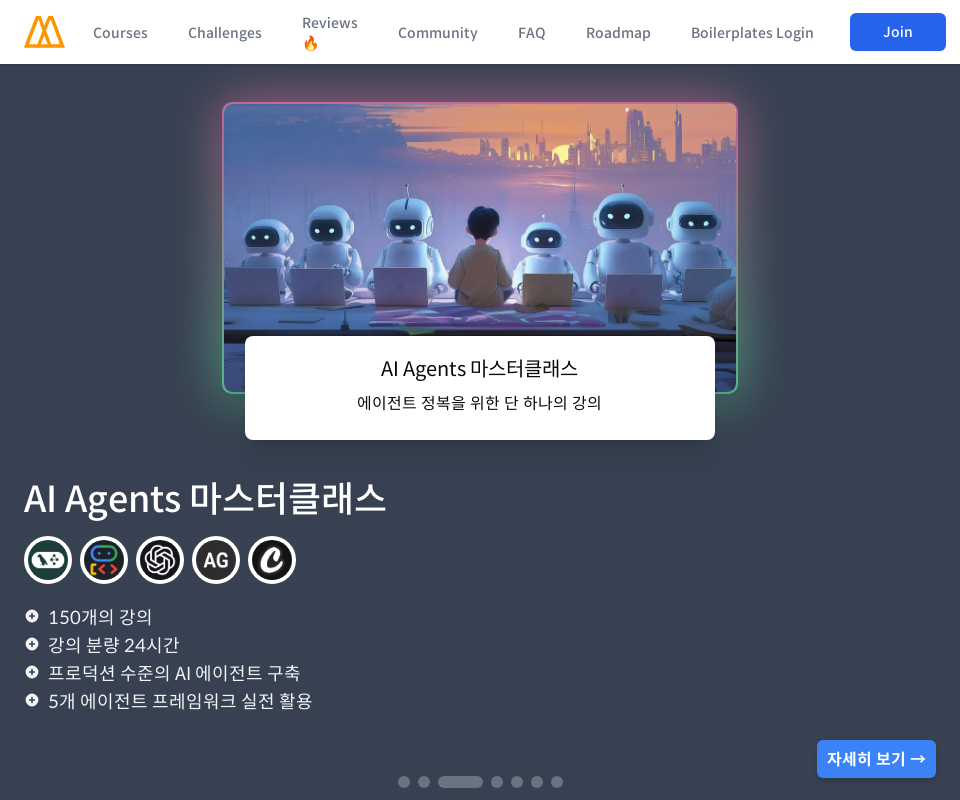

Scrolled to section 2 of 14 at 960px viewport width
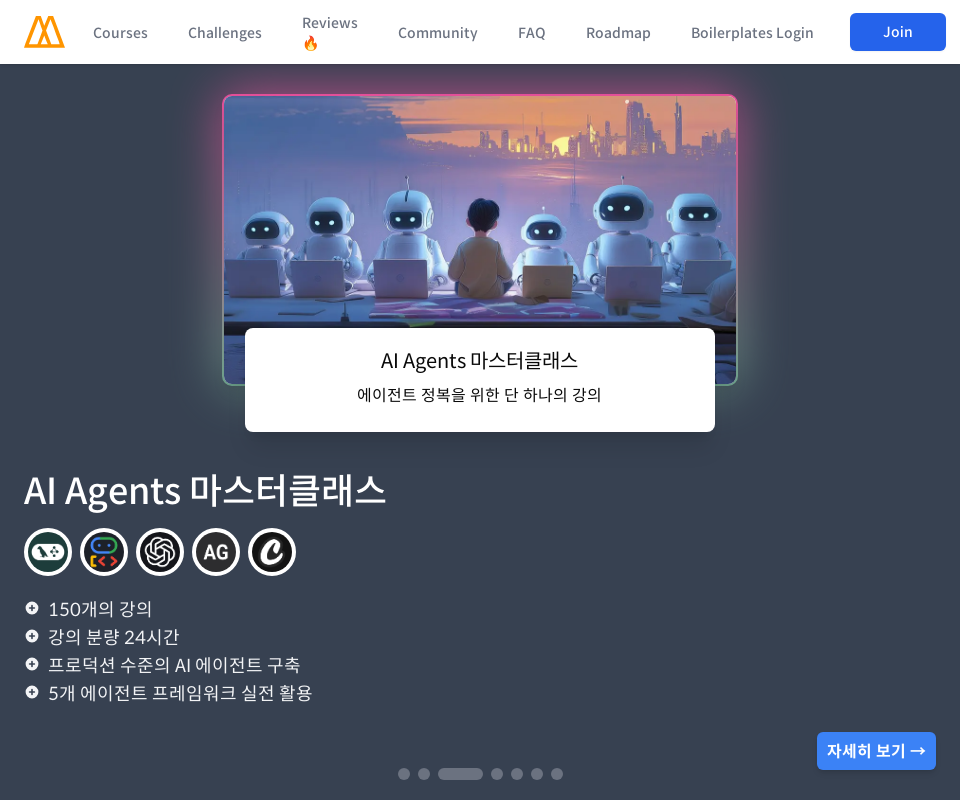

Waited 500ms for content to render
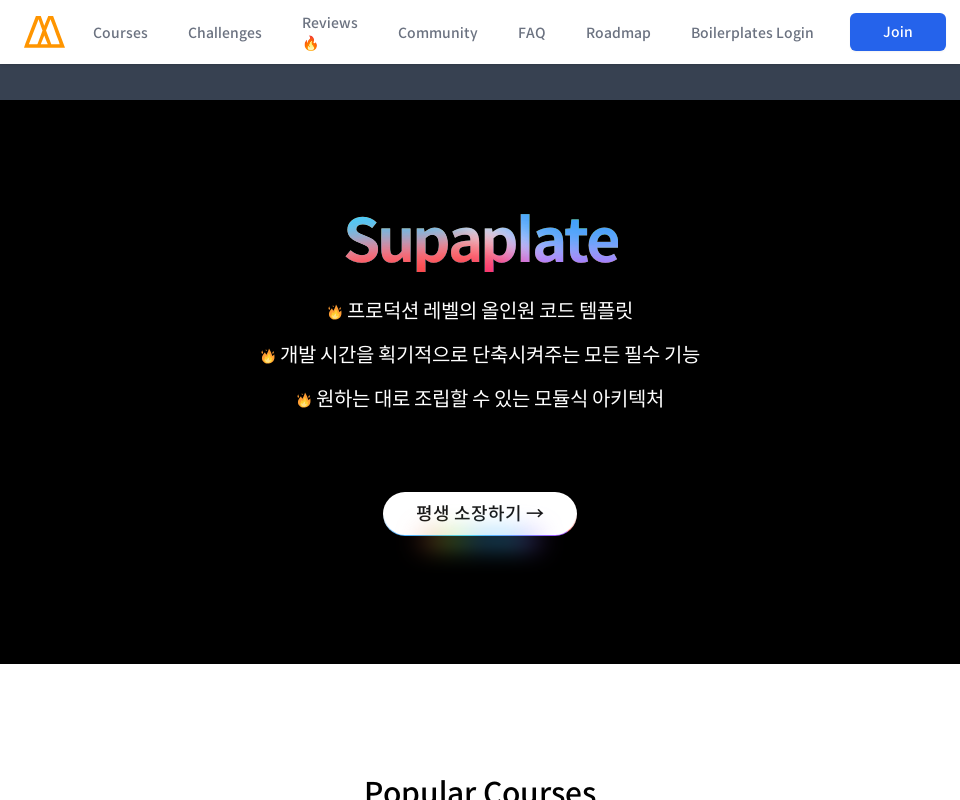

Scrolled to section 3 of 14 at 960px viewport width
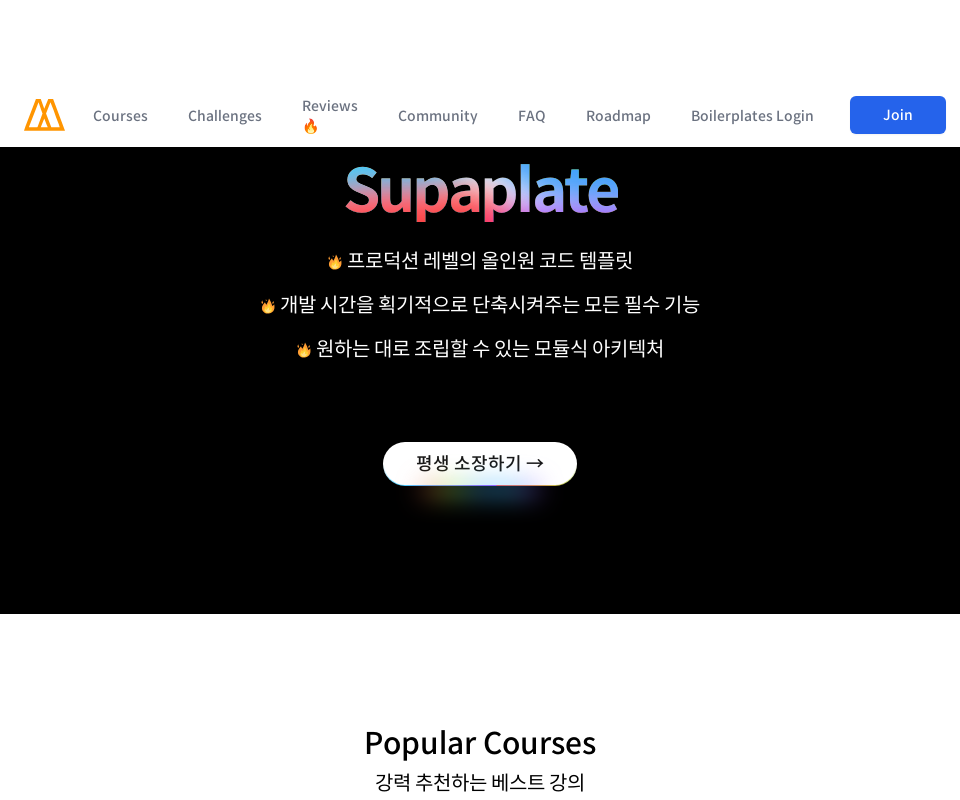

Waited 500ms for content to render
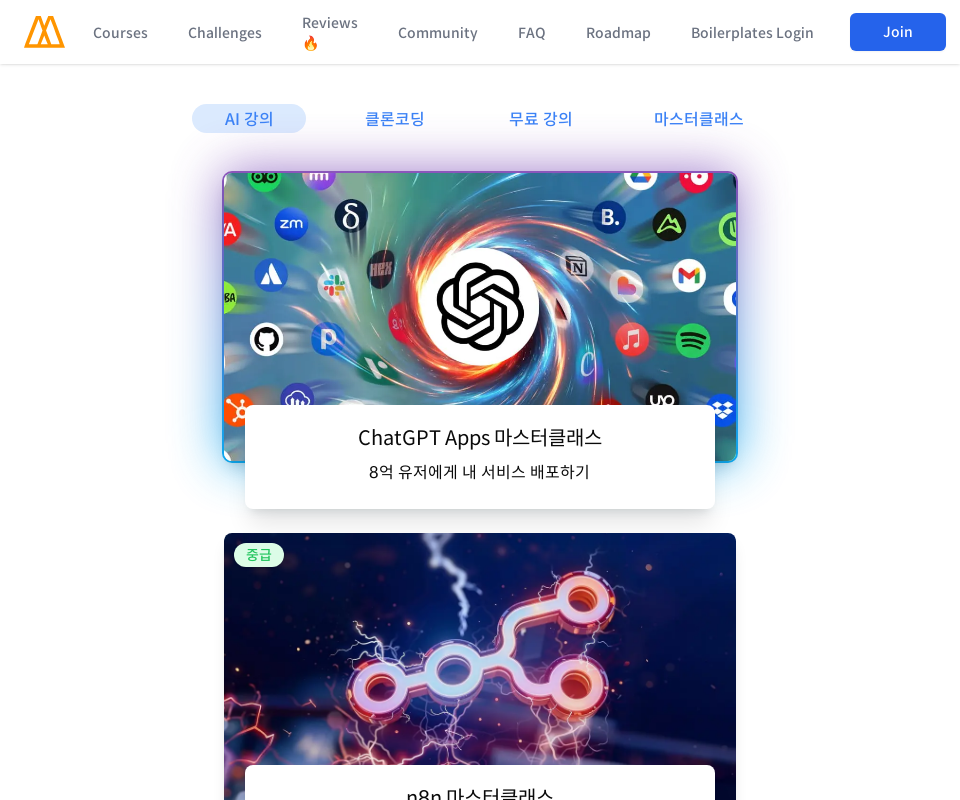

Scrolled to section 4 of 14 at 960px viewport width
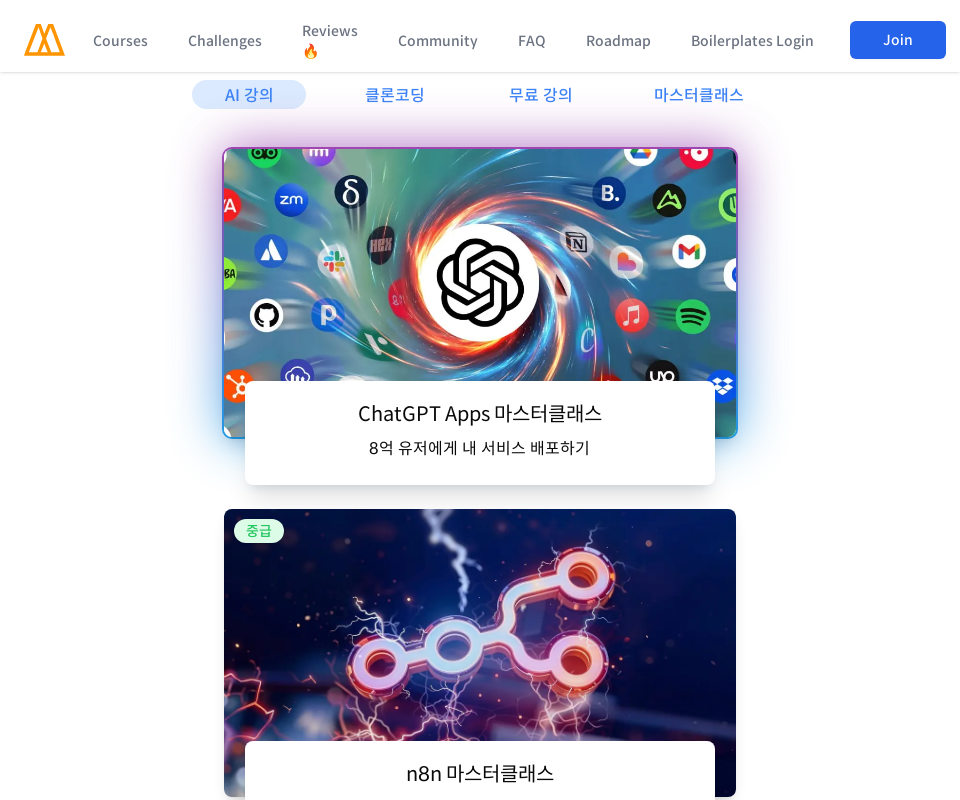

Waited 500ms for content to render
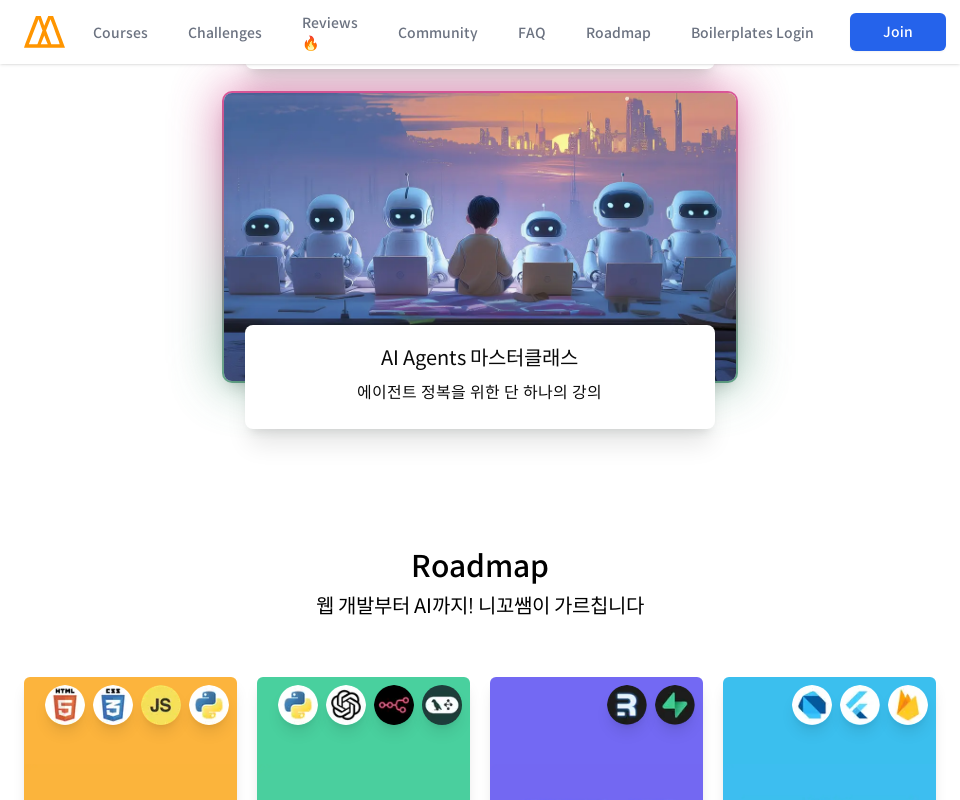

Scrolled to section 5 of 14 at 960px viewport width
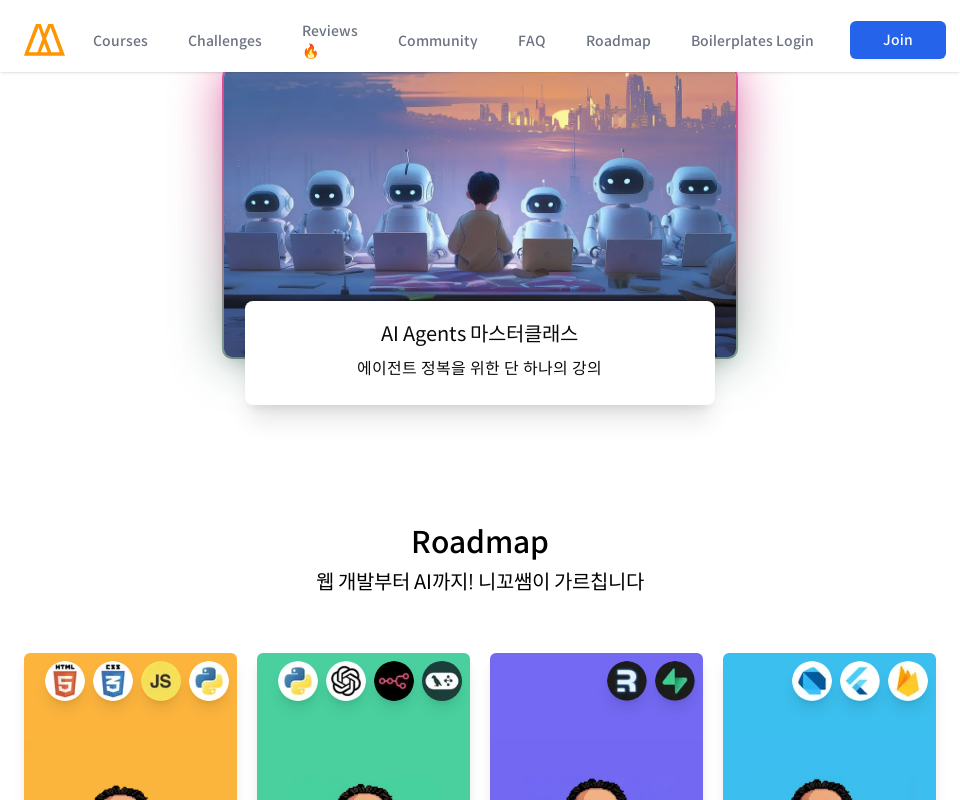

Waited 500ms for content to render
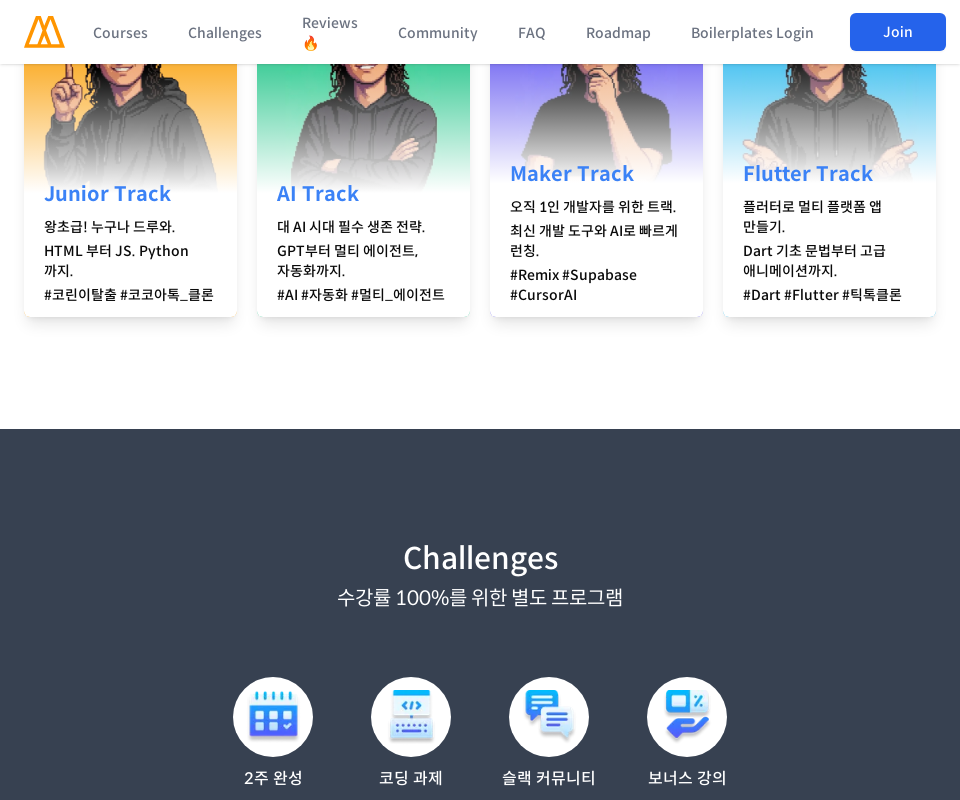

Scrolled to section 6 of 14 at 960px viewport width
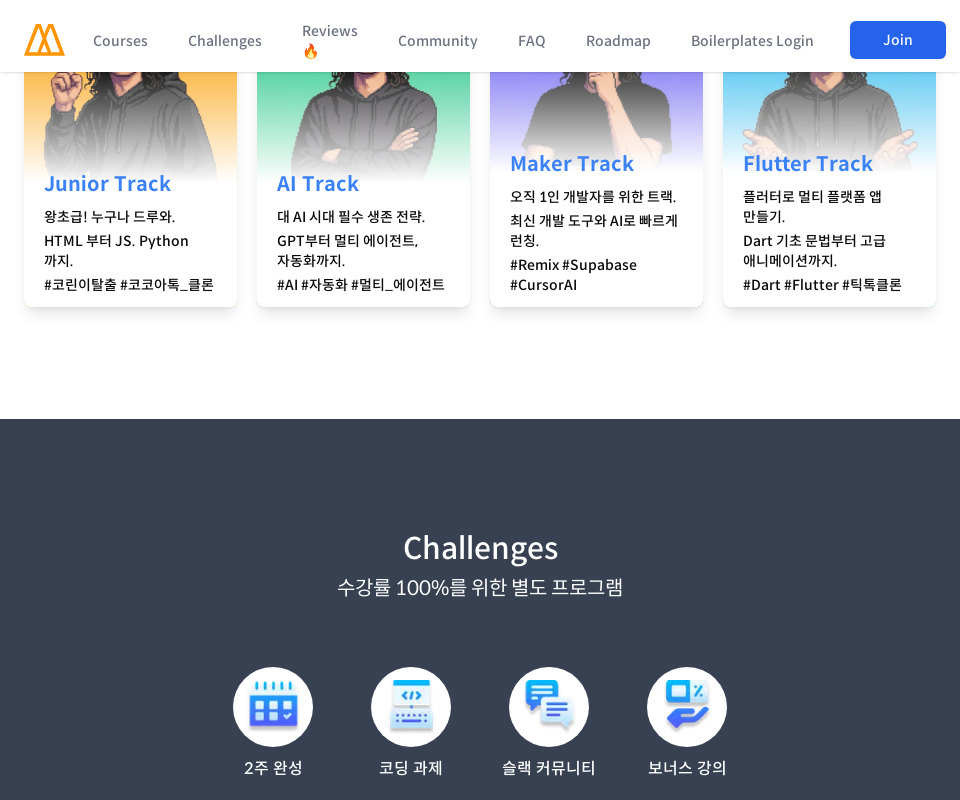

Waited 500ms for content to render
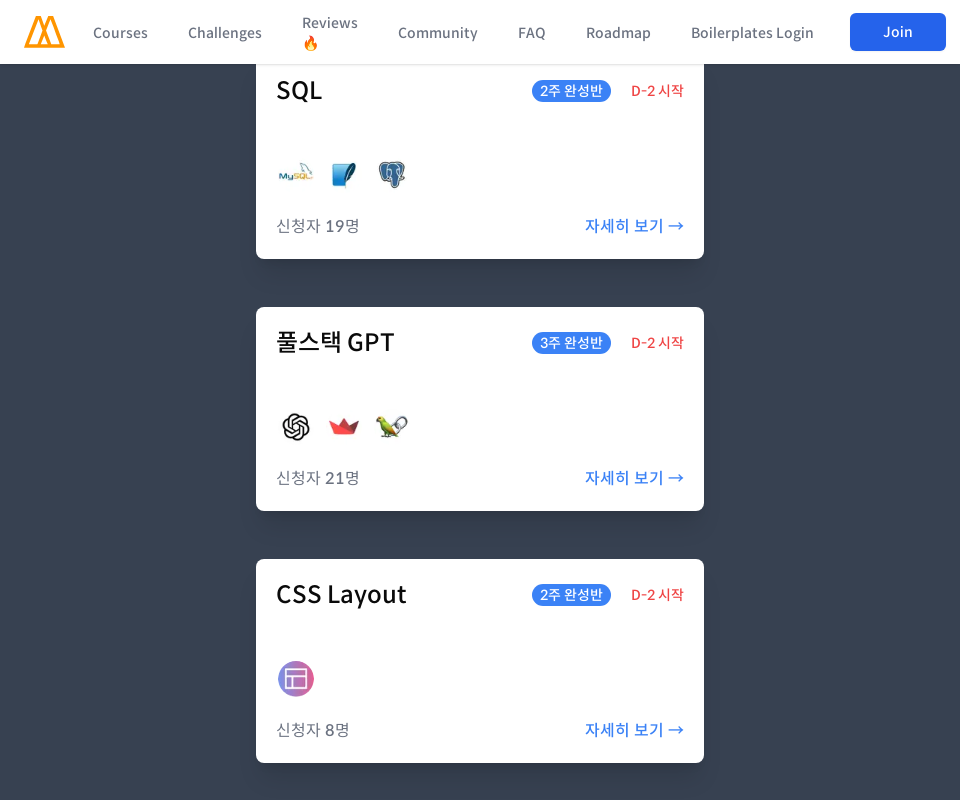

Scrolled to section 7 of 14 at 960px viewport width
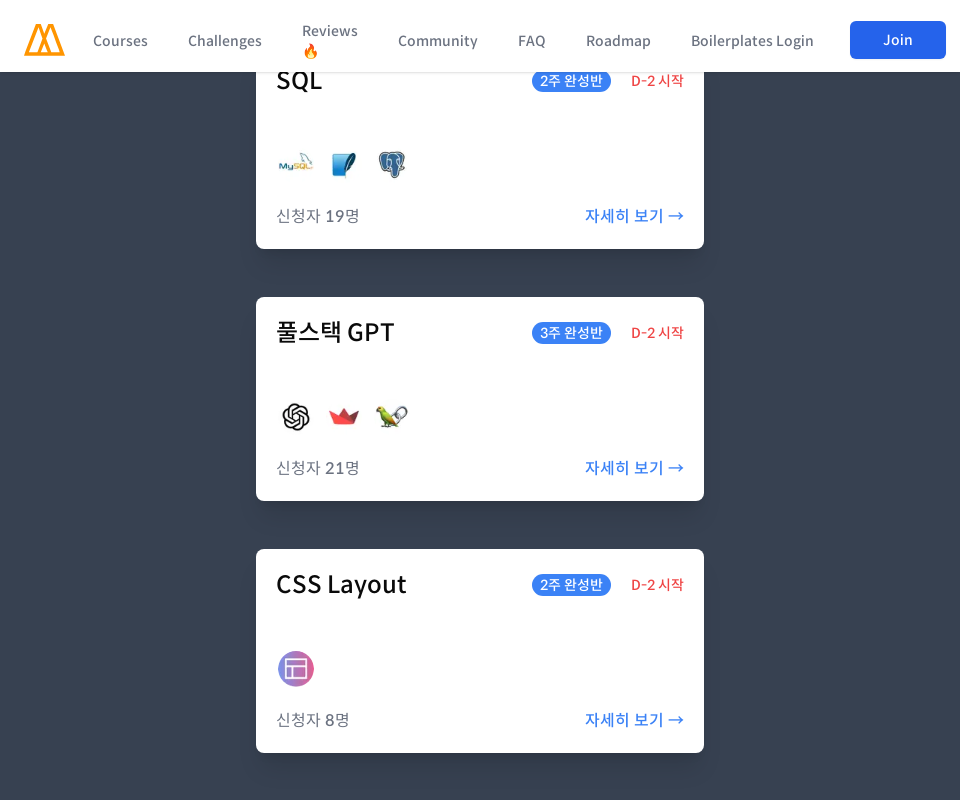

Waited 500ms for content to render
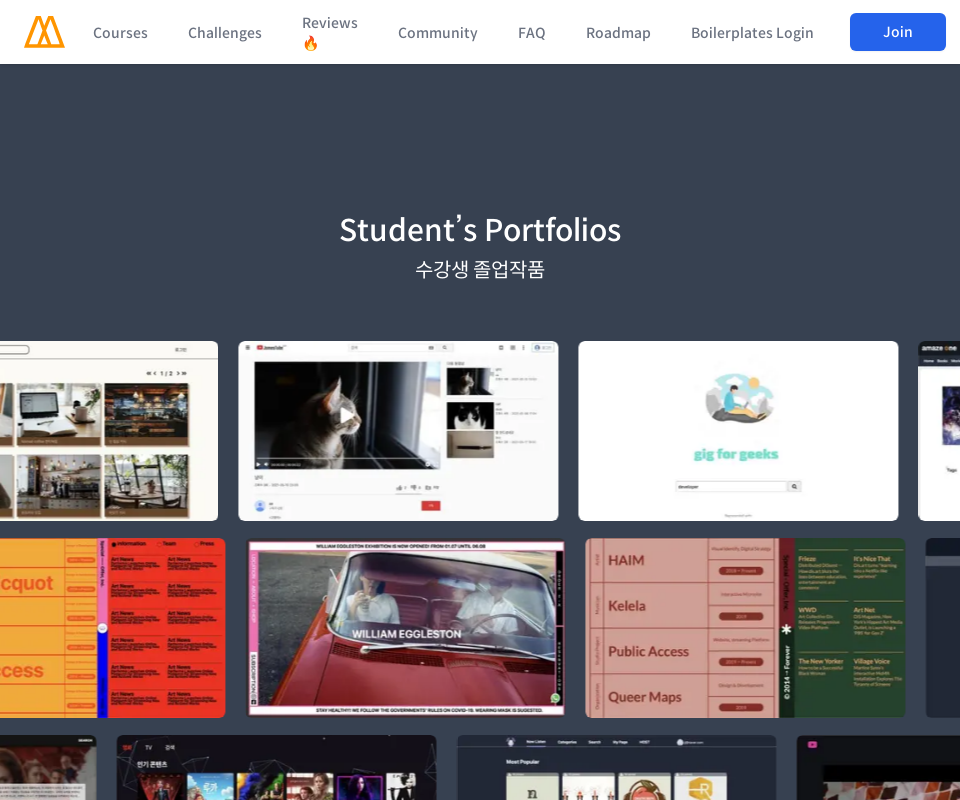

Scrolled to section 8 of 14 at 960px viewport width
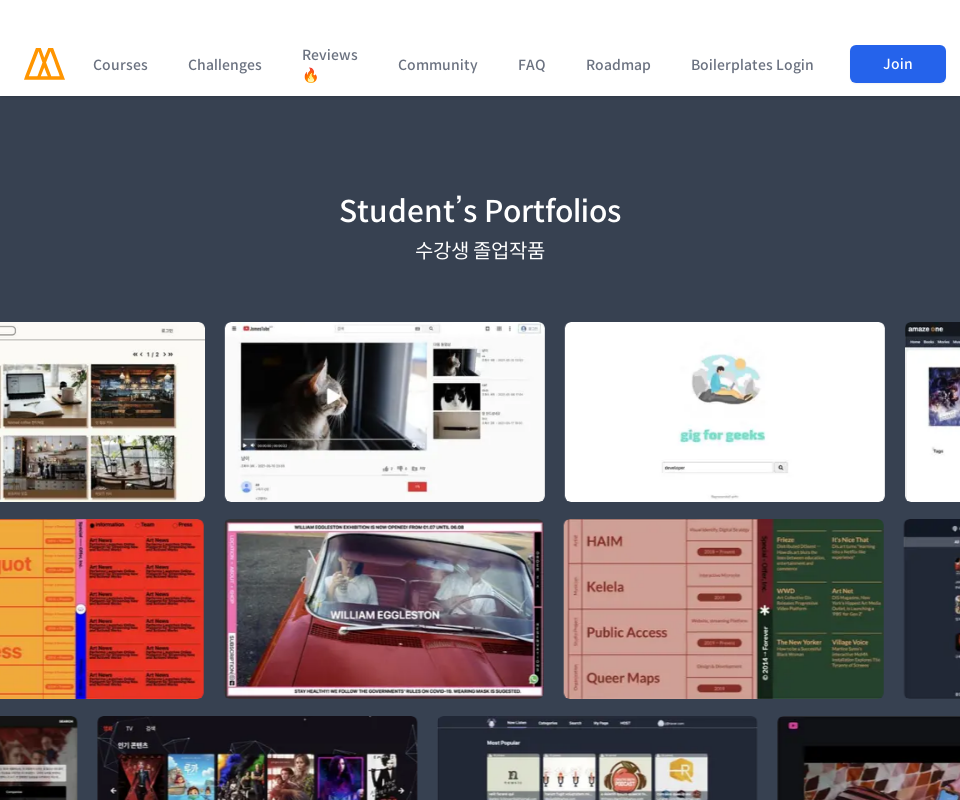

Waited 500ms for content to render
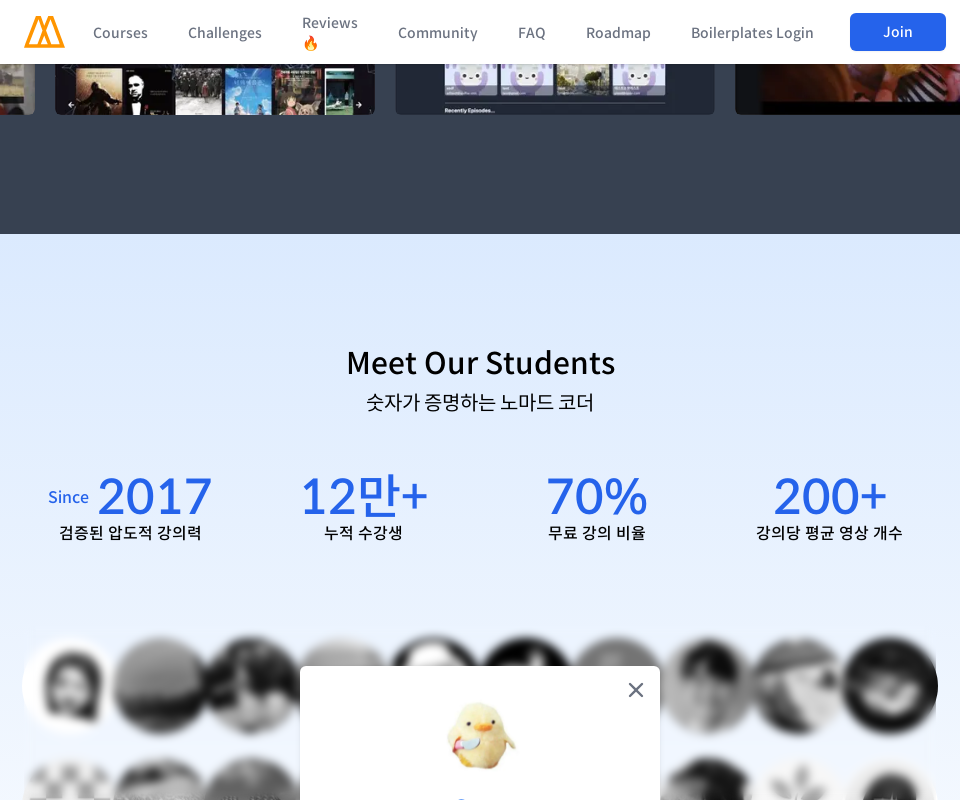

Scrolled to section 9 of 14 at 960px viewport width
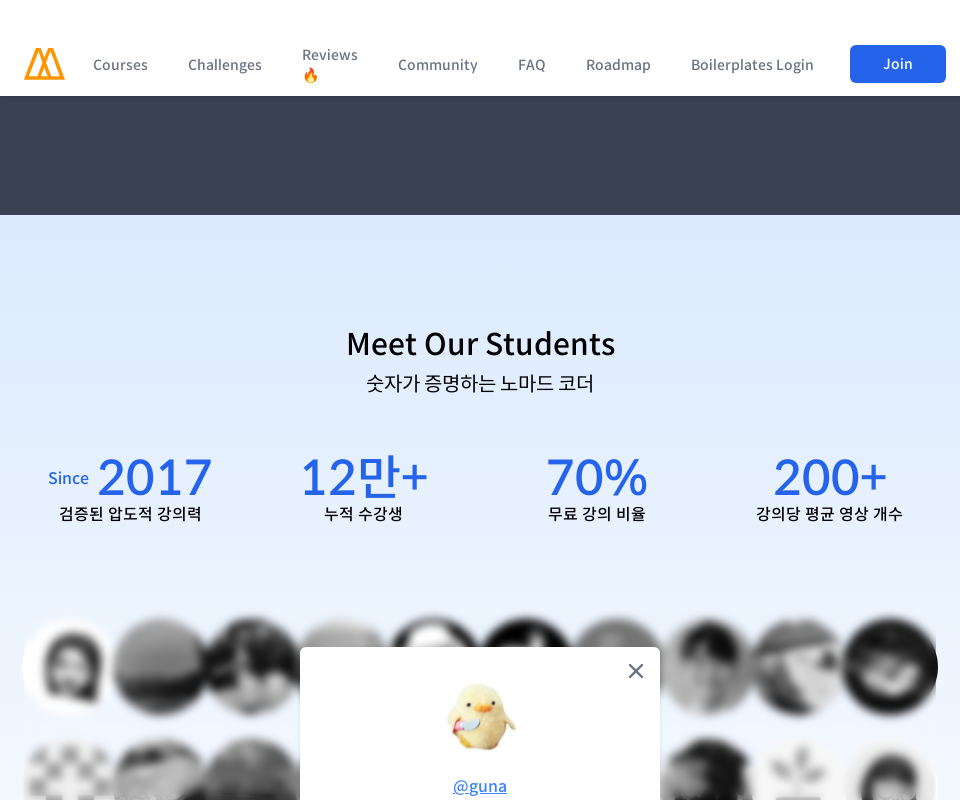

Waited 500ms for content to render
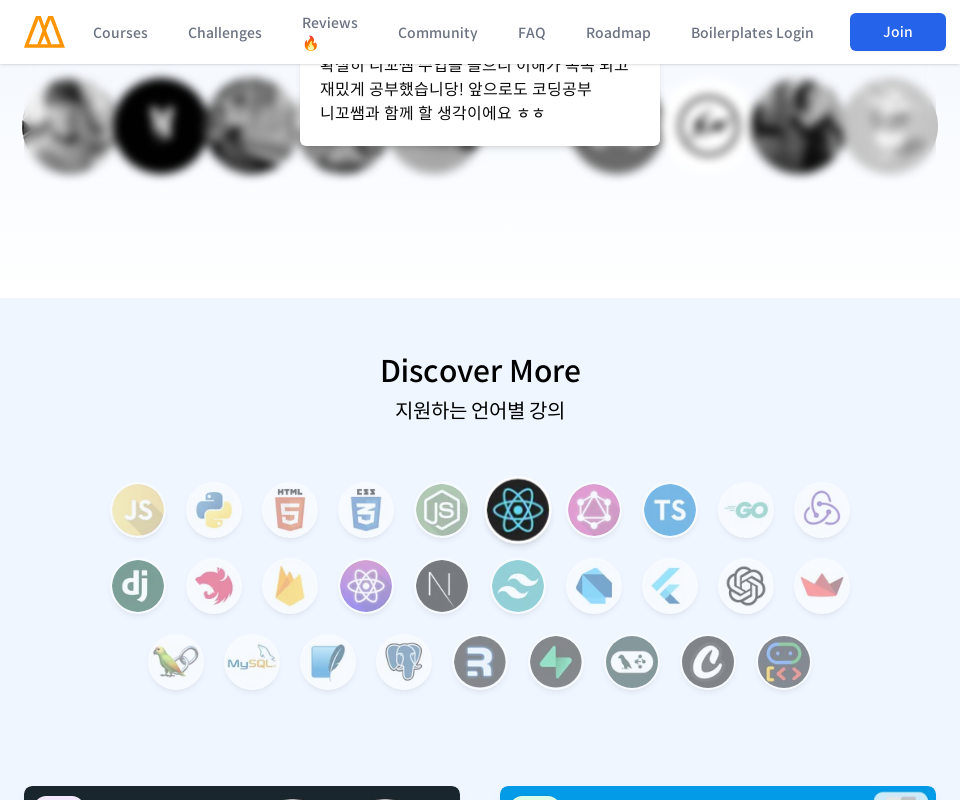

Scrolled to section 10 of 14 at 960px viewport width
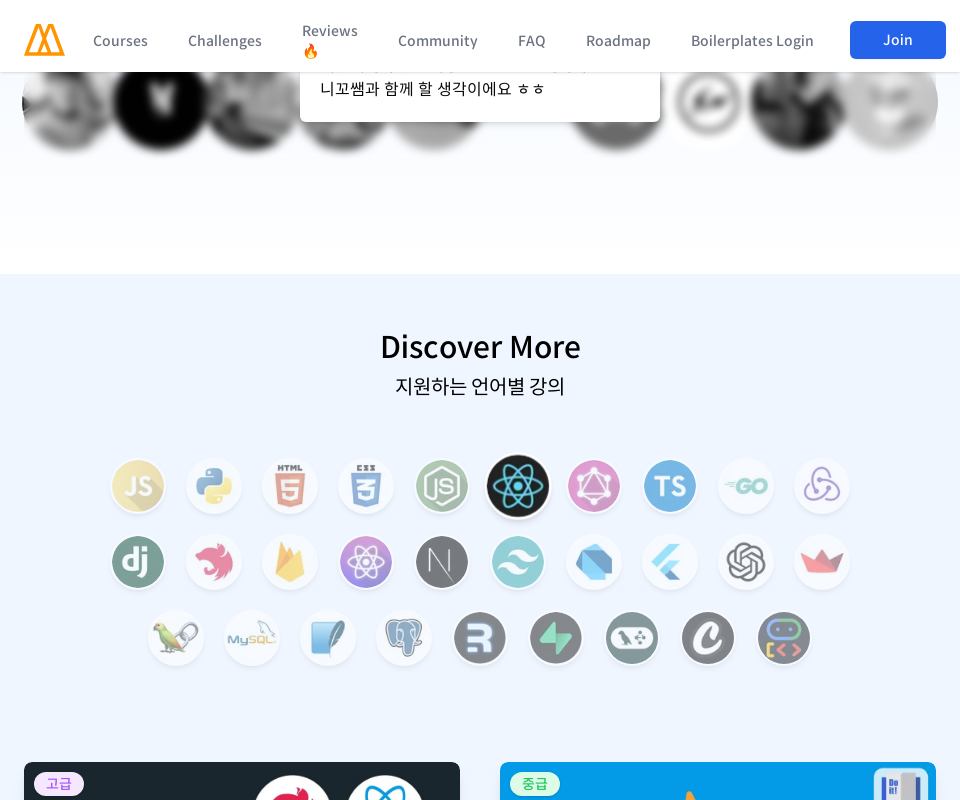

Waited 500ms for content to render
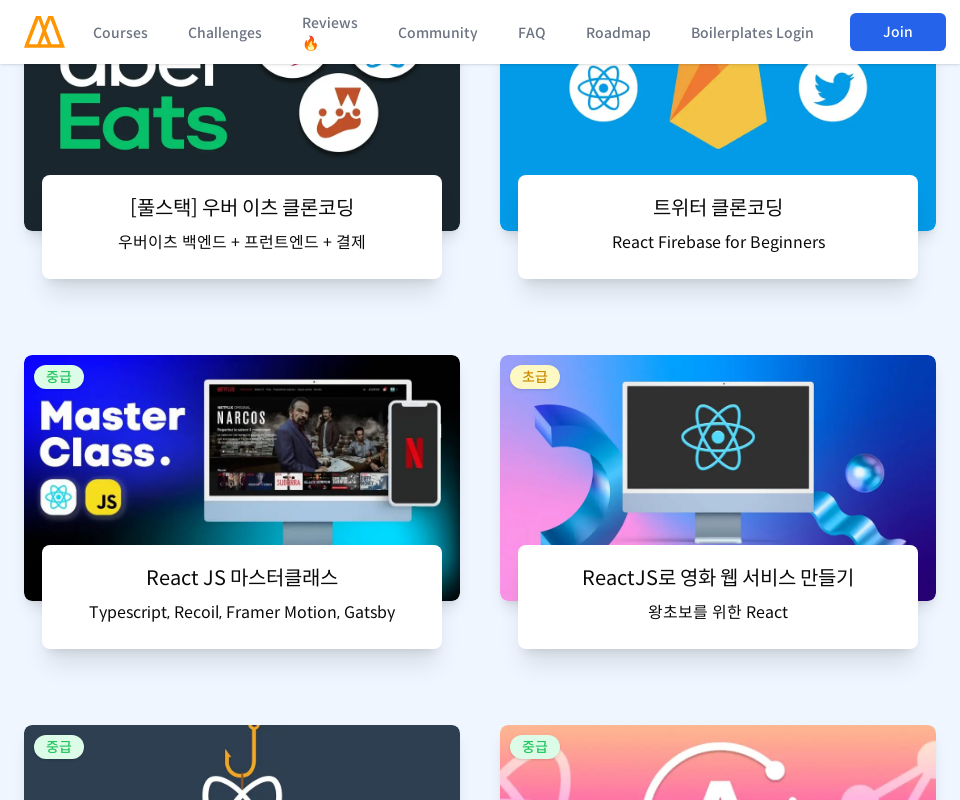

Scrolled to section 11 of 14 at 960px viewport width
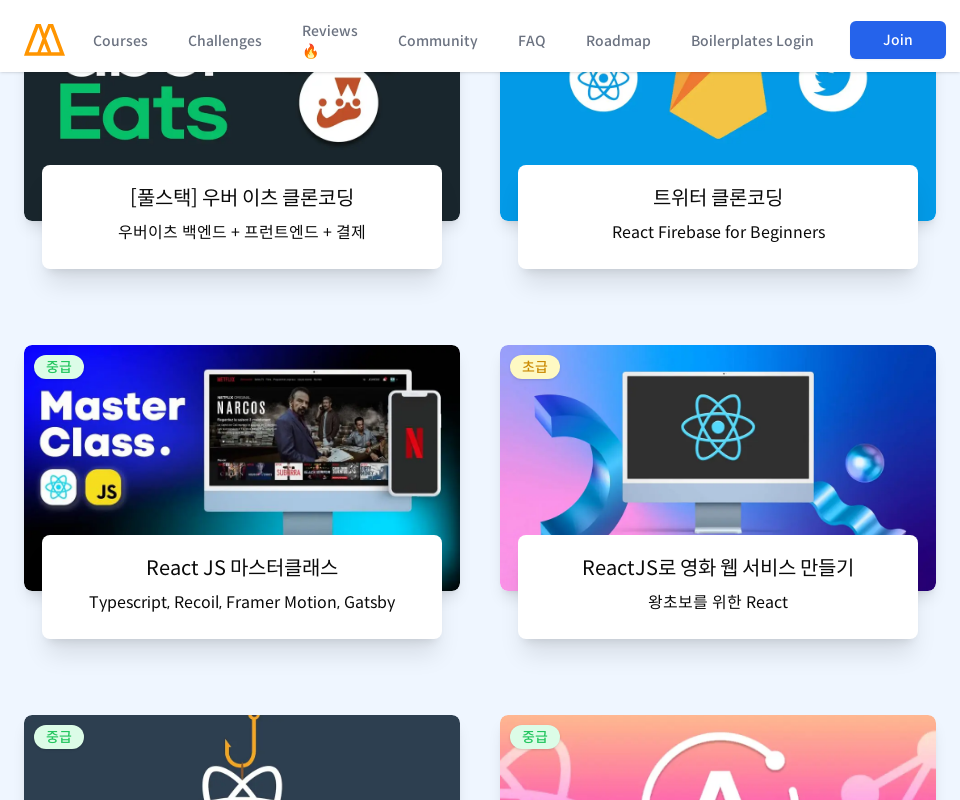

Waited 500ms for content to render
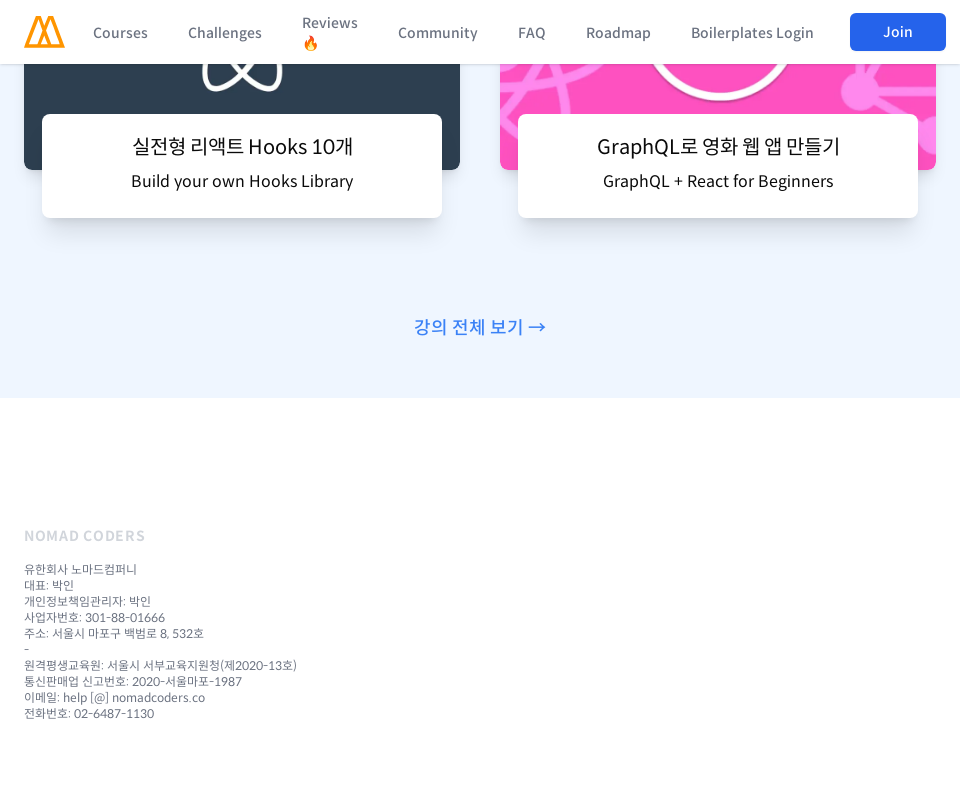

Scrolled to section 12 of 14 at 960px viewport width
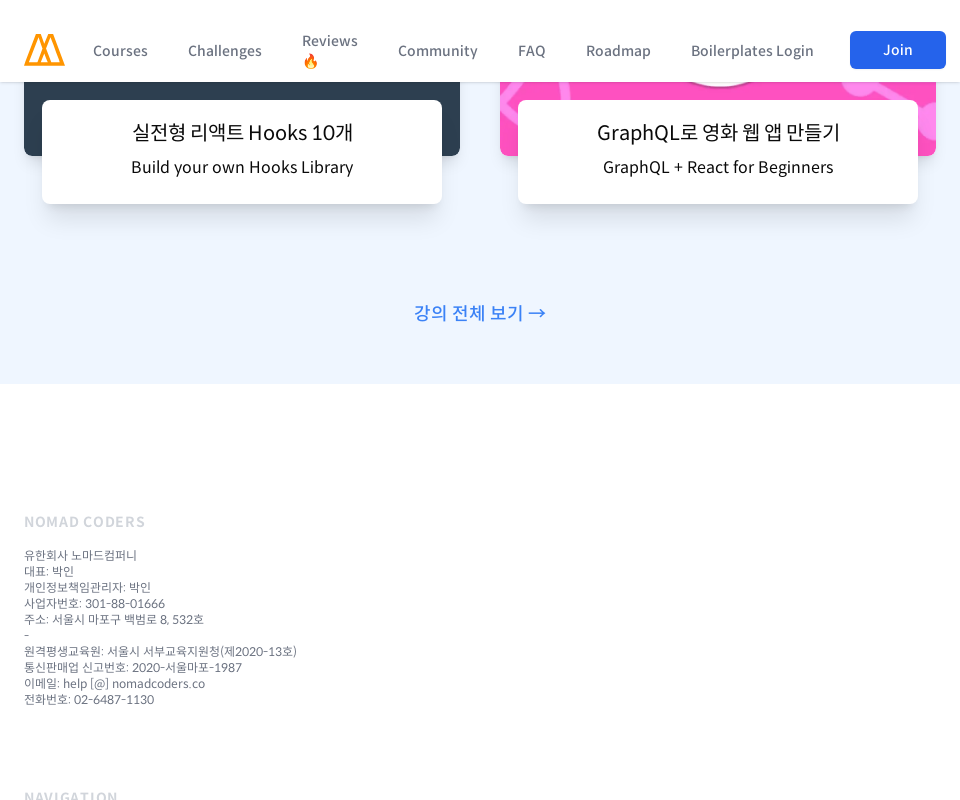

Waited 500ms for content to render
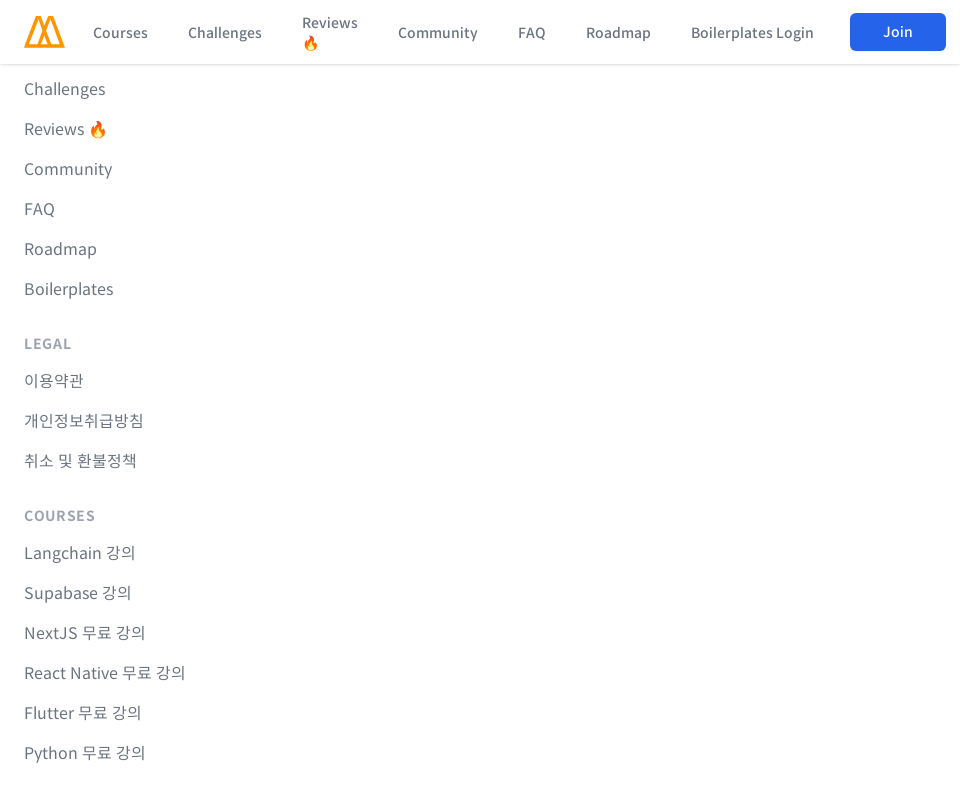

Scrolled to section 13 of 14 at 960px viewport width
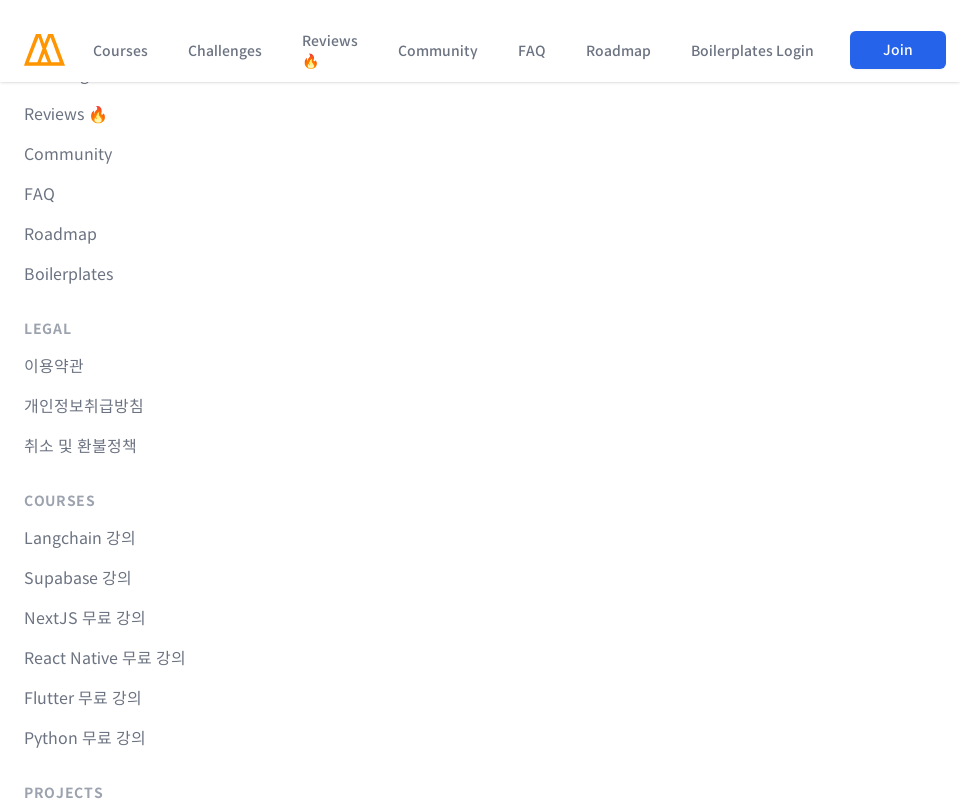

Waited 500ms for content to render
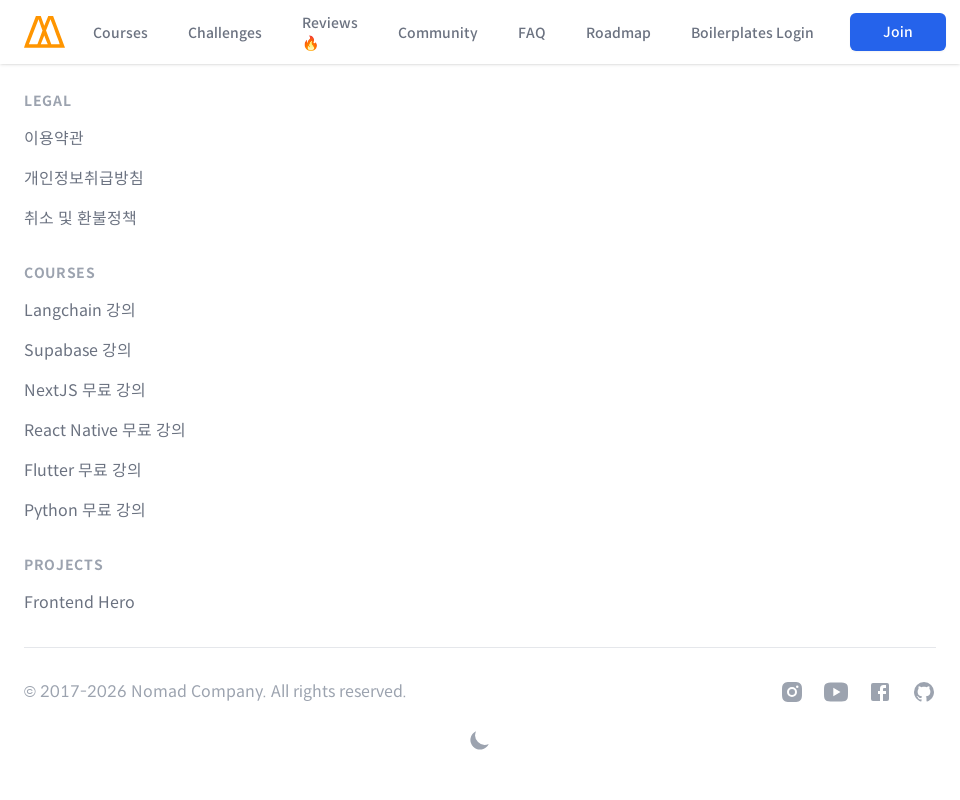

Scrolled to section 14 of 14 at 960px viewport width
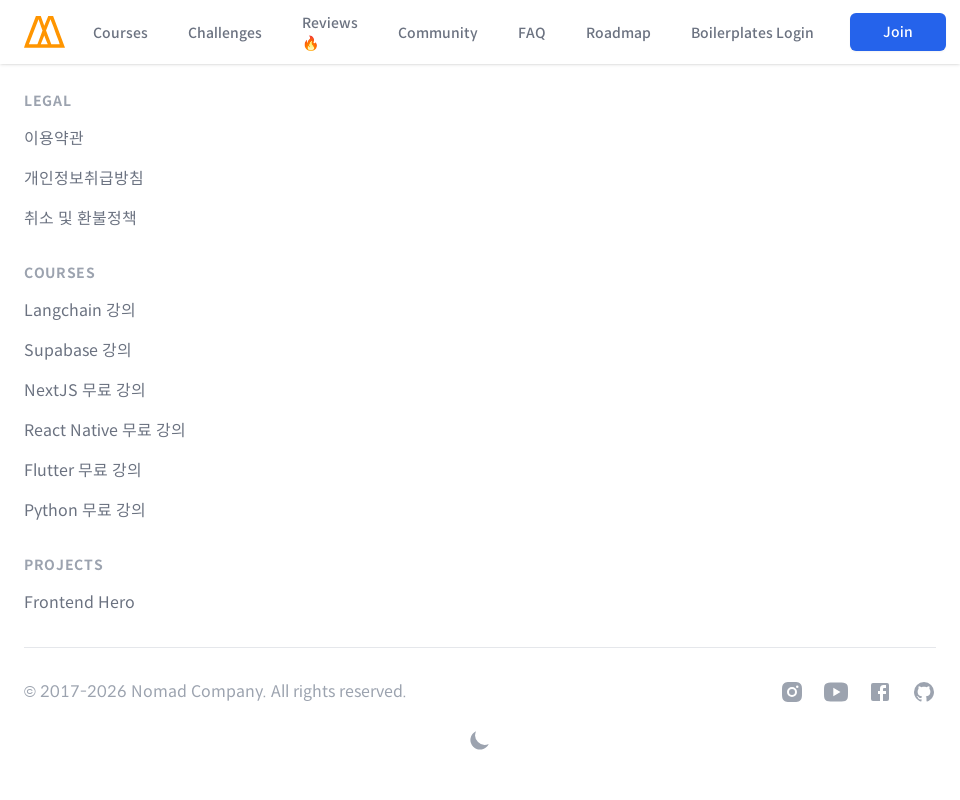

Waited 500ms for content to render
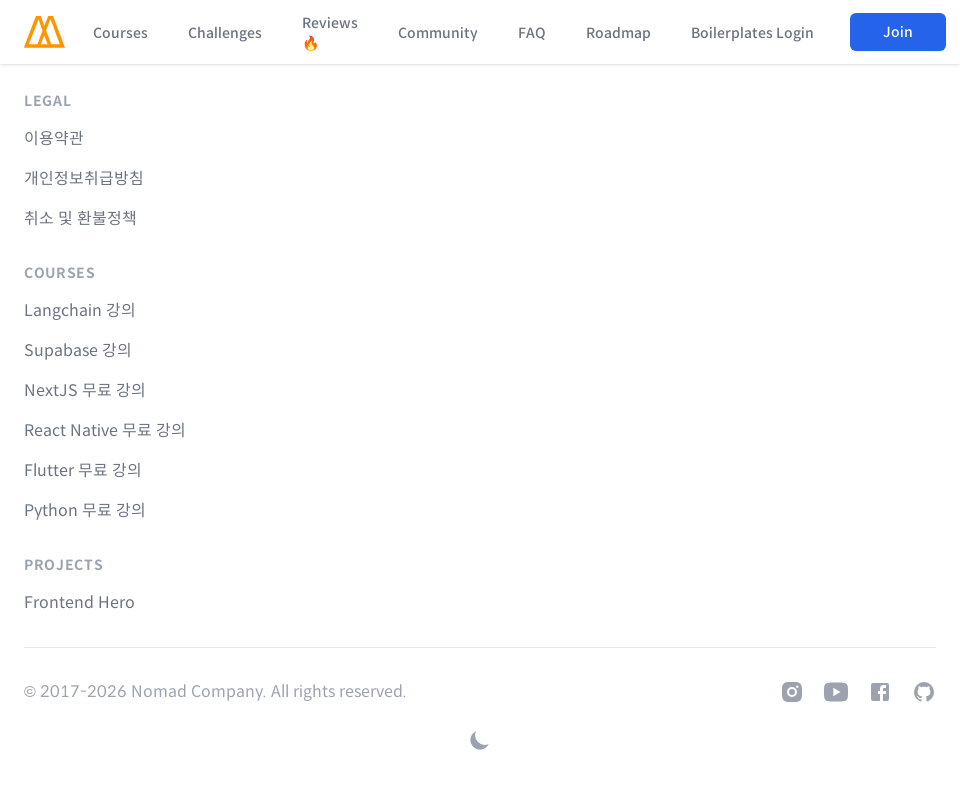

Set viewport width to 1366px and height to 800px
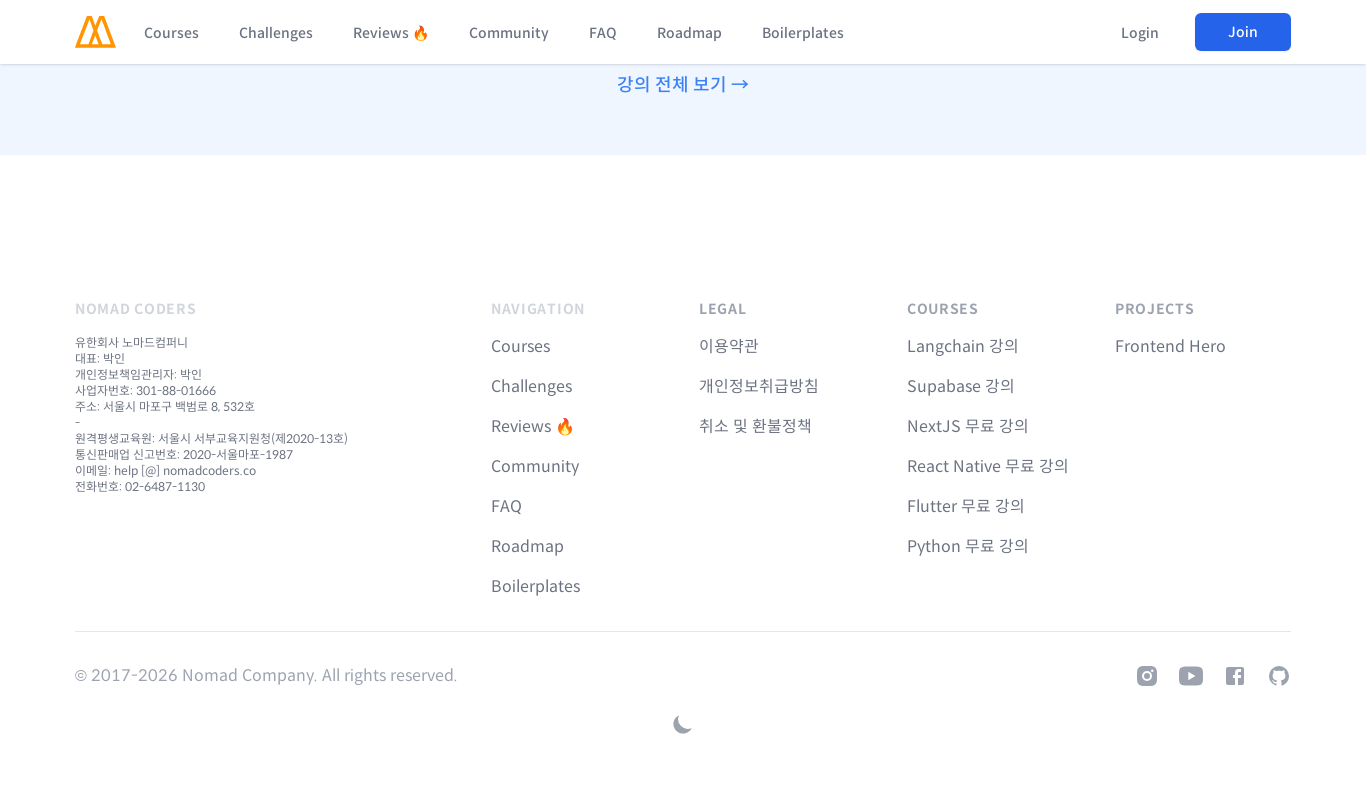

Scrolled to top of page at 1366px viewport width
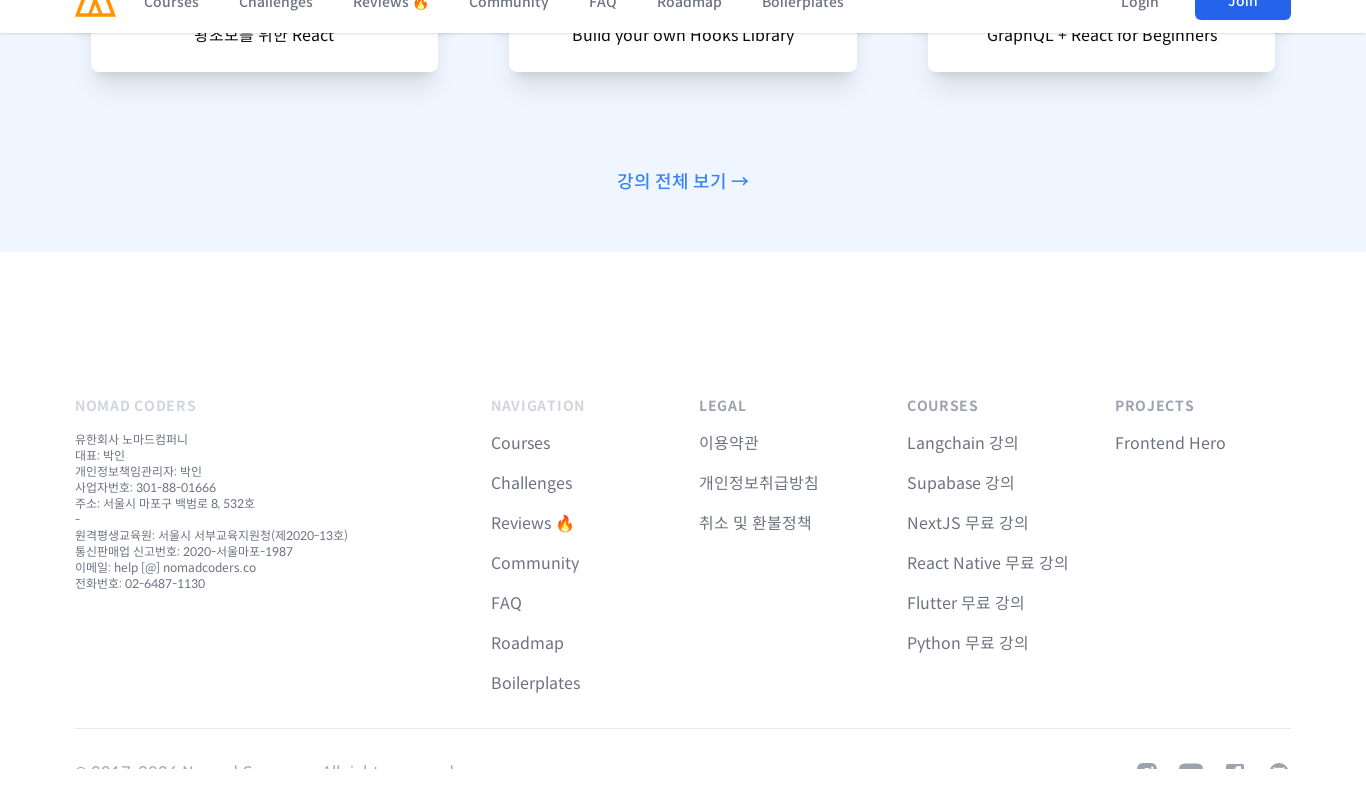

Waited 1000ms for page to stabilize
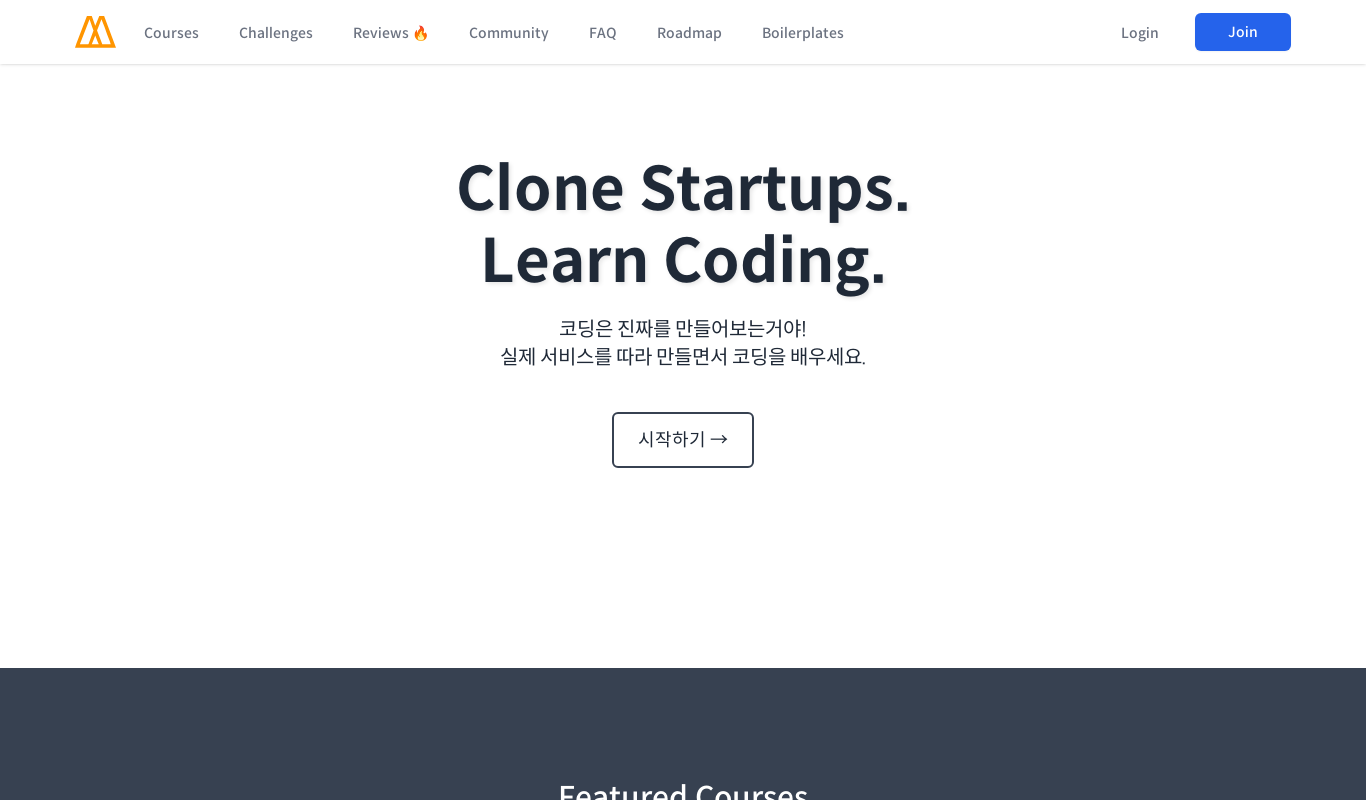

Calculated total scroll height: 7957px, total sections: 10
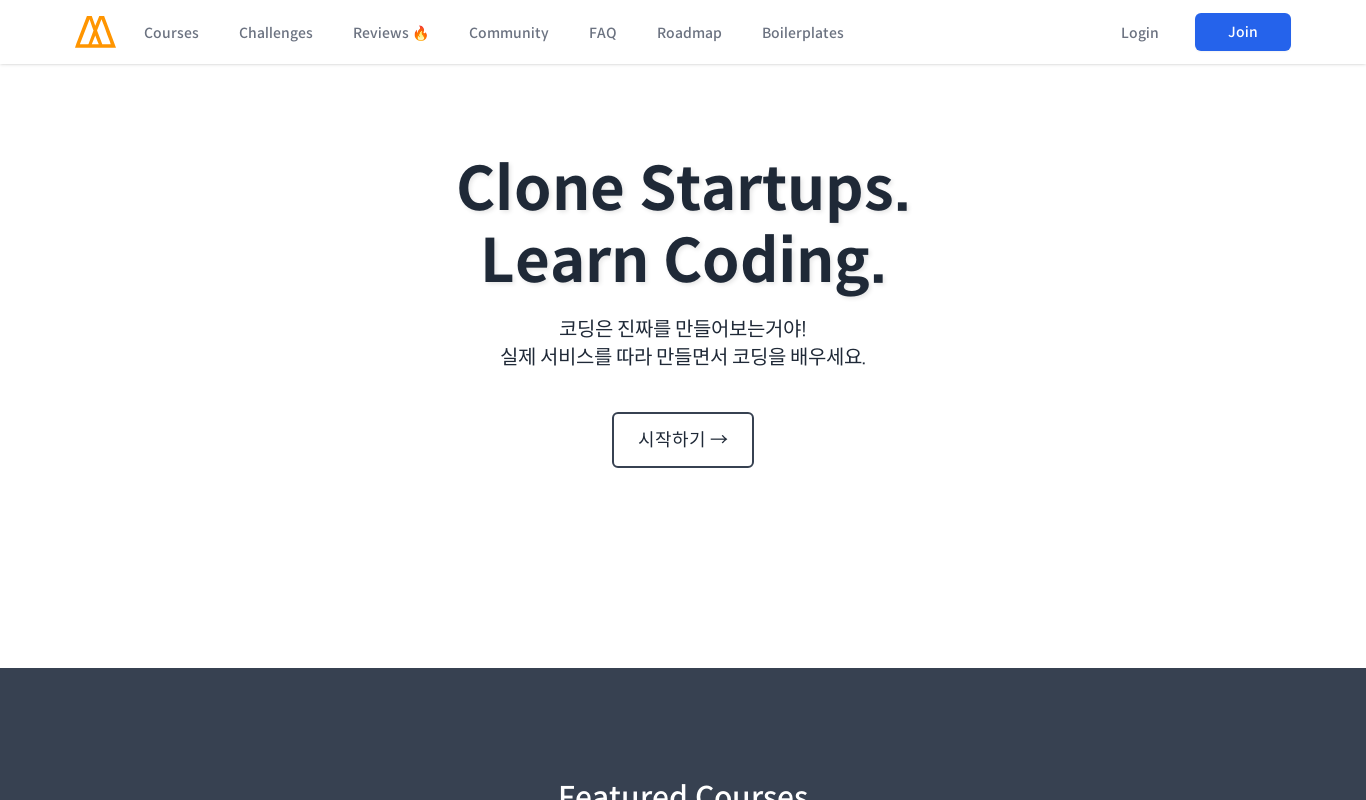

Scrolled to section 1 of 10 at 1366px viewport width
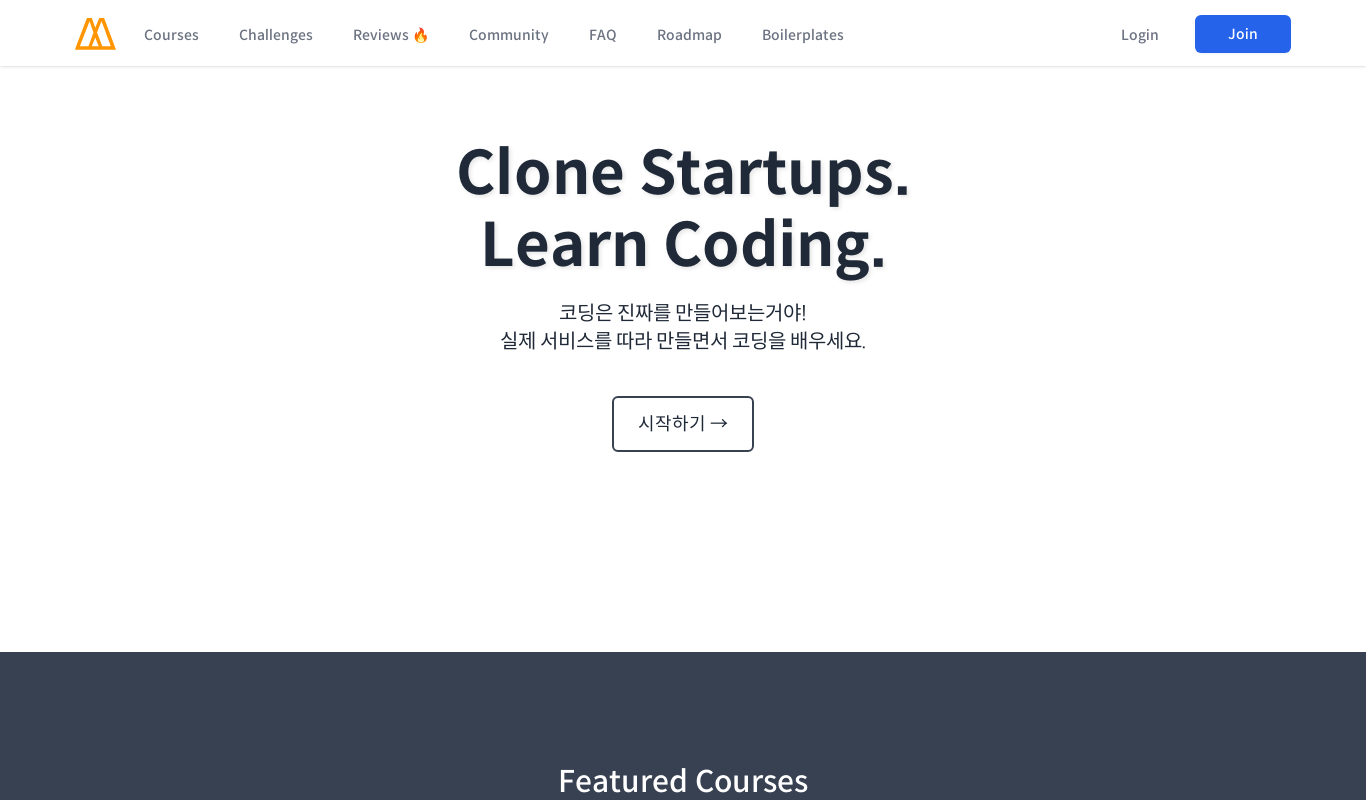

Waited 500ms for content to render
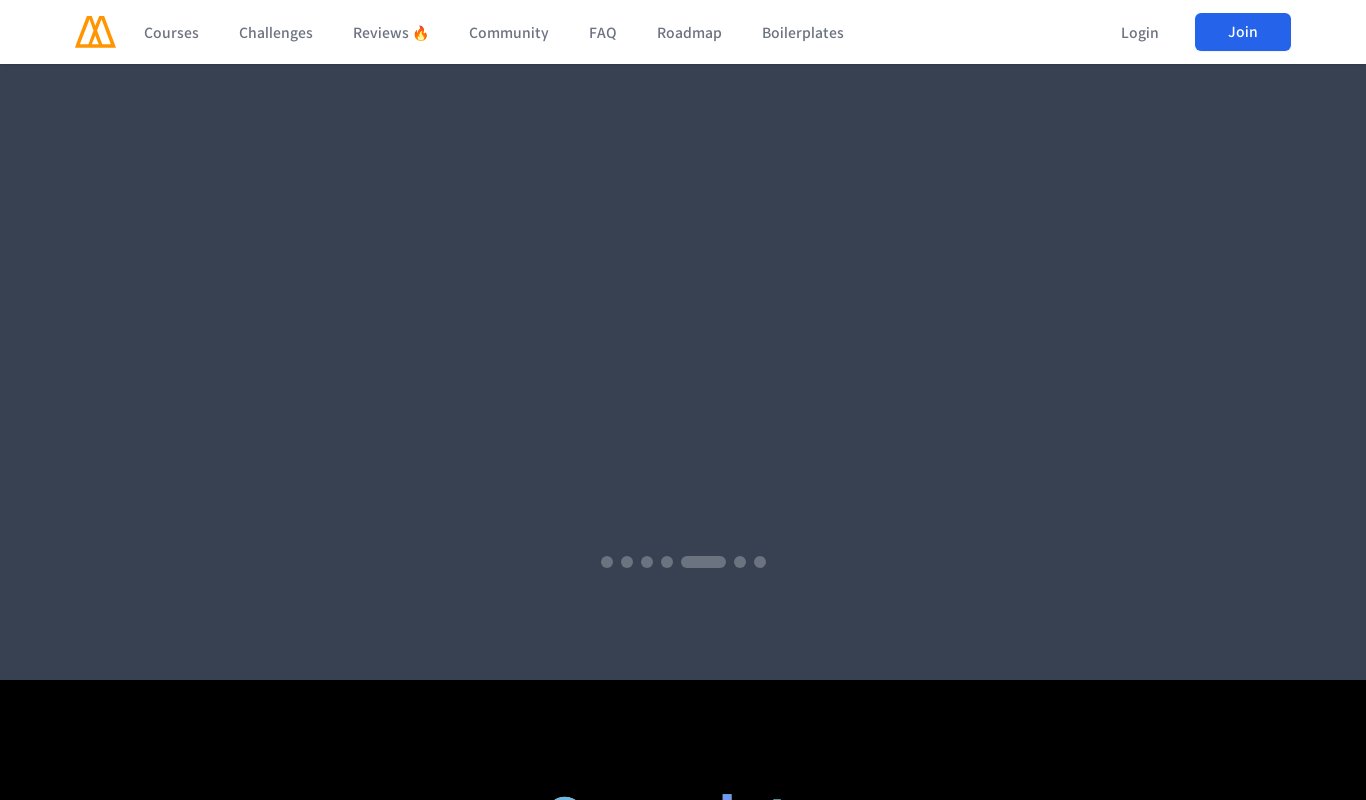

Scrolled to section 2 of 10 at 1366px viewport width
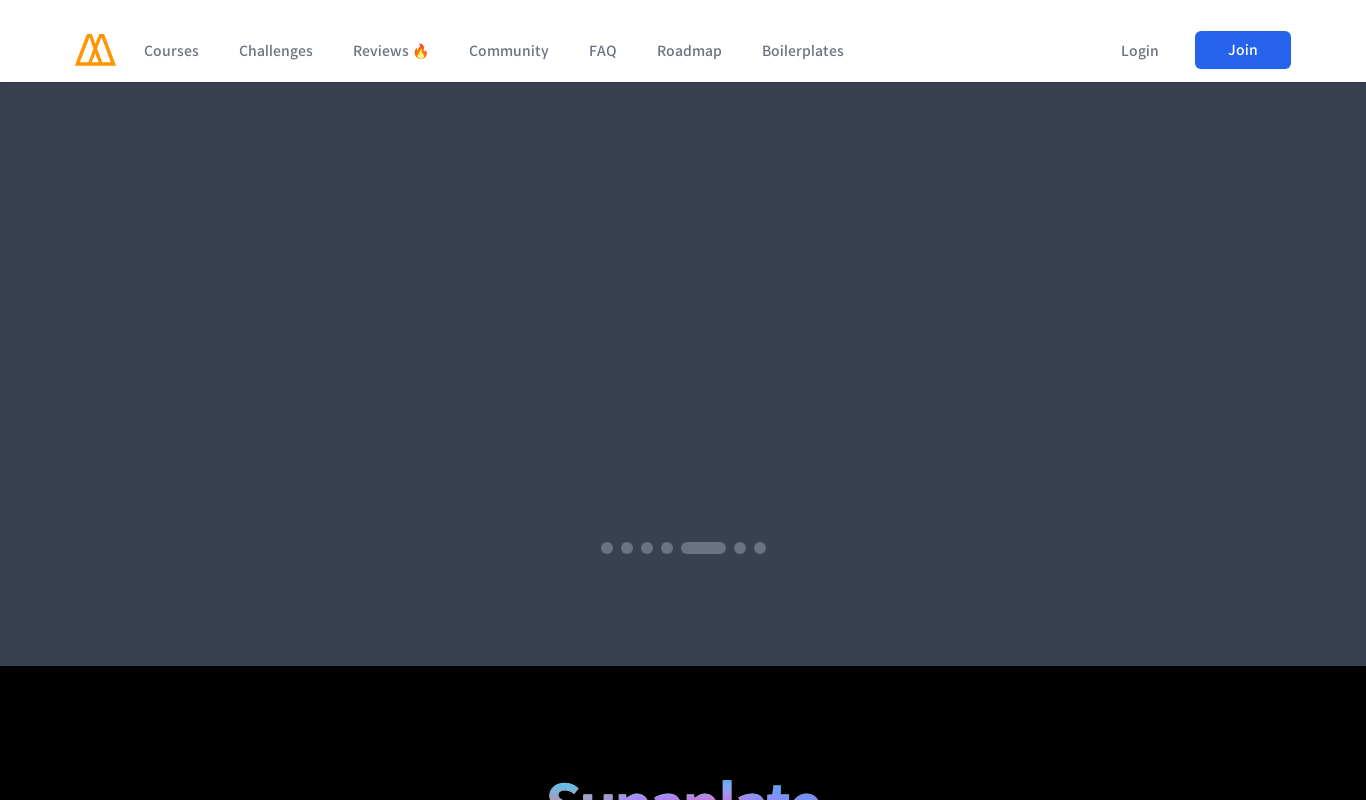

Waited 500ms for content to render
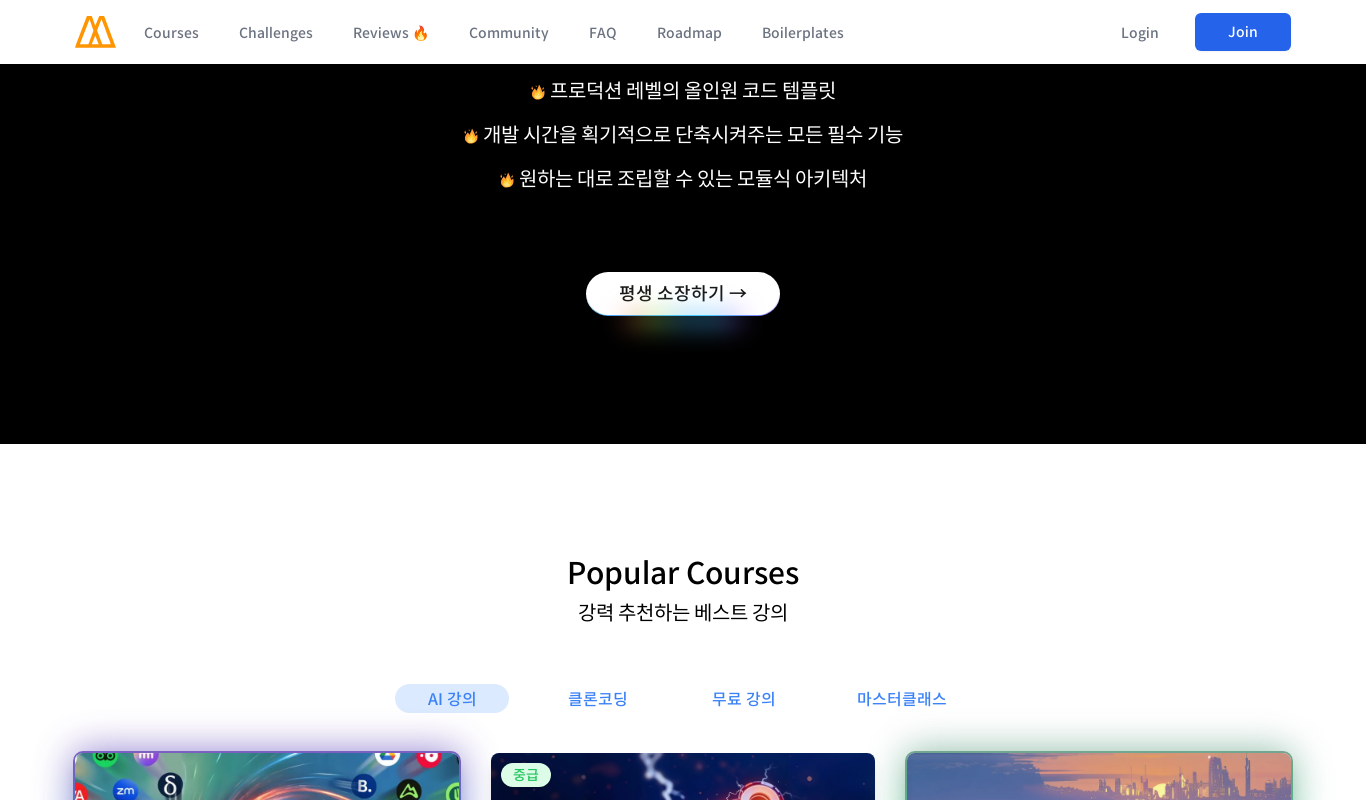

Scrolled to section 3 of 10 at 1366px viewport width
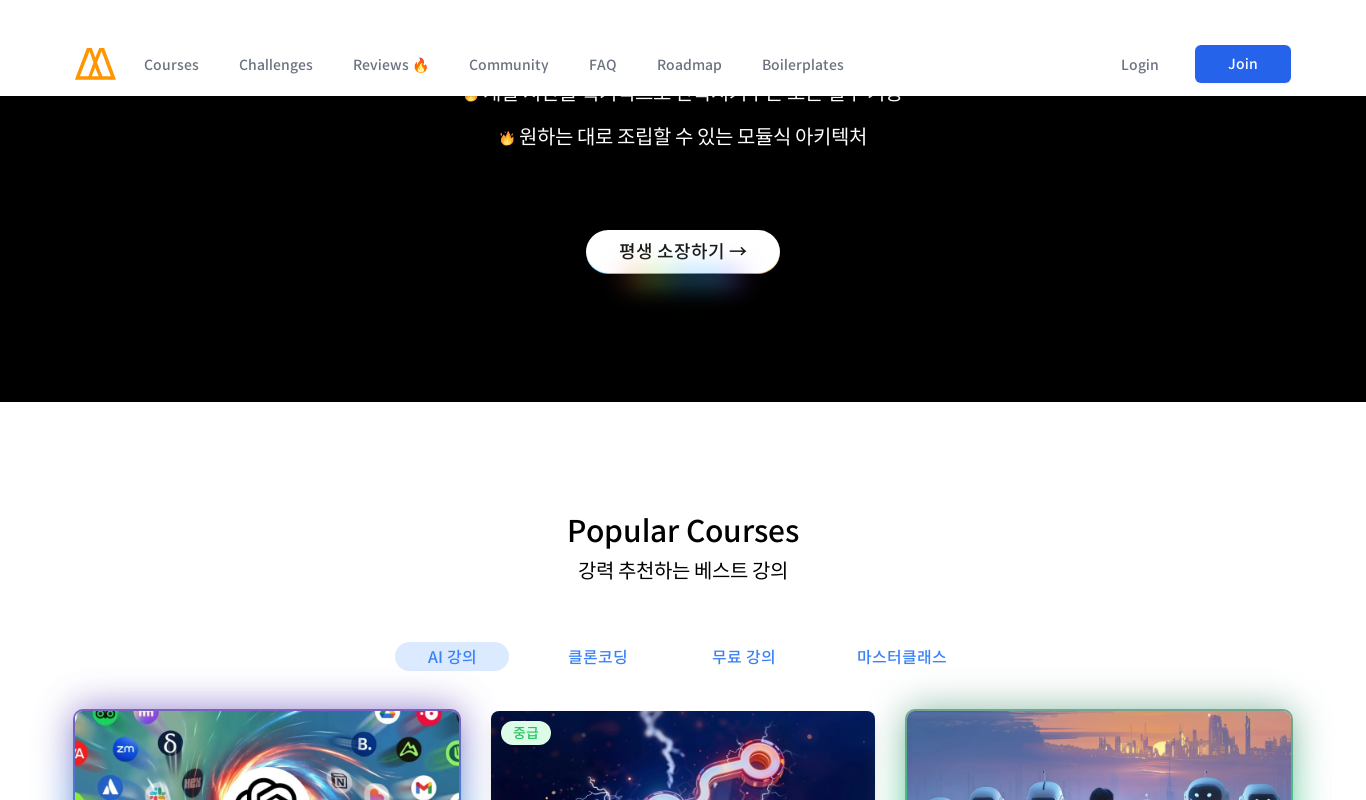

Waited 500ms for content to render
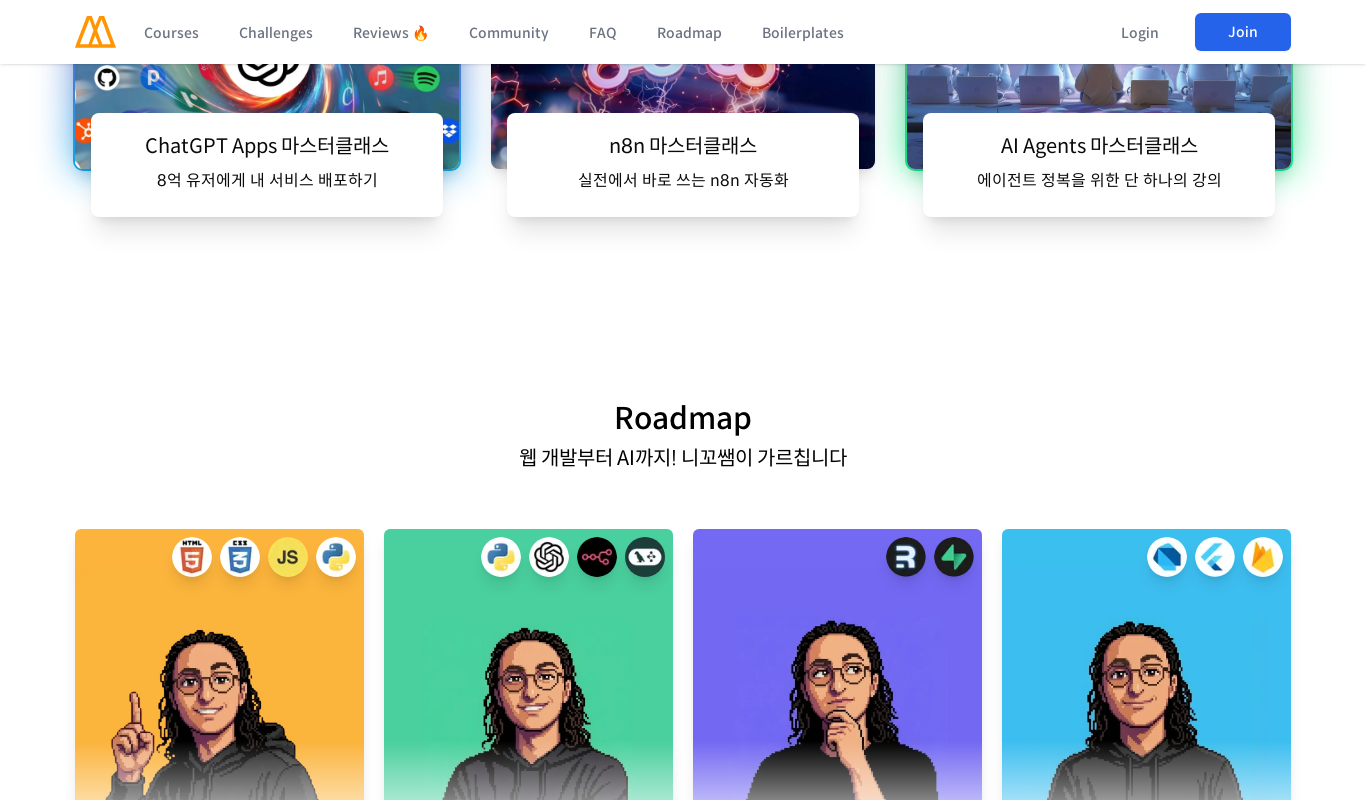

Scrolled to section 4 of 10 at 1366px viewport width
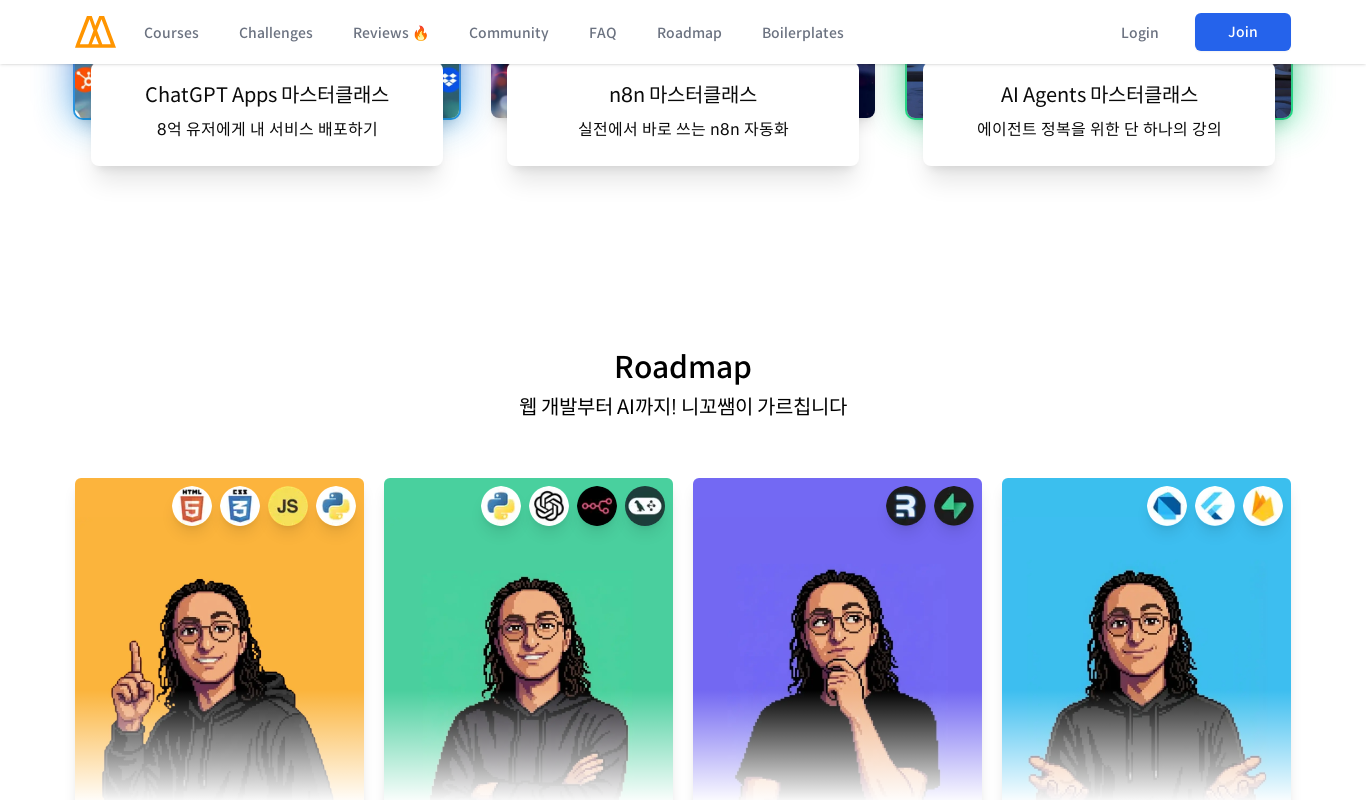

Waited 500ms for content to render
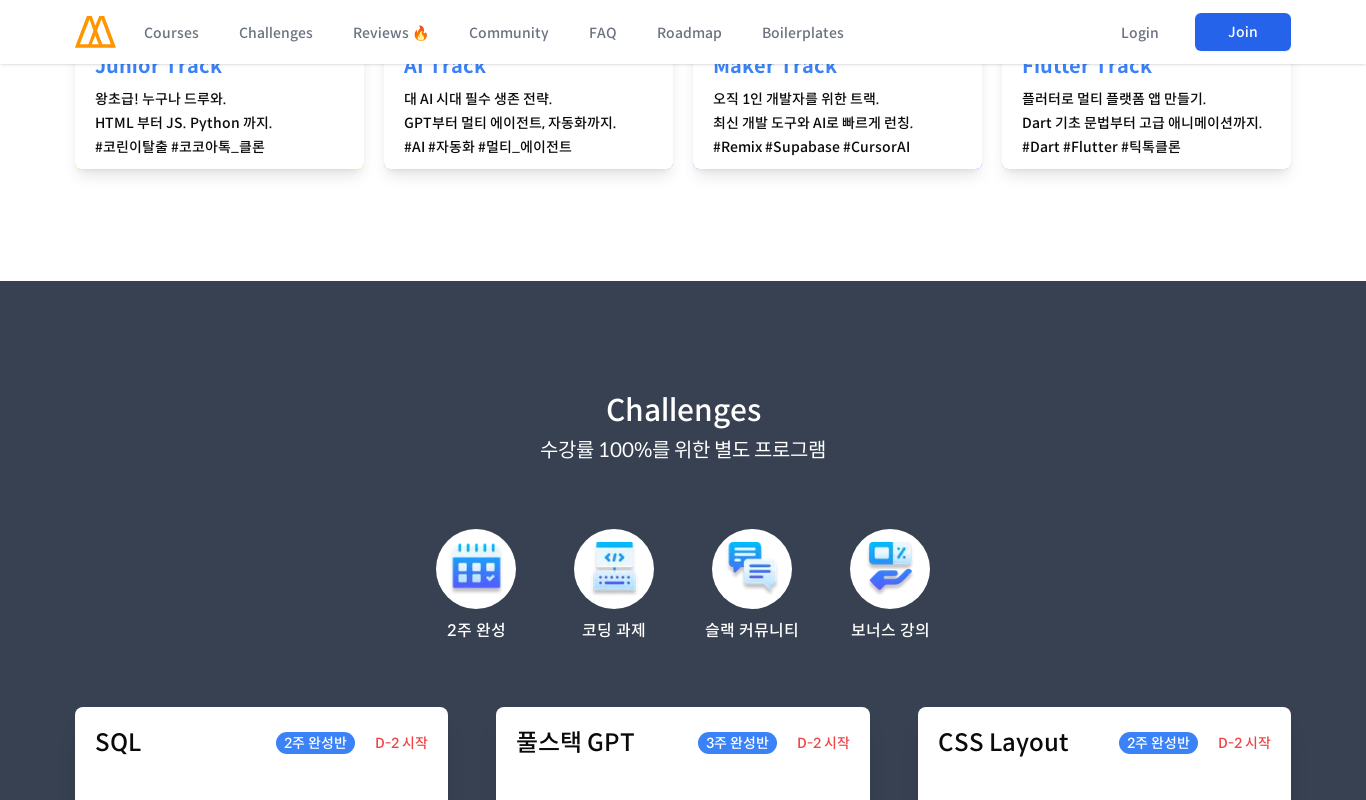

Scrolled to section 5 of 10 at 1366px viewport width
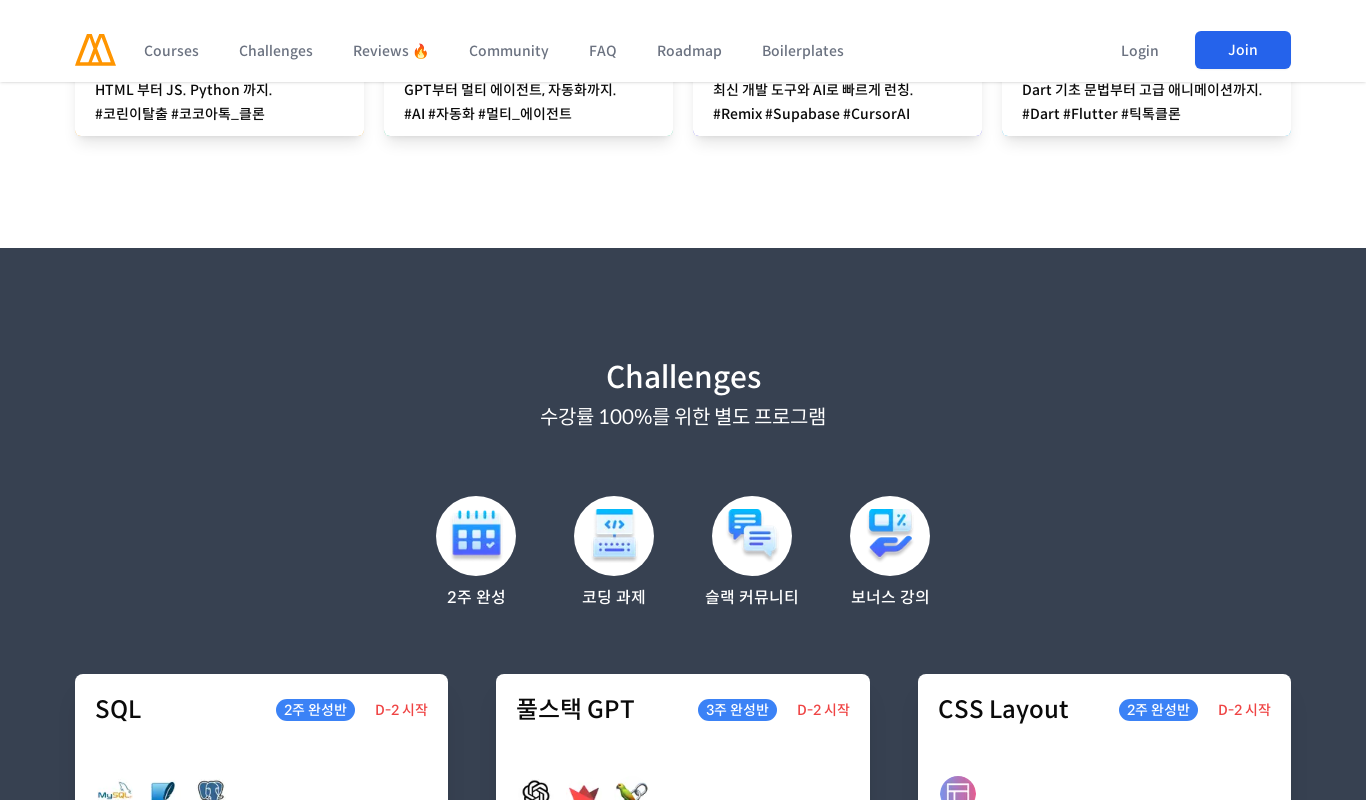

Waited 500ms for content to render
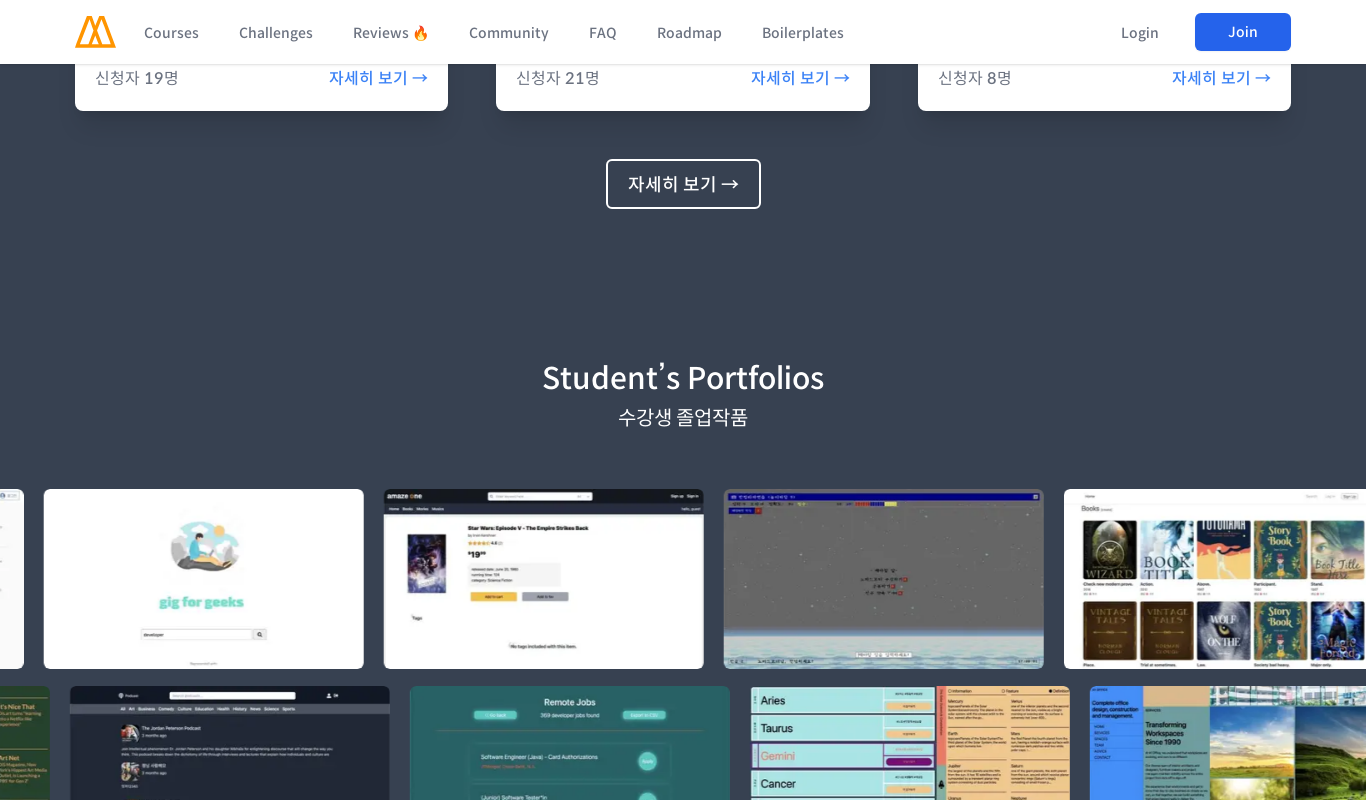

Scrolled to section 6 of 10 at 1366px viewport width
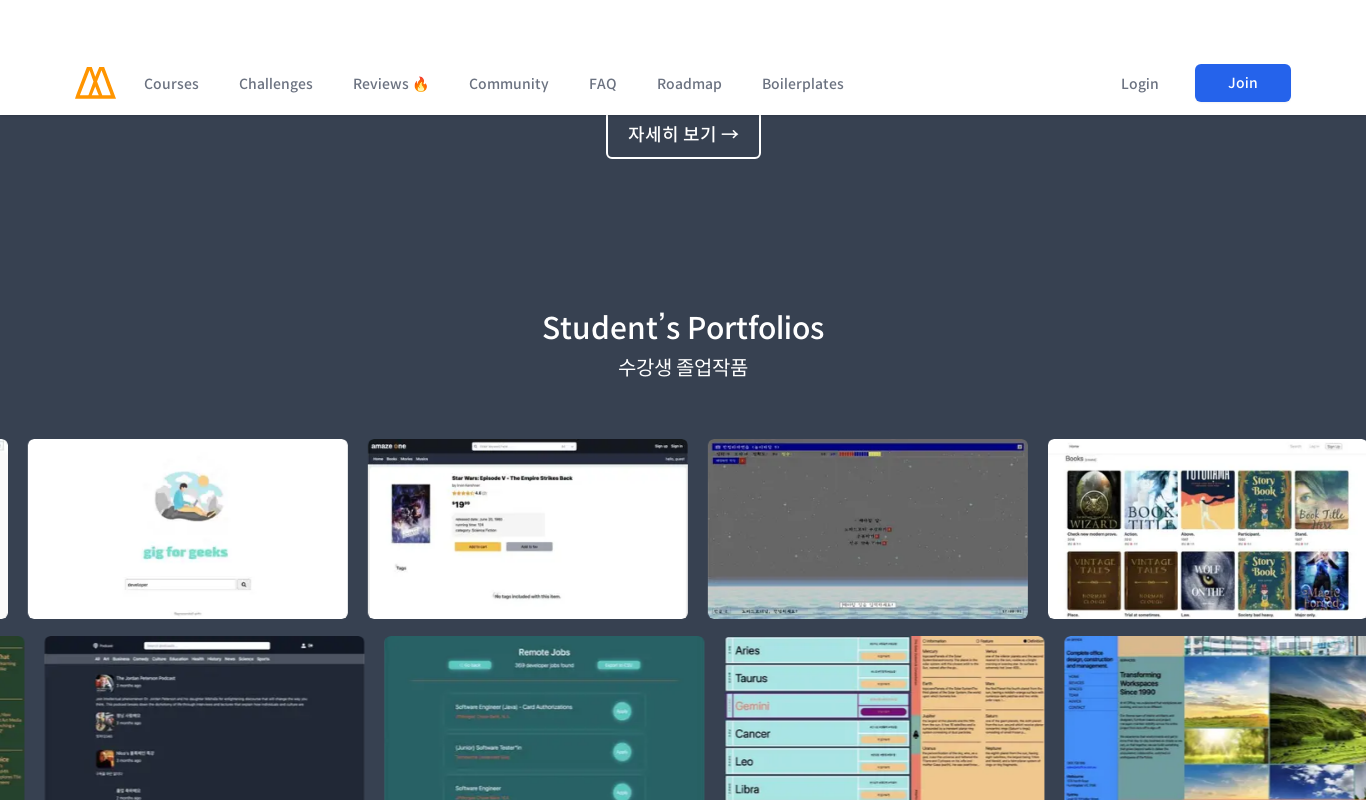

Waited 500ms for content to render
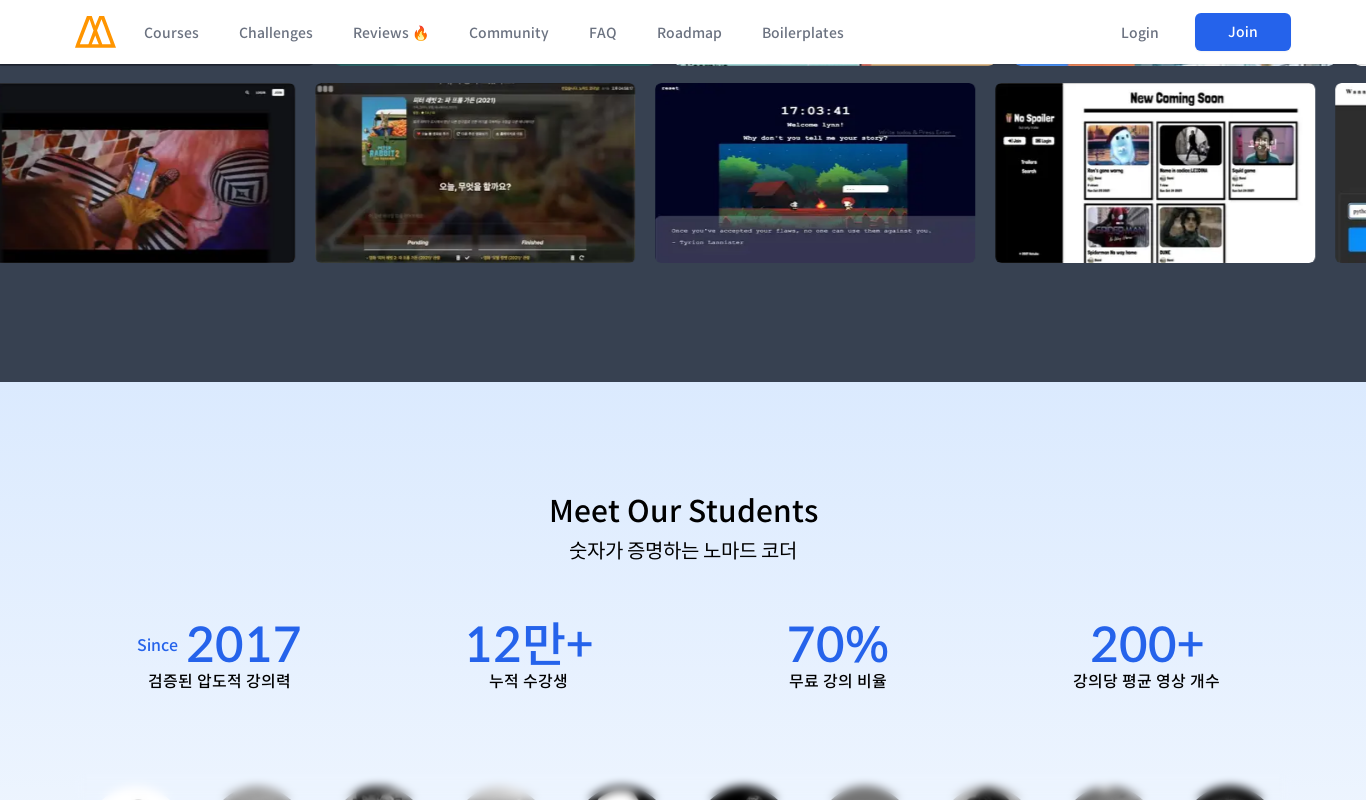

Scrolled to section 7 of 10 at 1366px viewport width
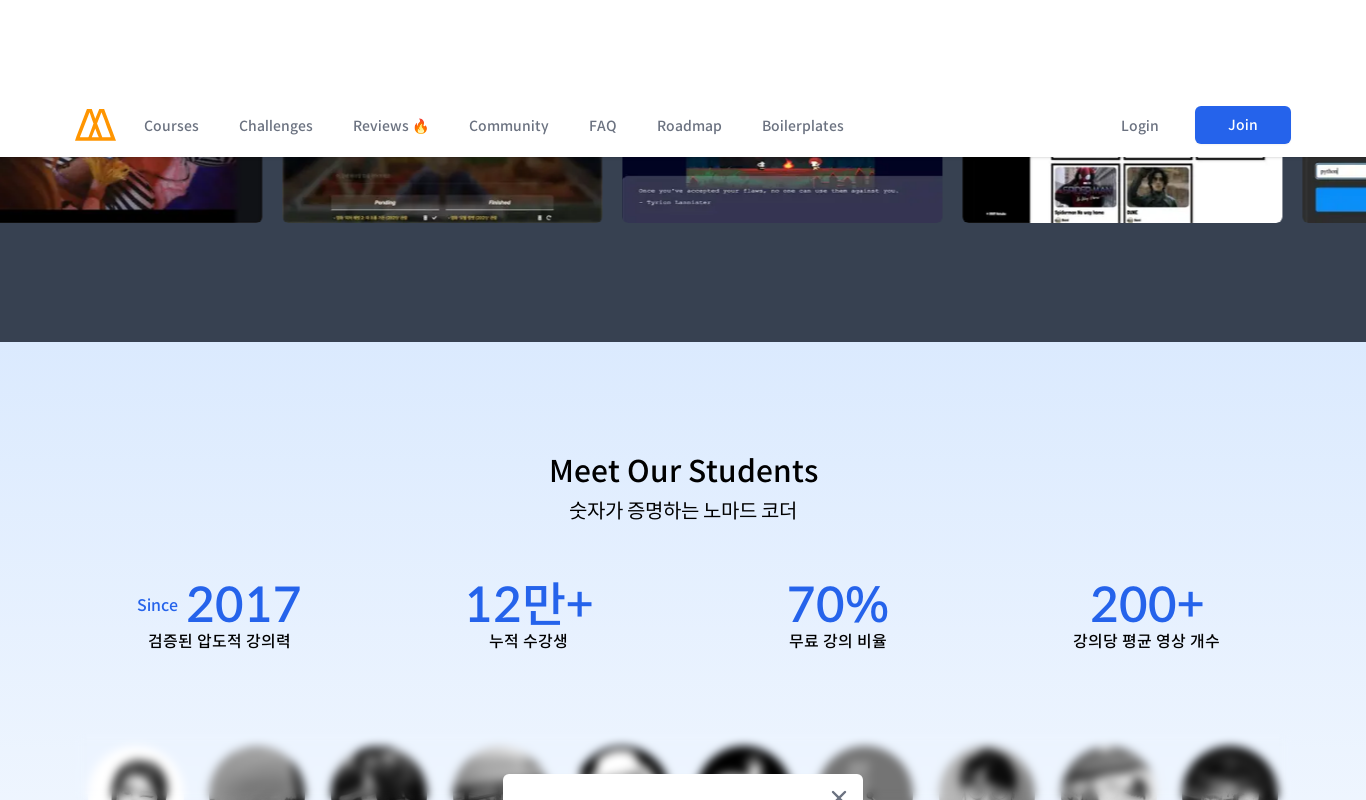

Waited 500ms for content to render
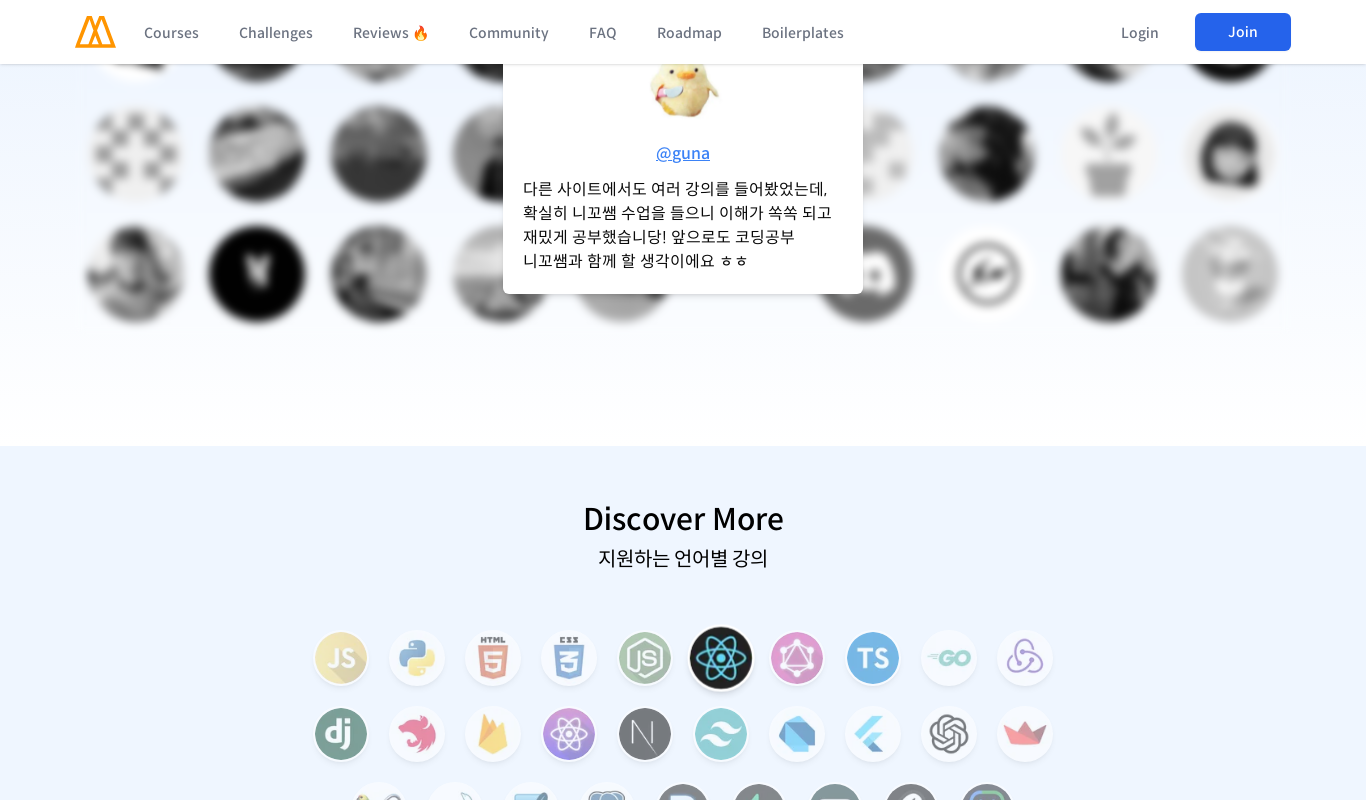

Scrolled to section 8 of 10 at 1366px viewport width
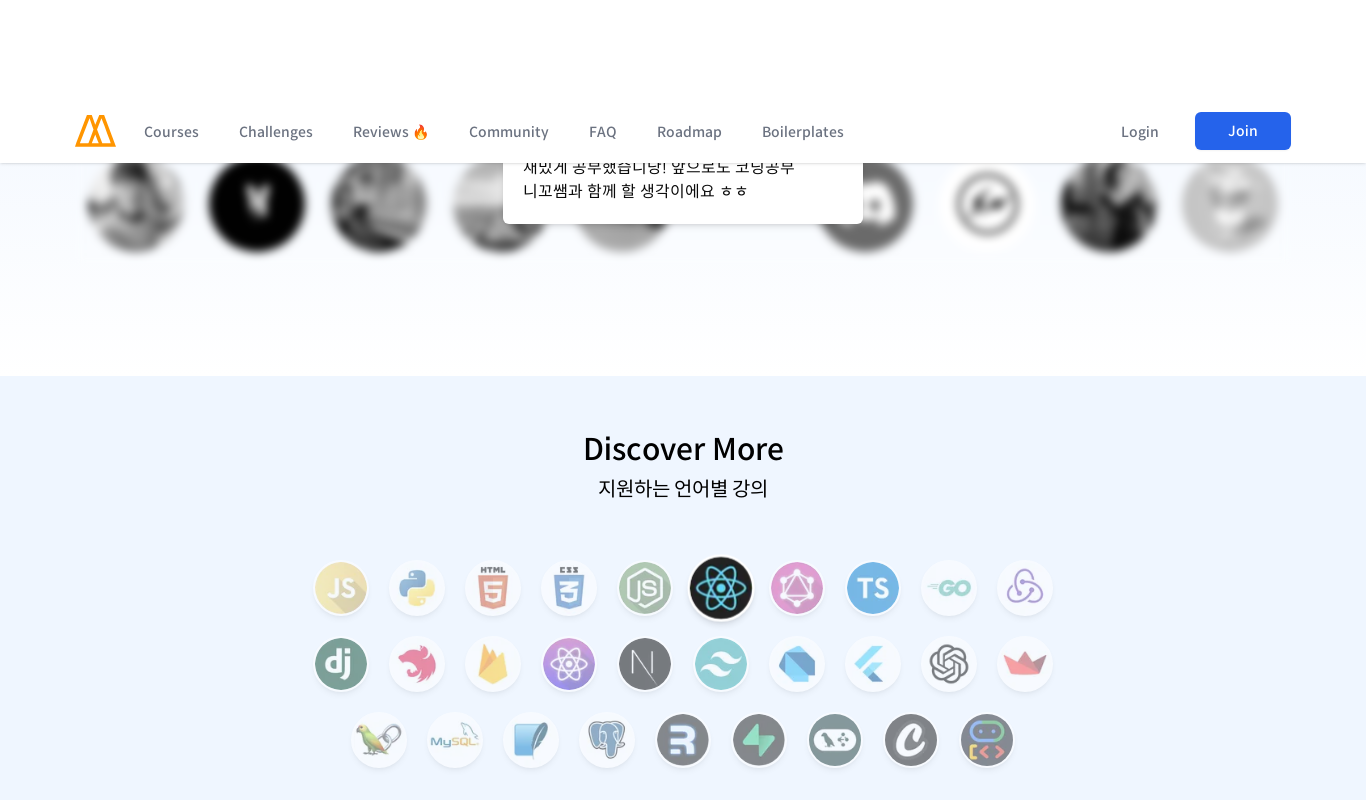

Waited 500ms for content to render
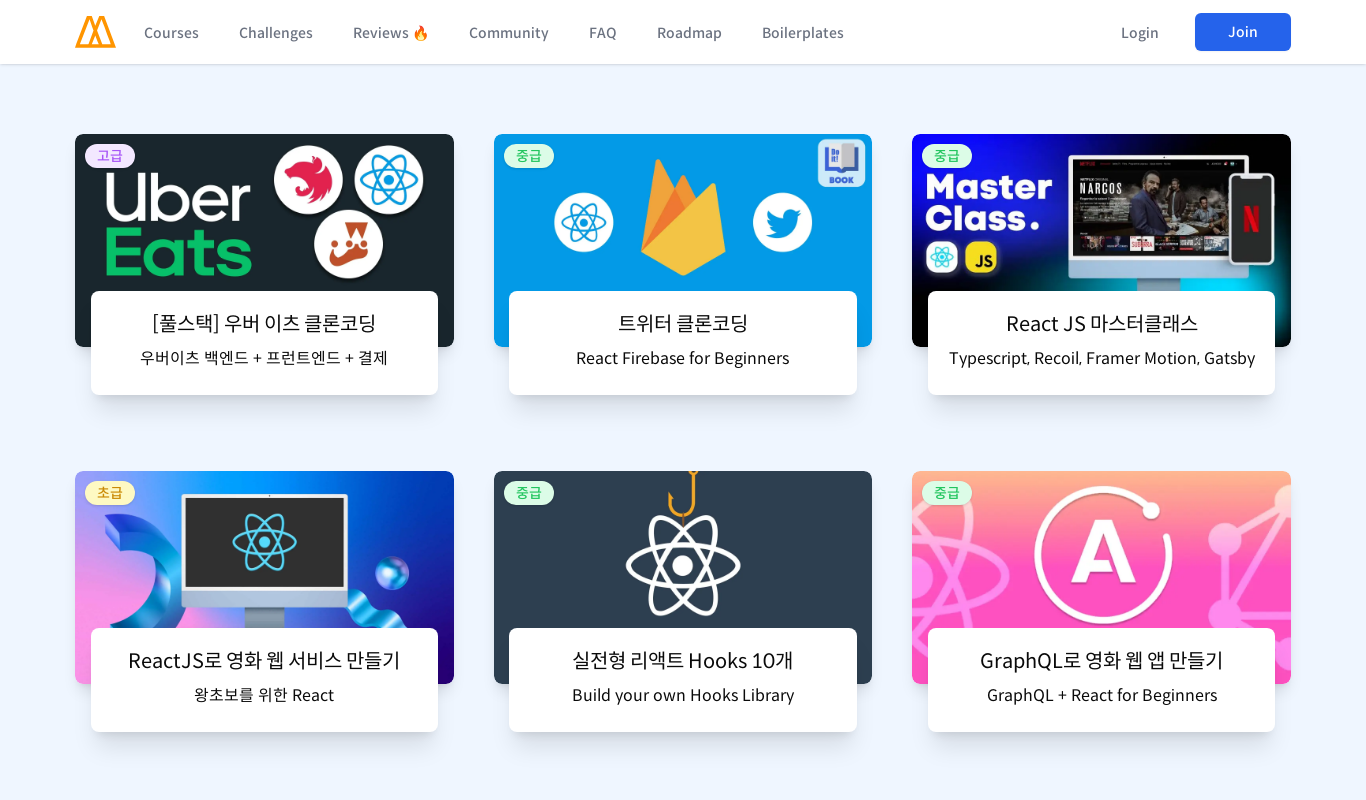

Scrolled to section 9 of 10 at 1366px viewport width
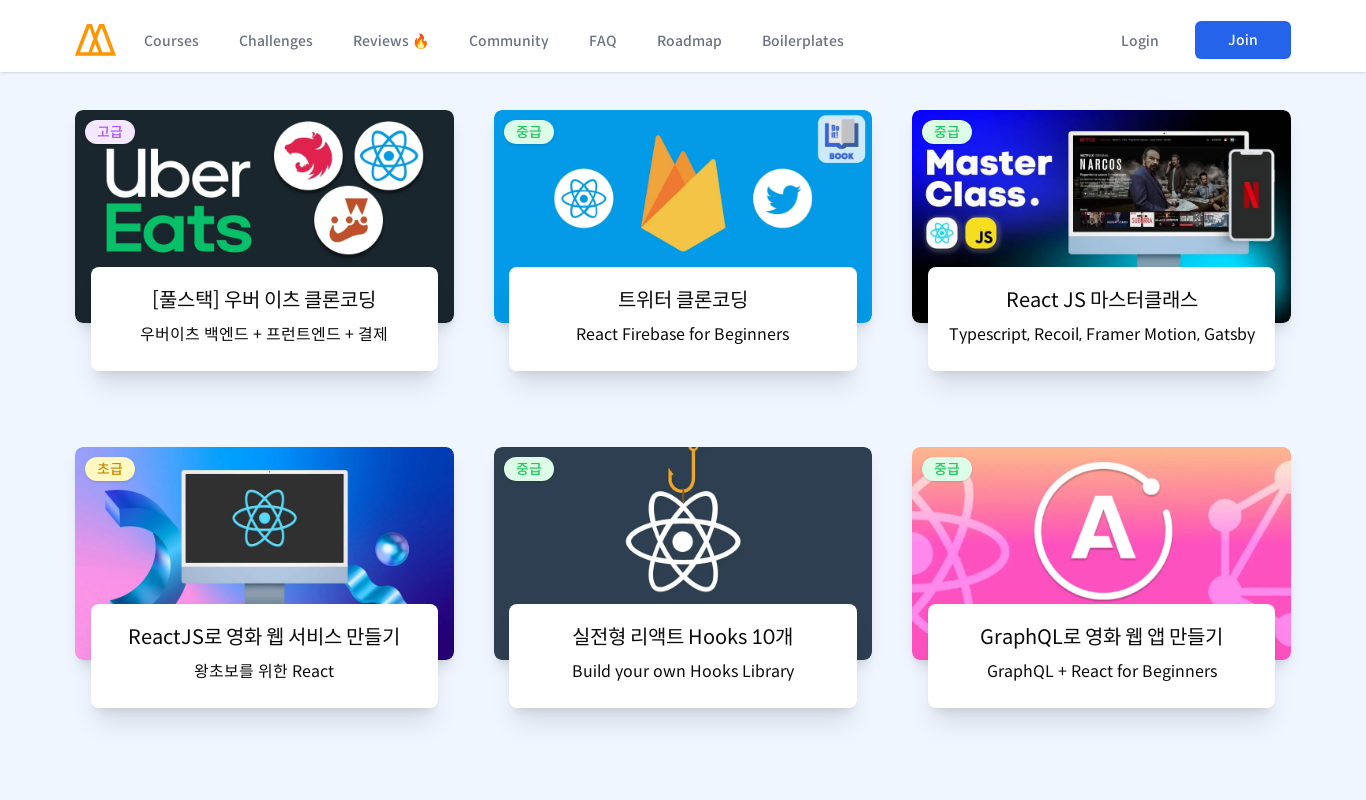

Waited 500ms for content to render
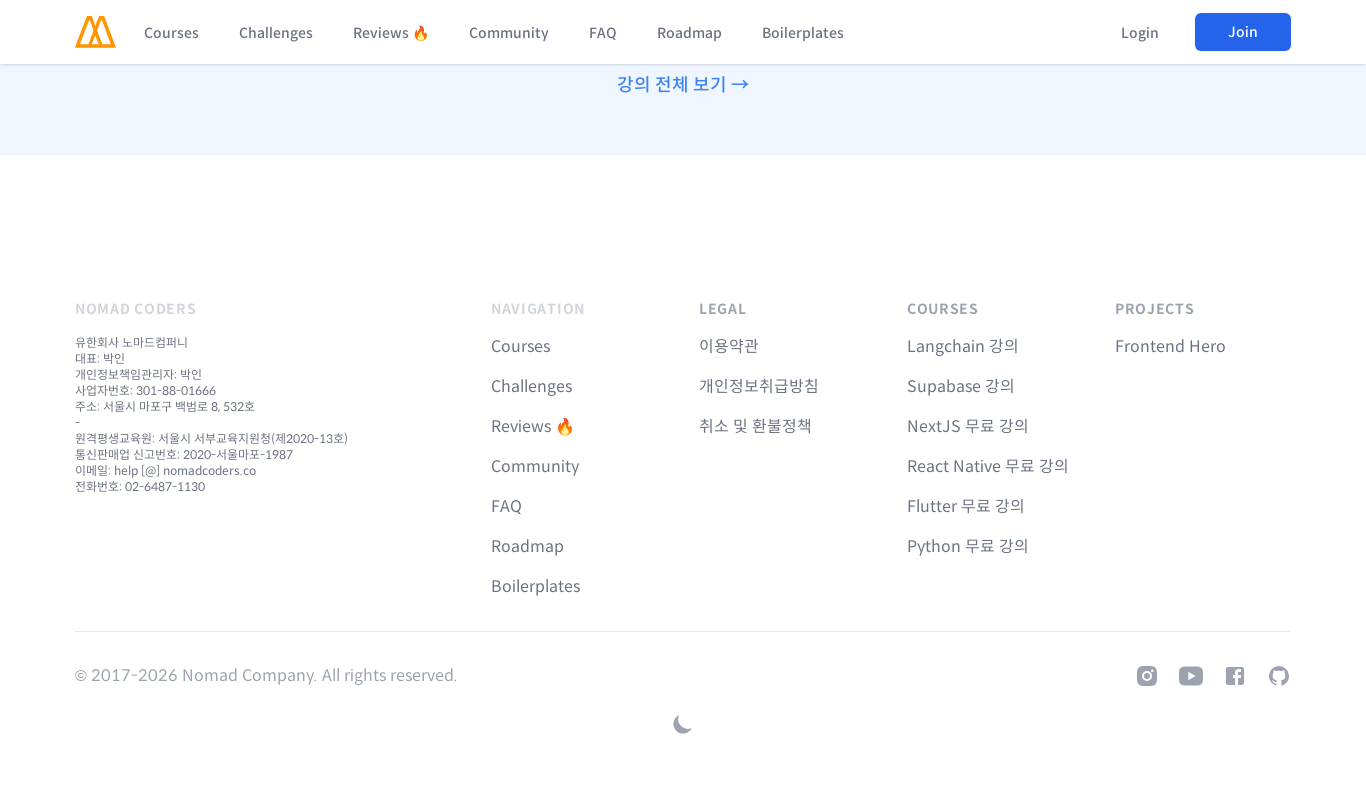

Scrolled to section 10 of 10 at 1366px viewport width
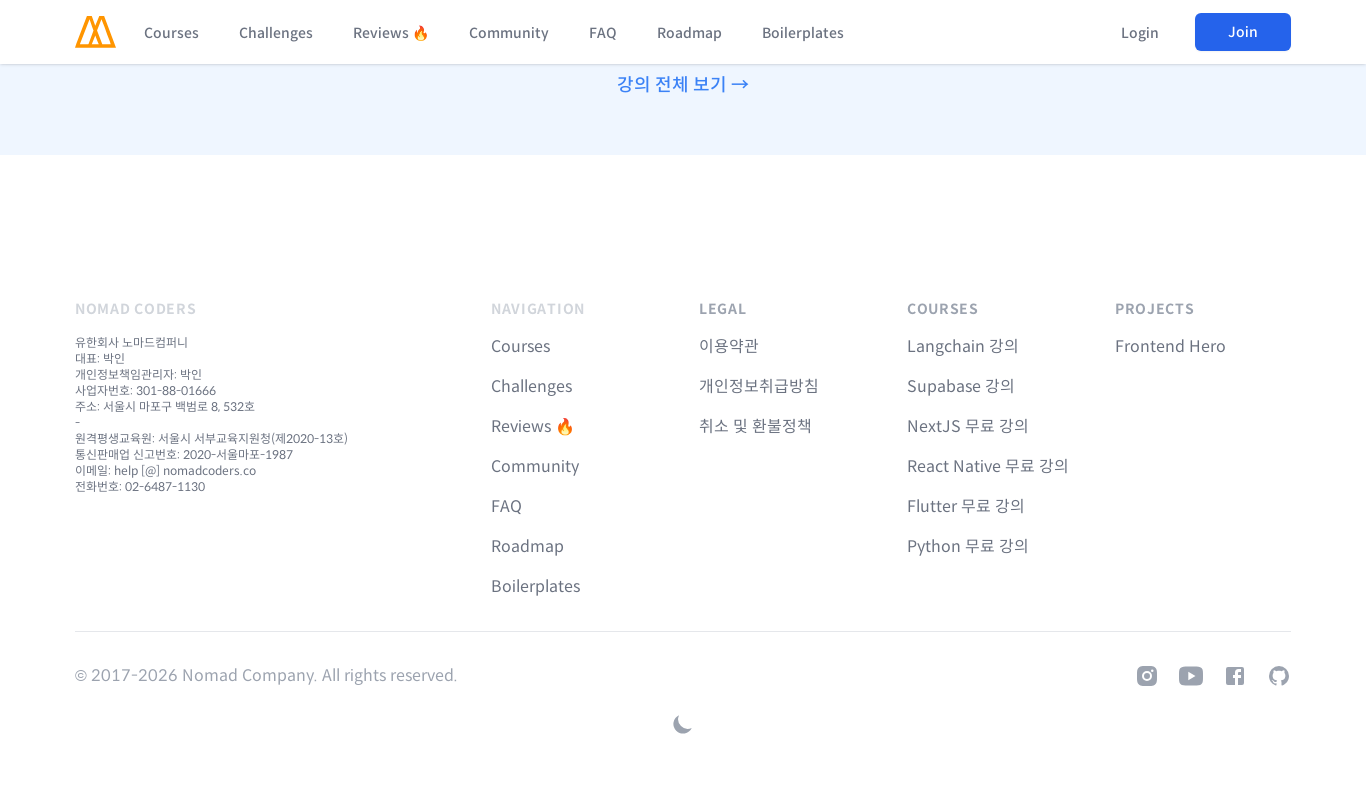

Waited 500ms for content to render
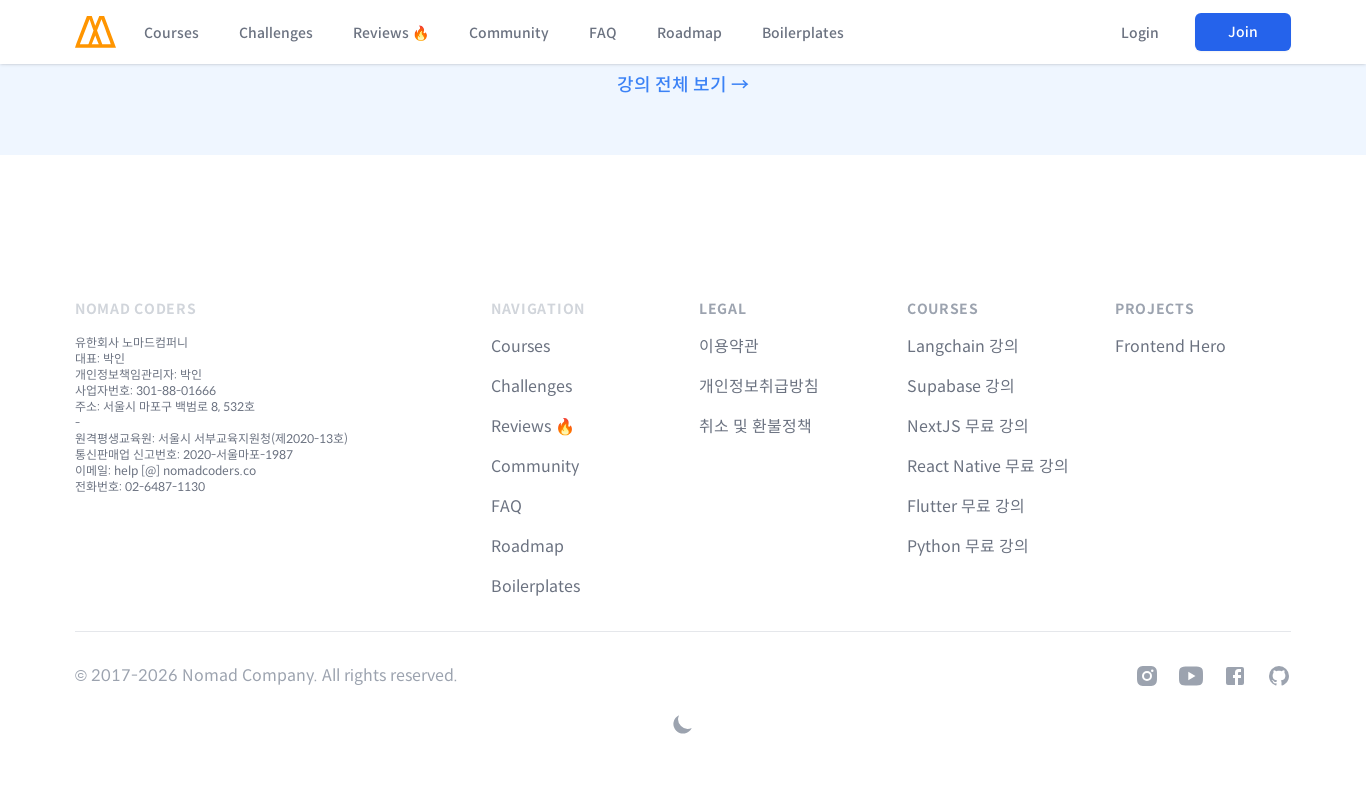

Set viewport width to 1920px and height to 800px
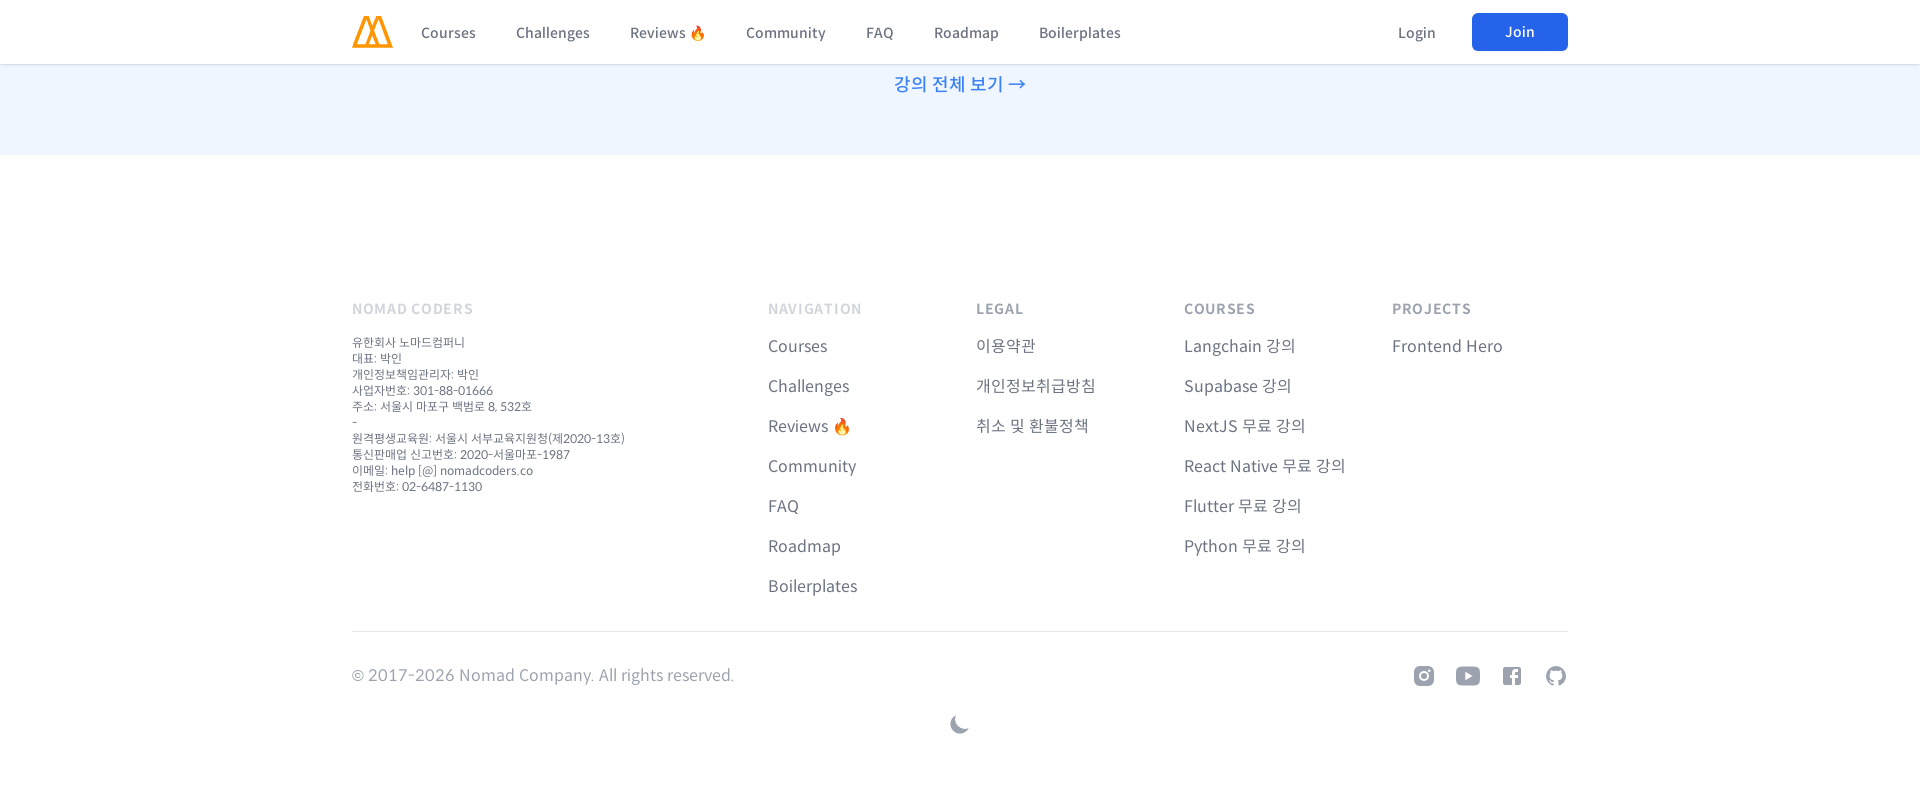

Scrolled to top of page at 1920px viewport width
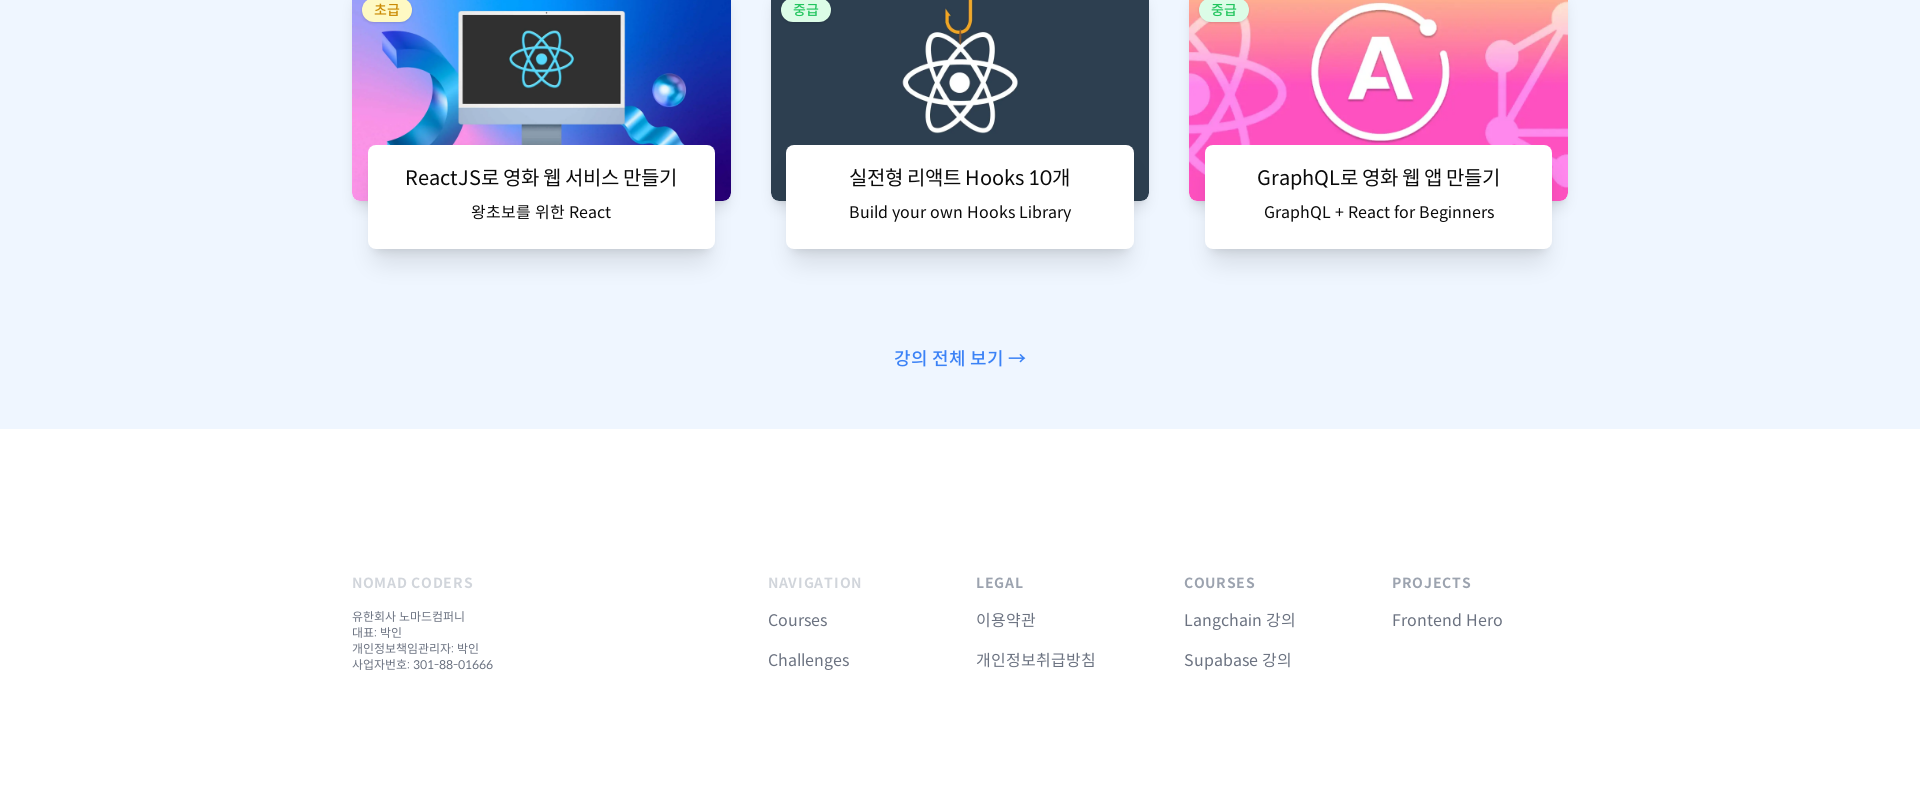

Waited 1000ms for page to stabilize
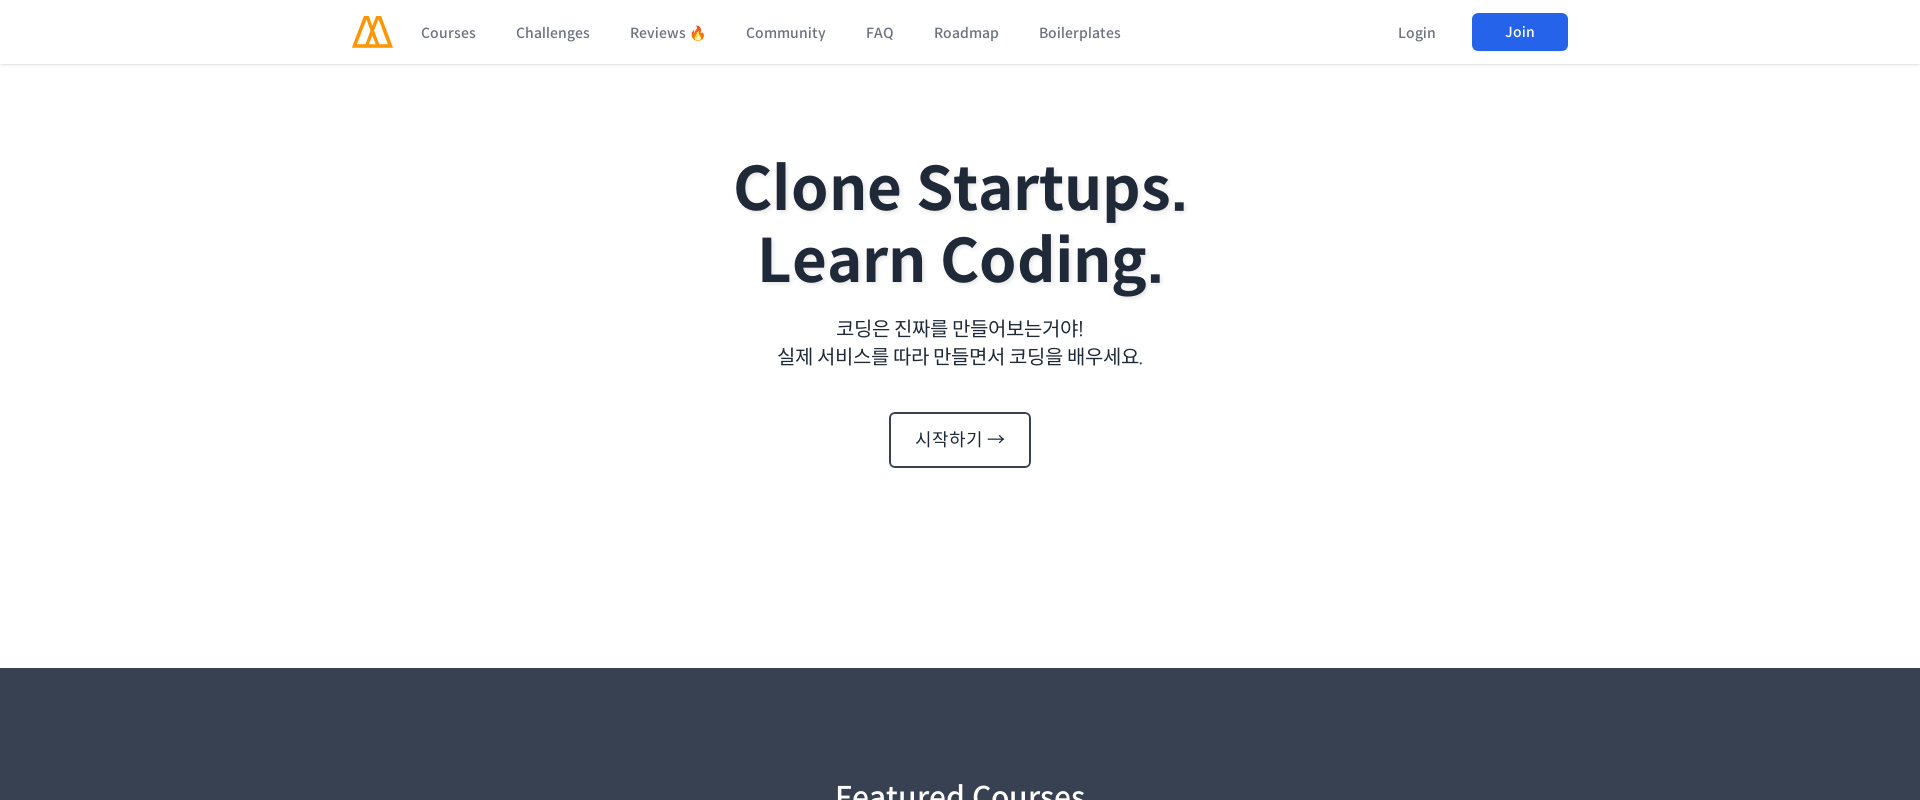

Calculated total scroll height: 7957px, total sections: 10
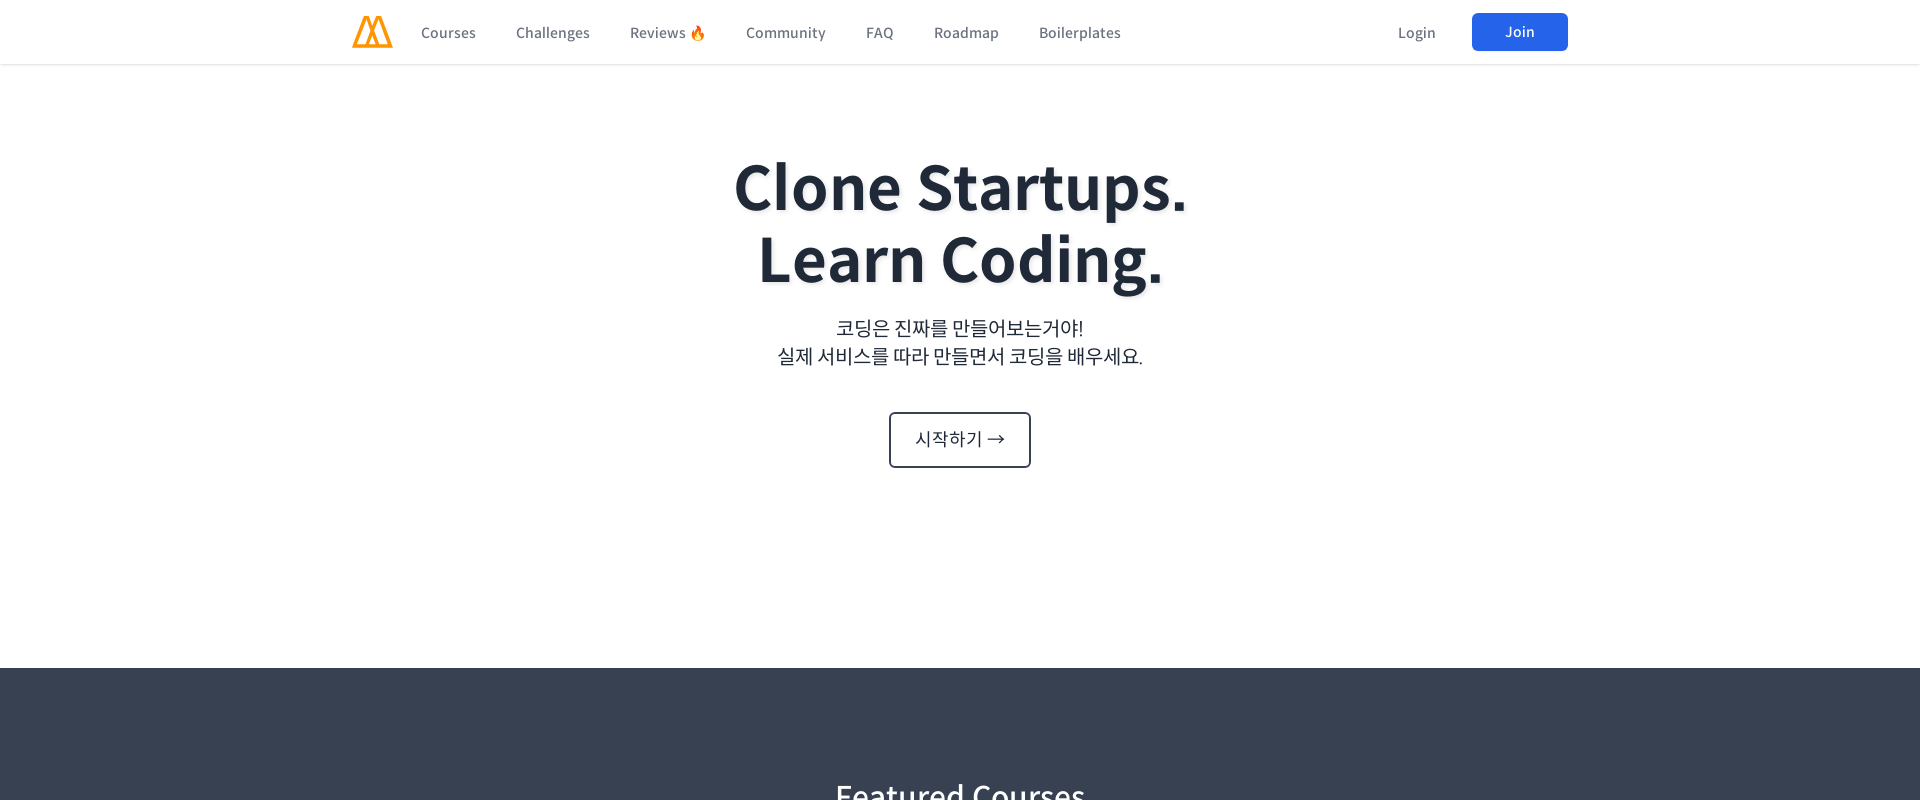

Scrolled to section 1 of 10 at 1920px viewport width
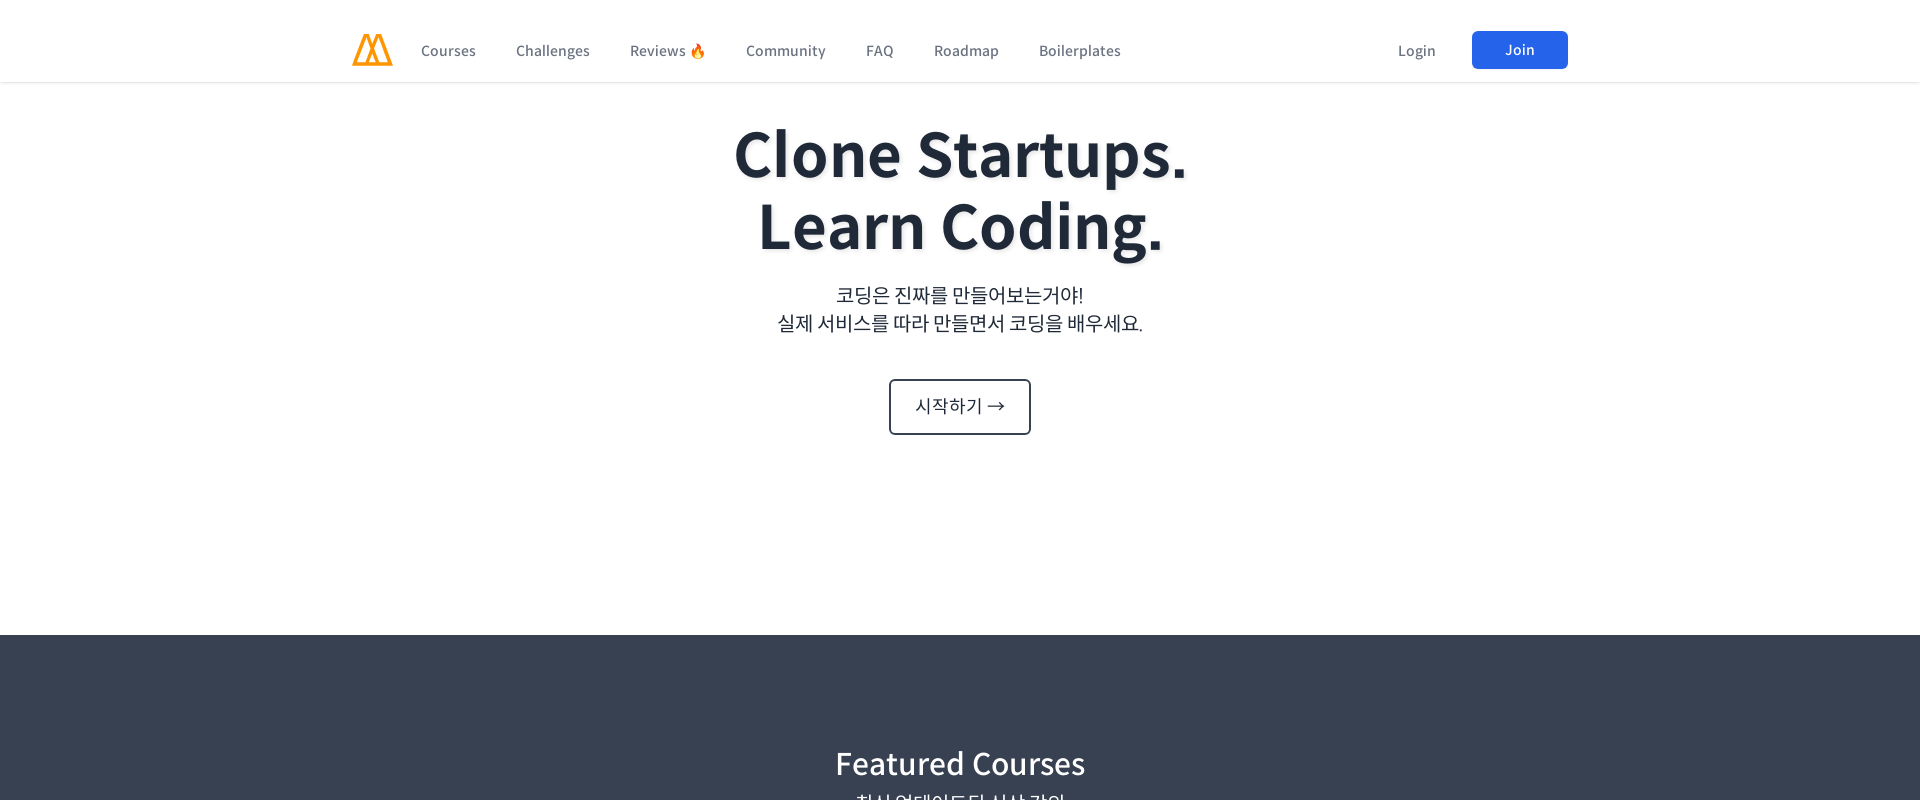

Waited 500ms for content to render
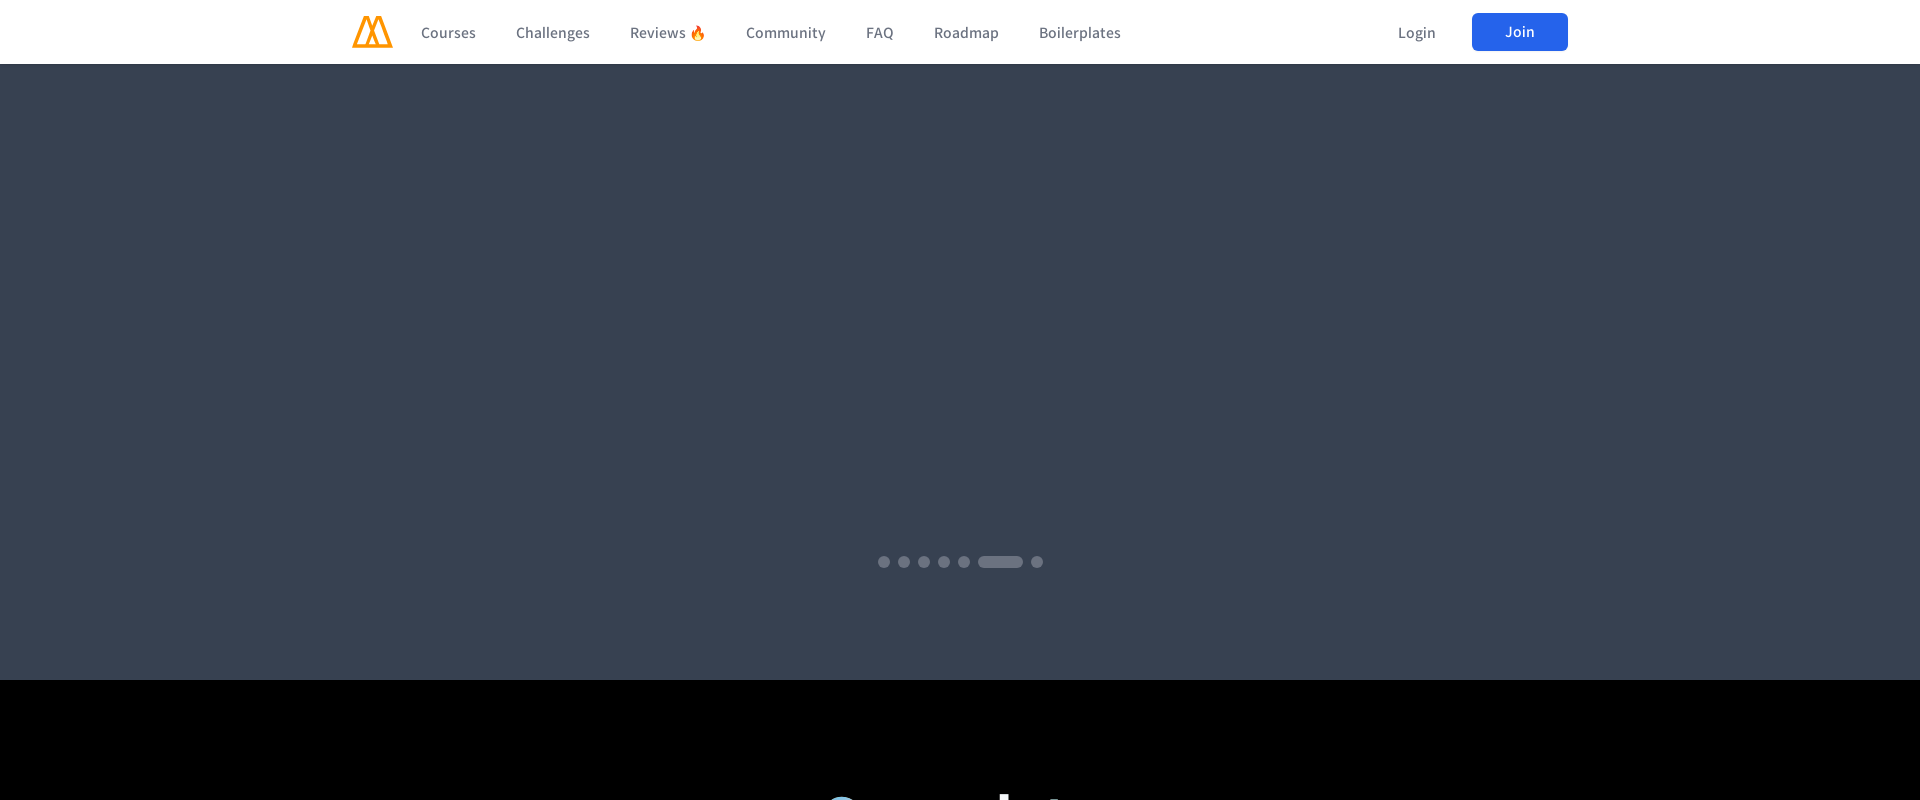

Scrolled to section 2 of 10 at 1920px viewport width
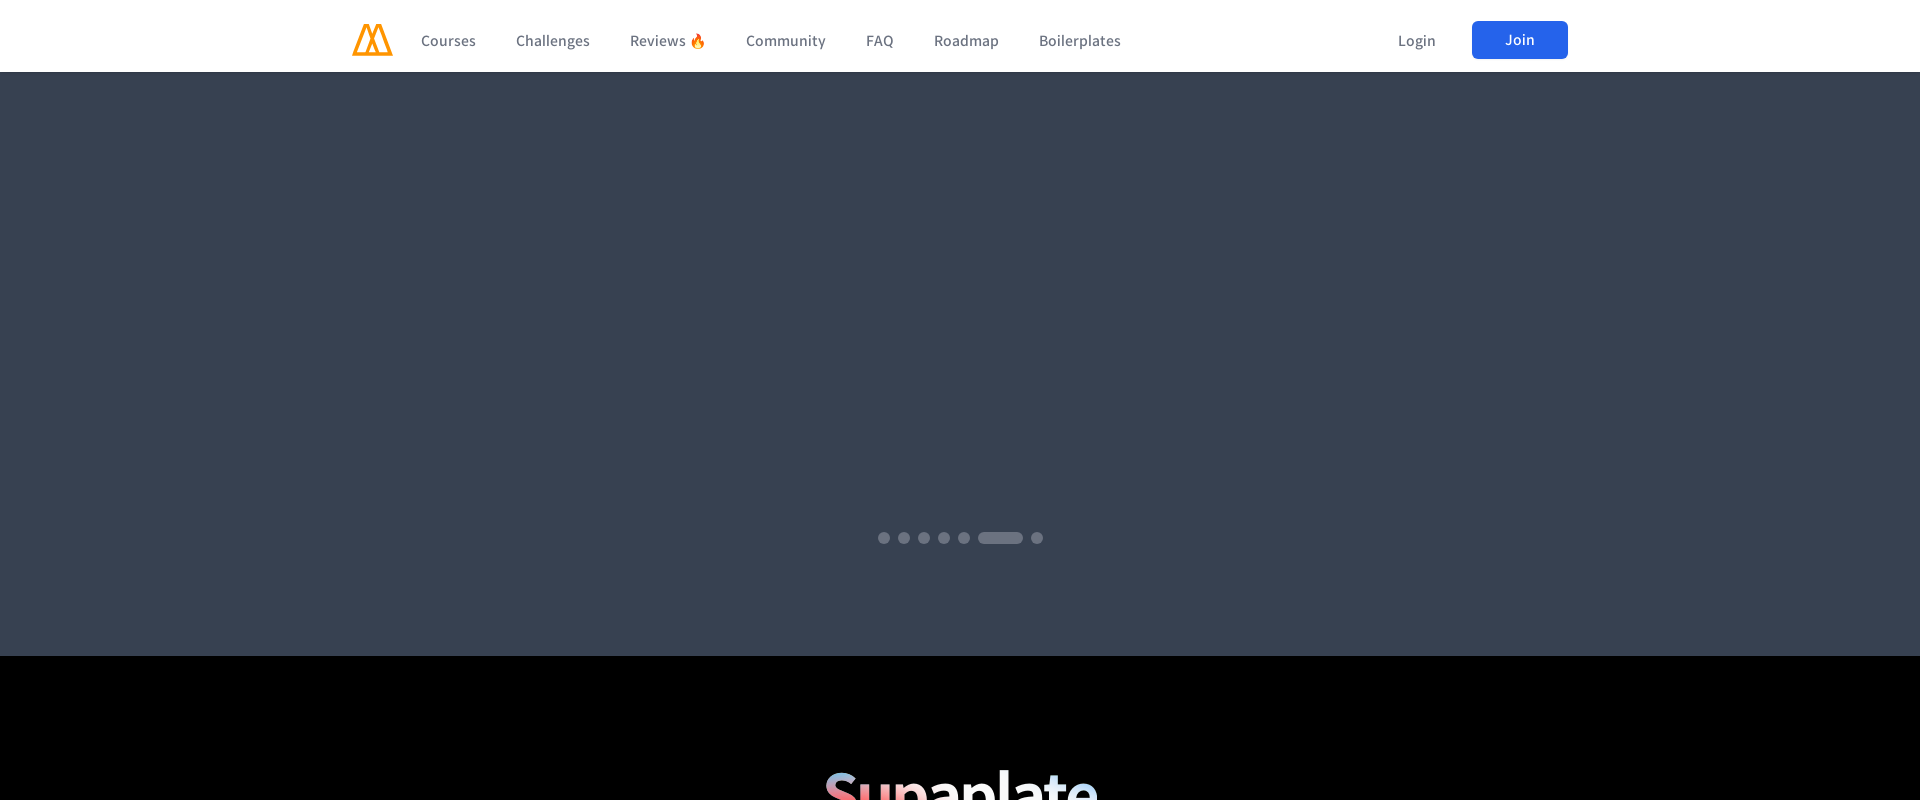

Waited 500ms for content to render
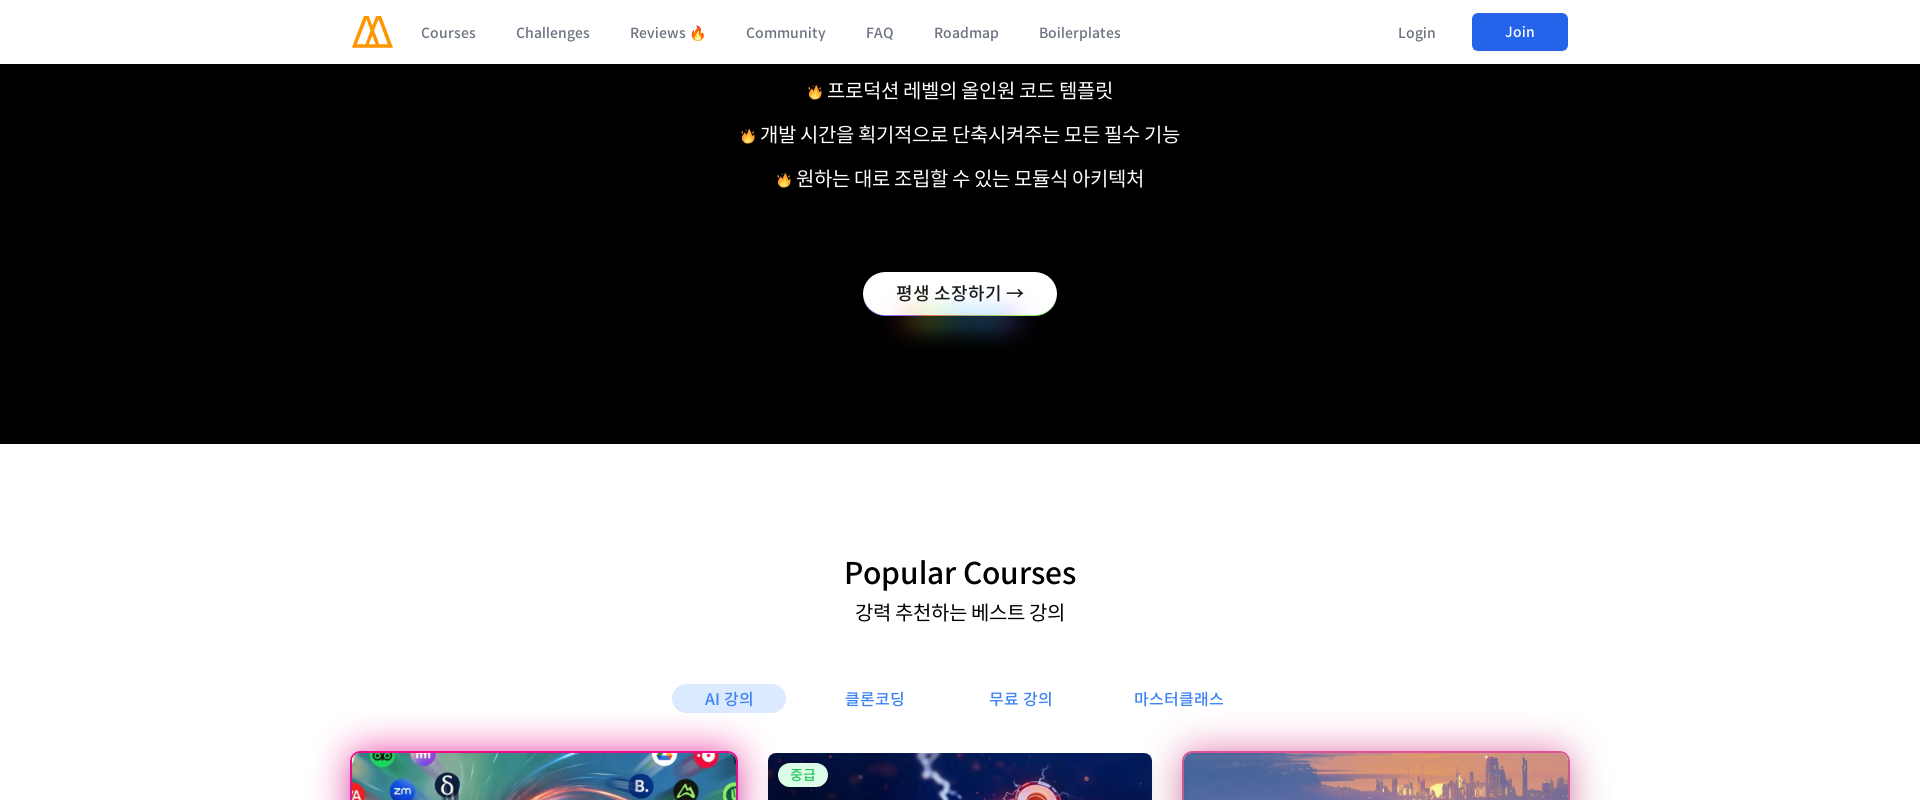

Scrolled to section 3 of 10 at 1920px viewport width
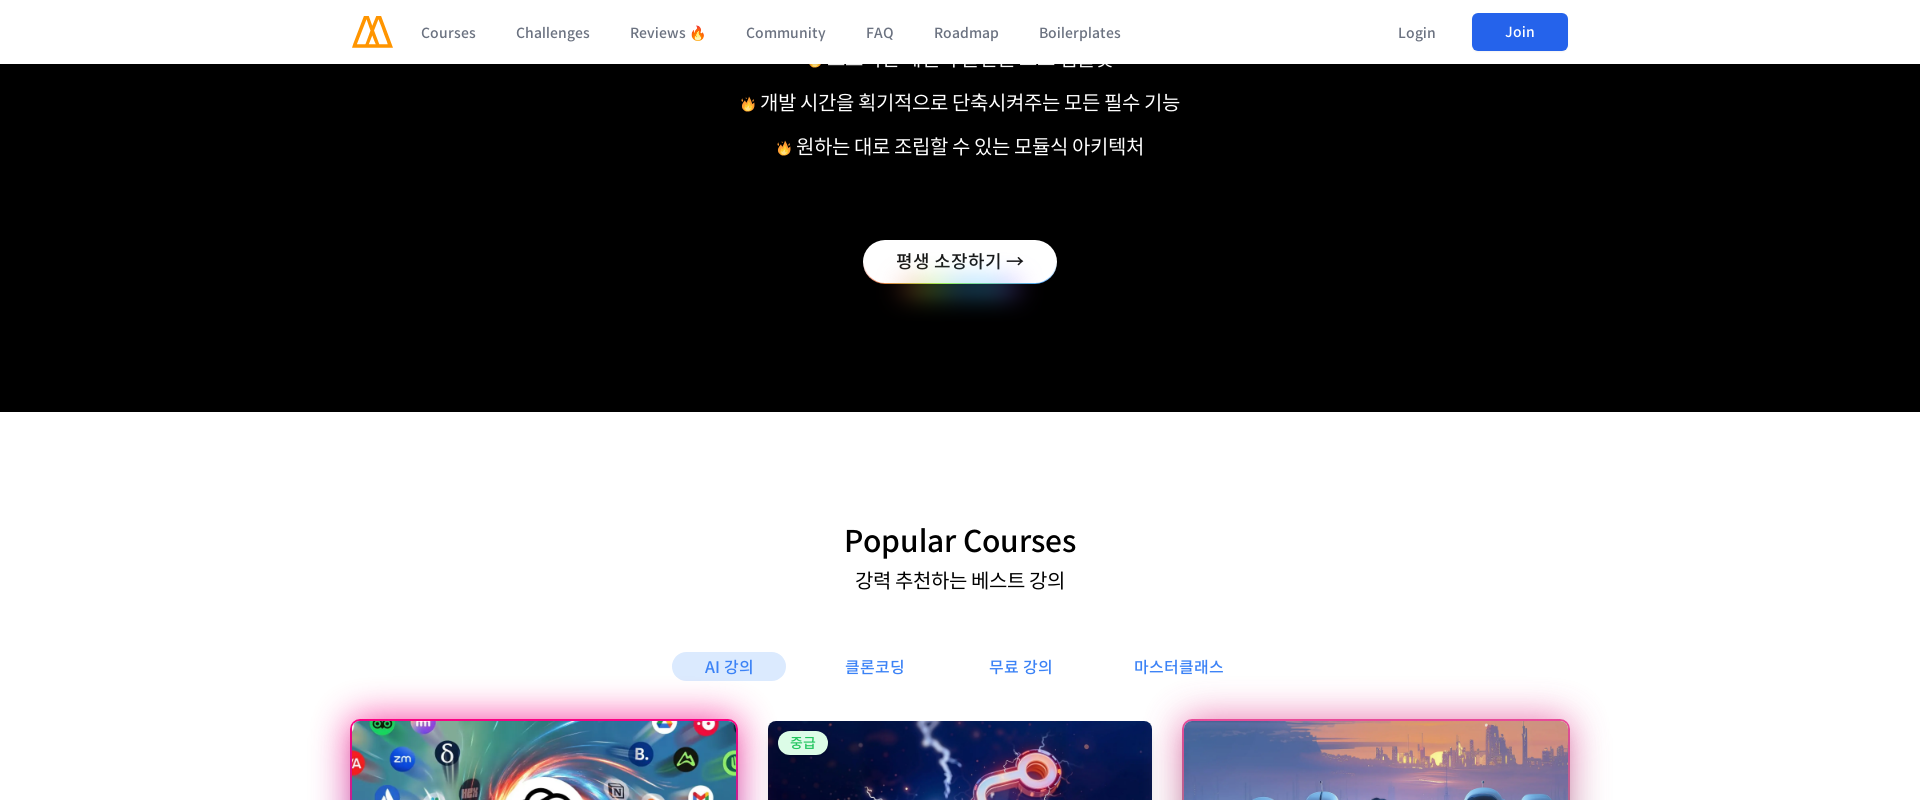

Waited 500ms for content to render
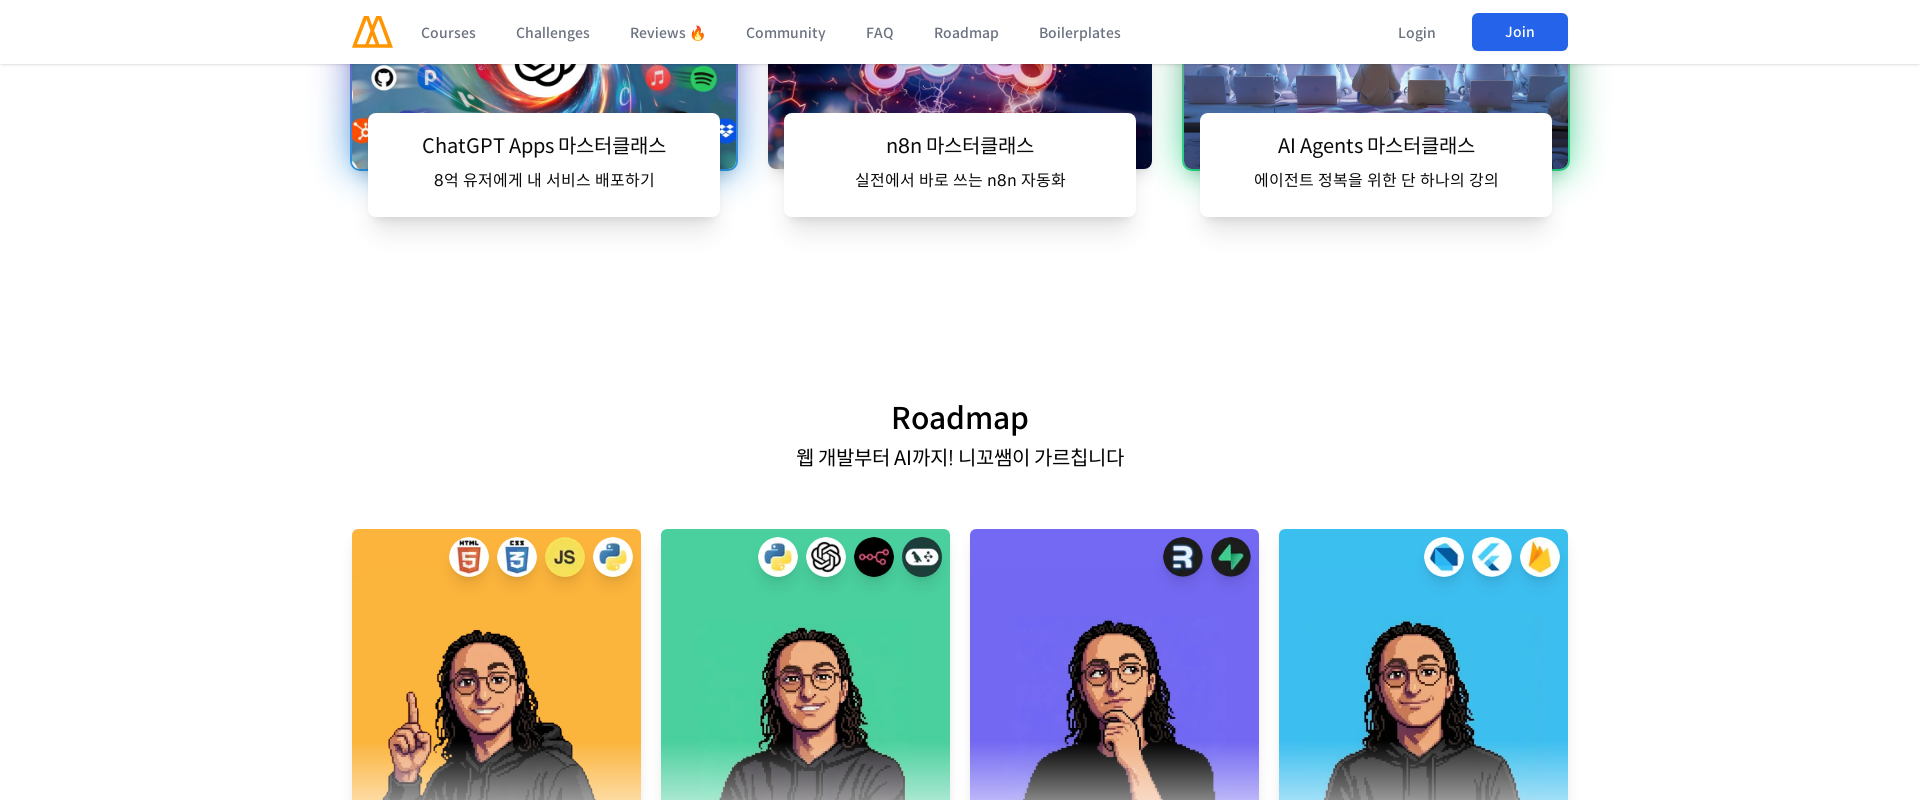

Scrolled to section 4 of 10 at 1920px viewport width
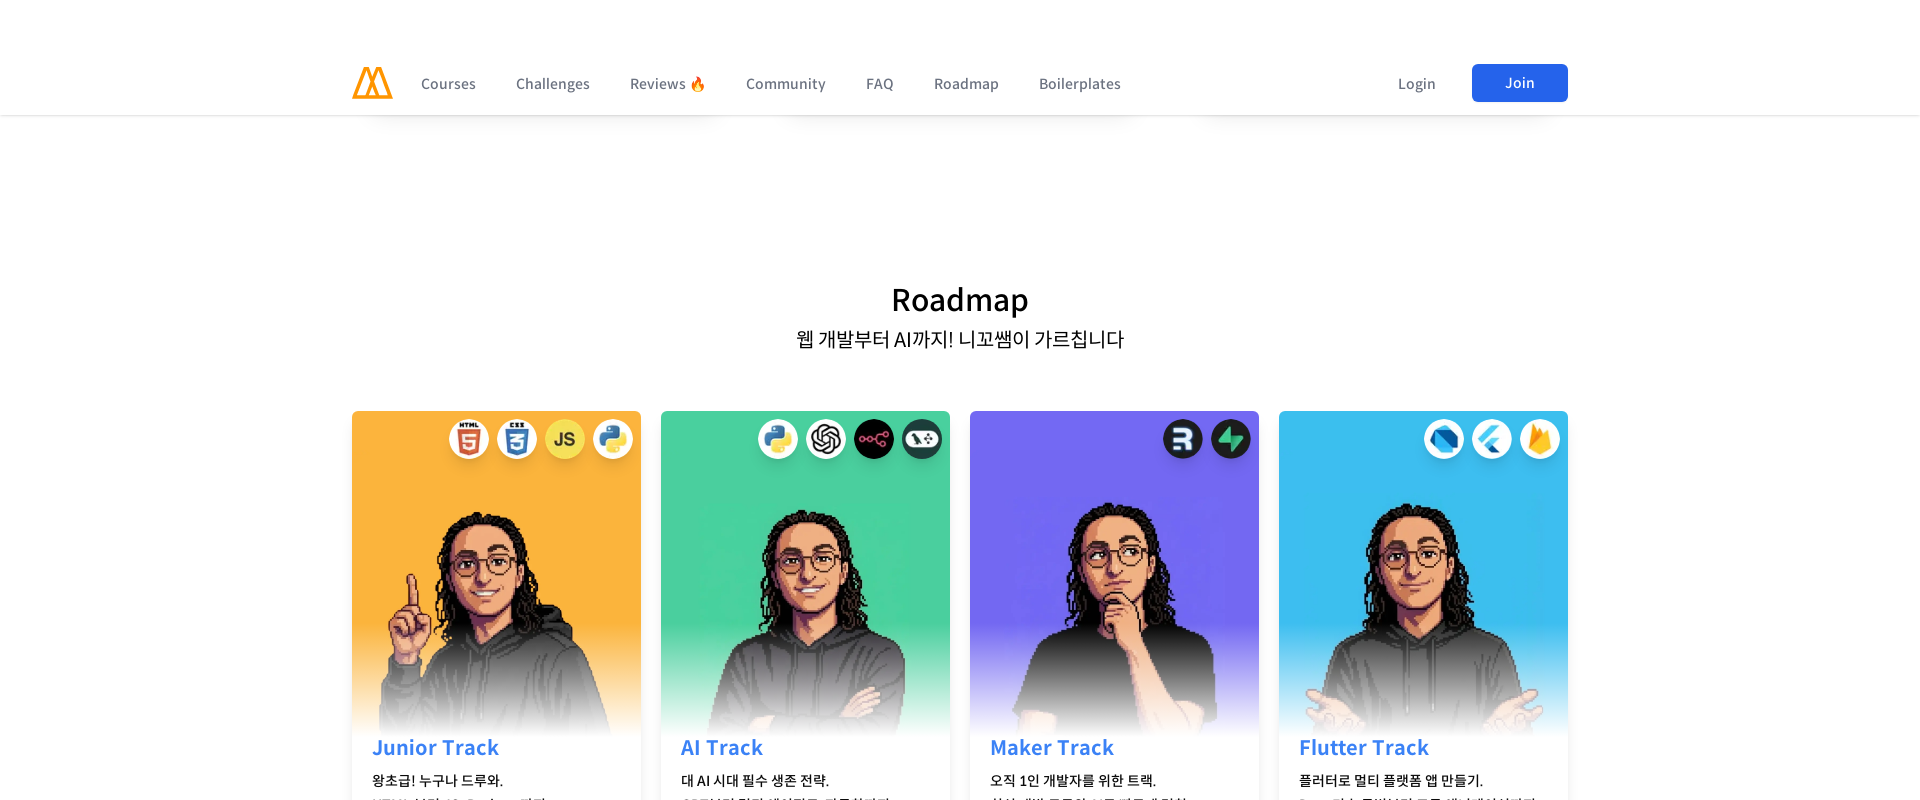

Waited 500ms for content to render
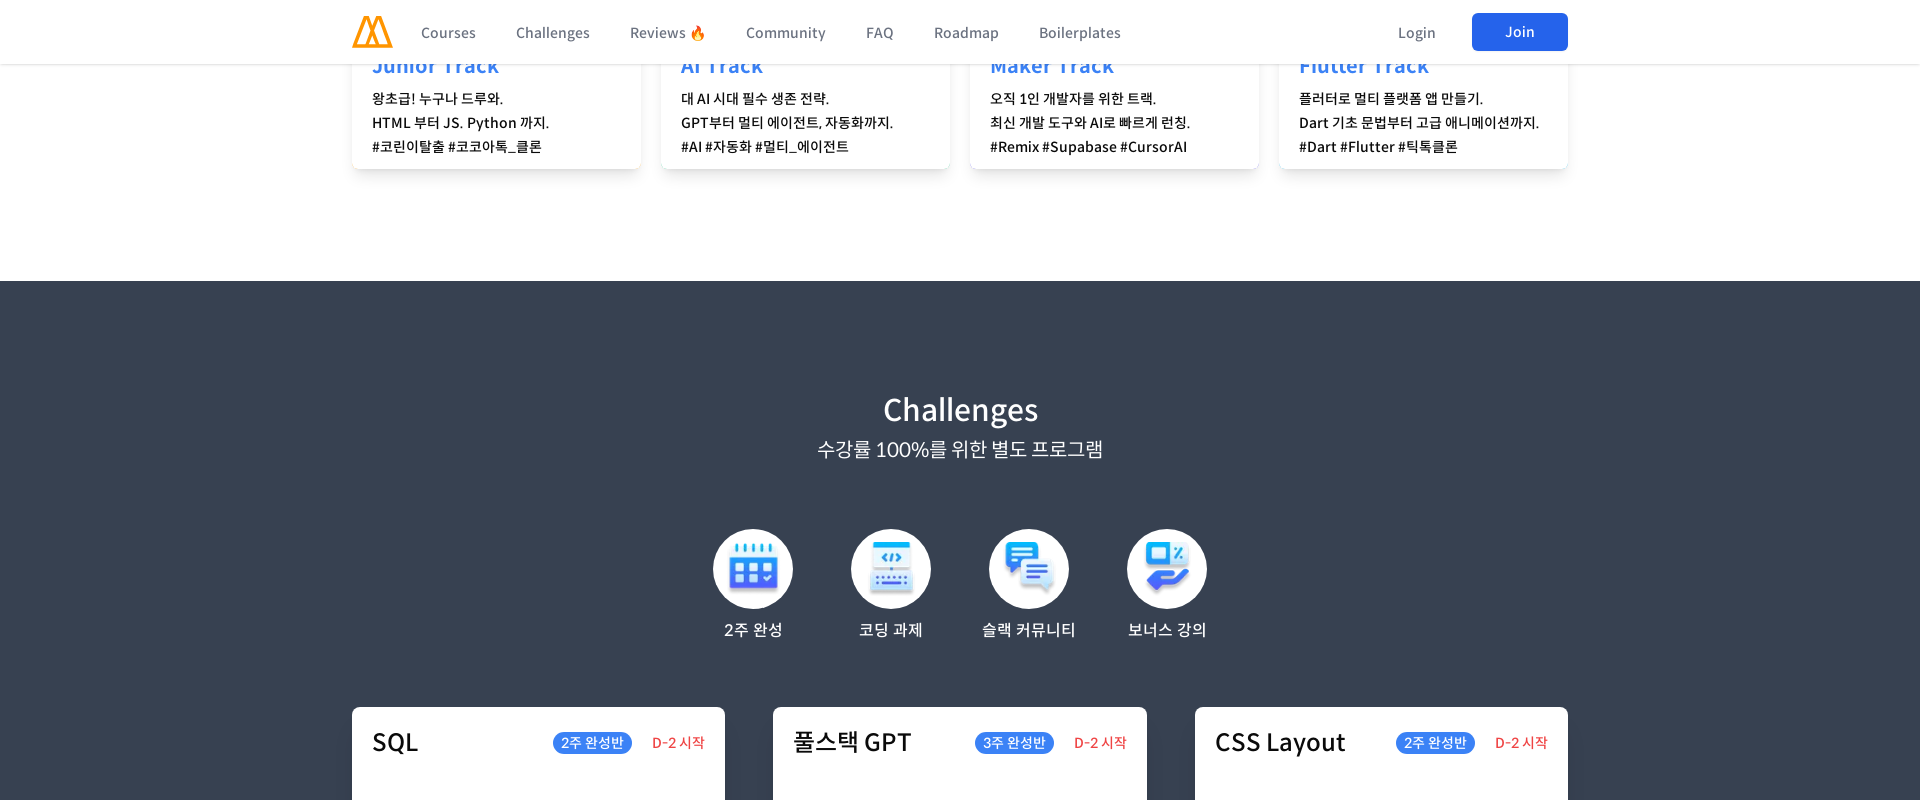

Scrolled to section 5 of 10 at 1920px viewport width
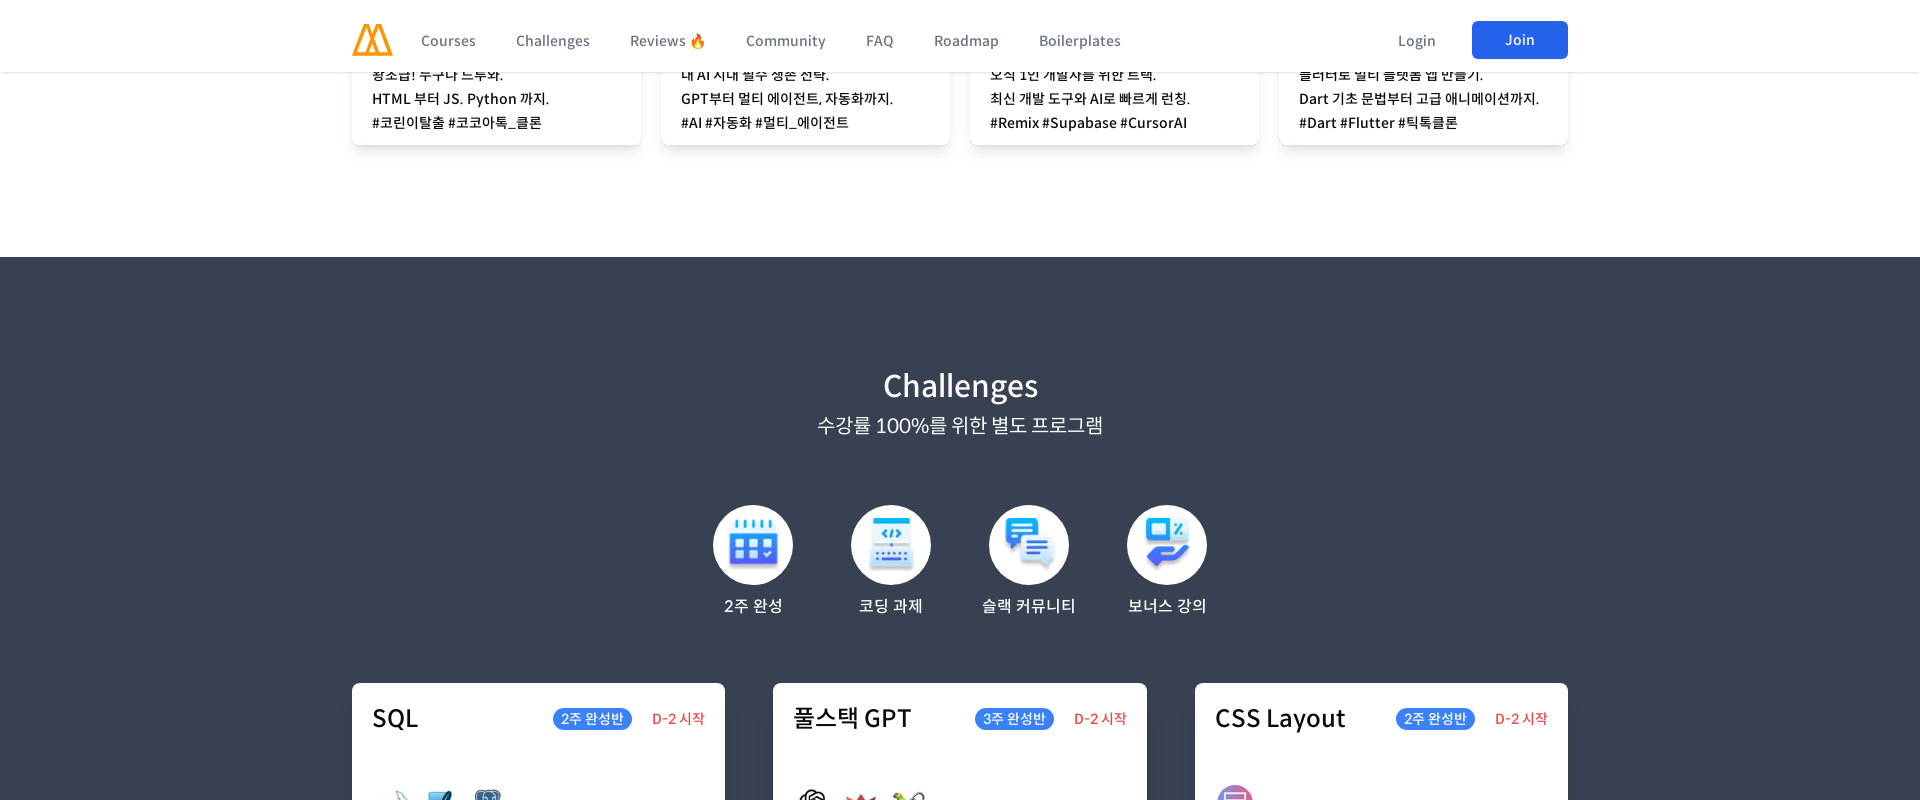

Waited 500ms for content to render
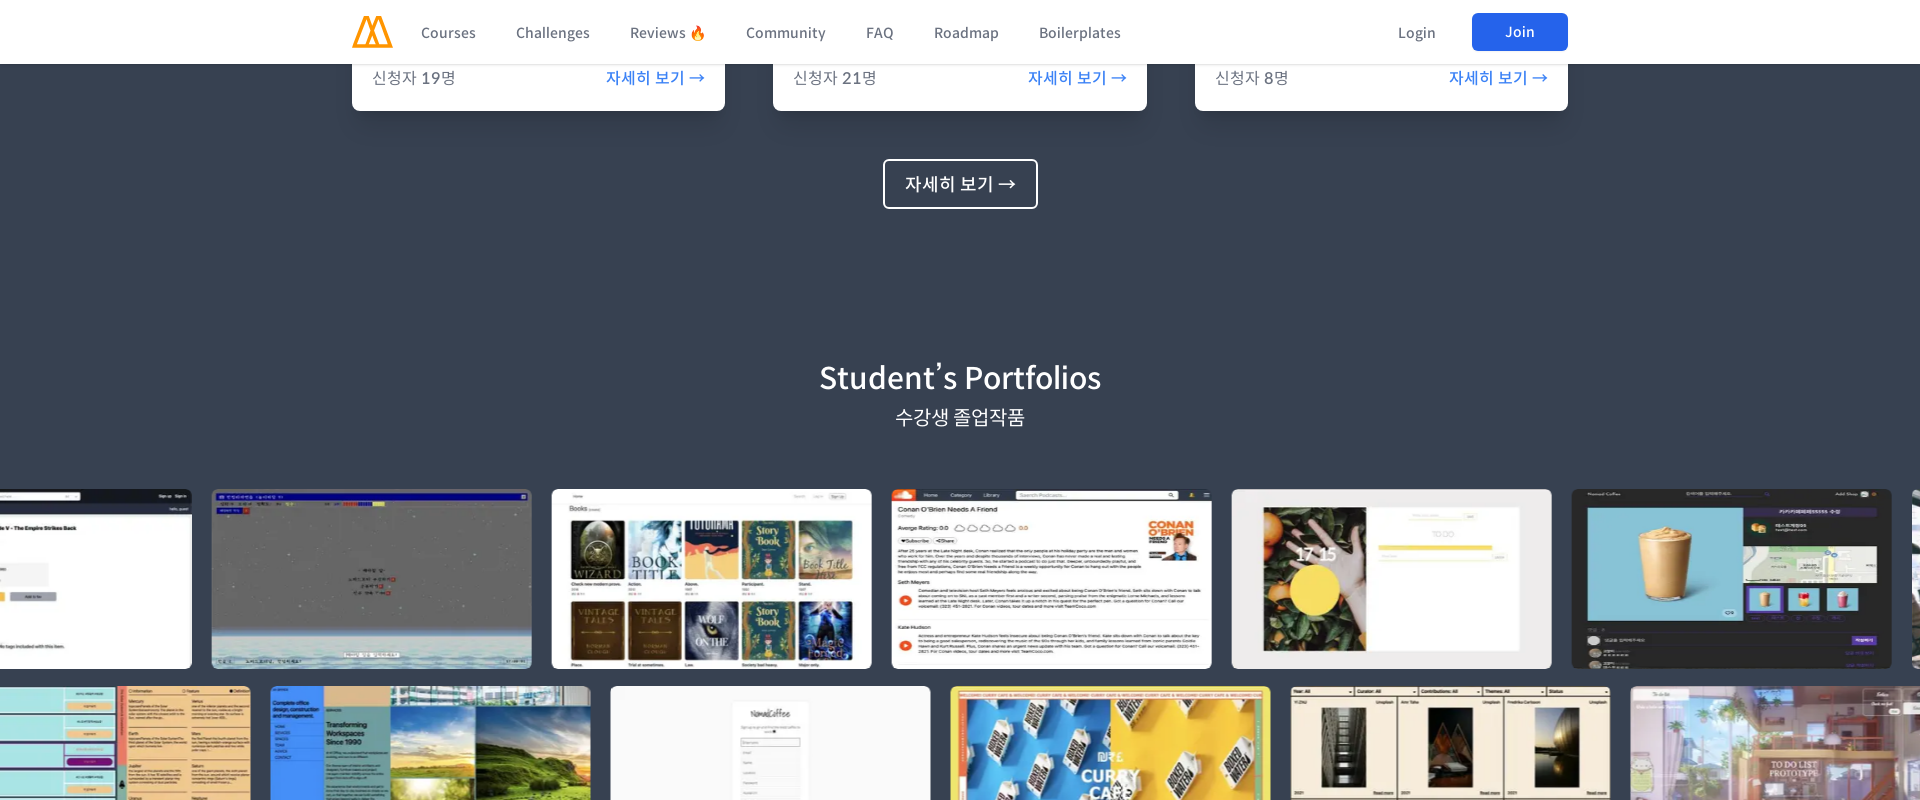

Scrolled to section 6 of 10 at 1920px viewport width
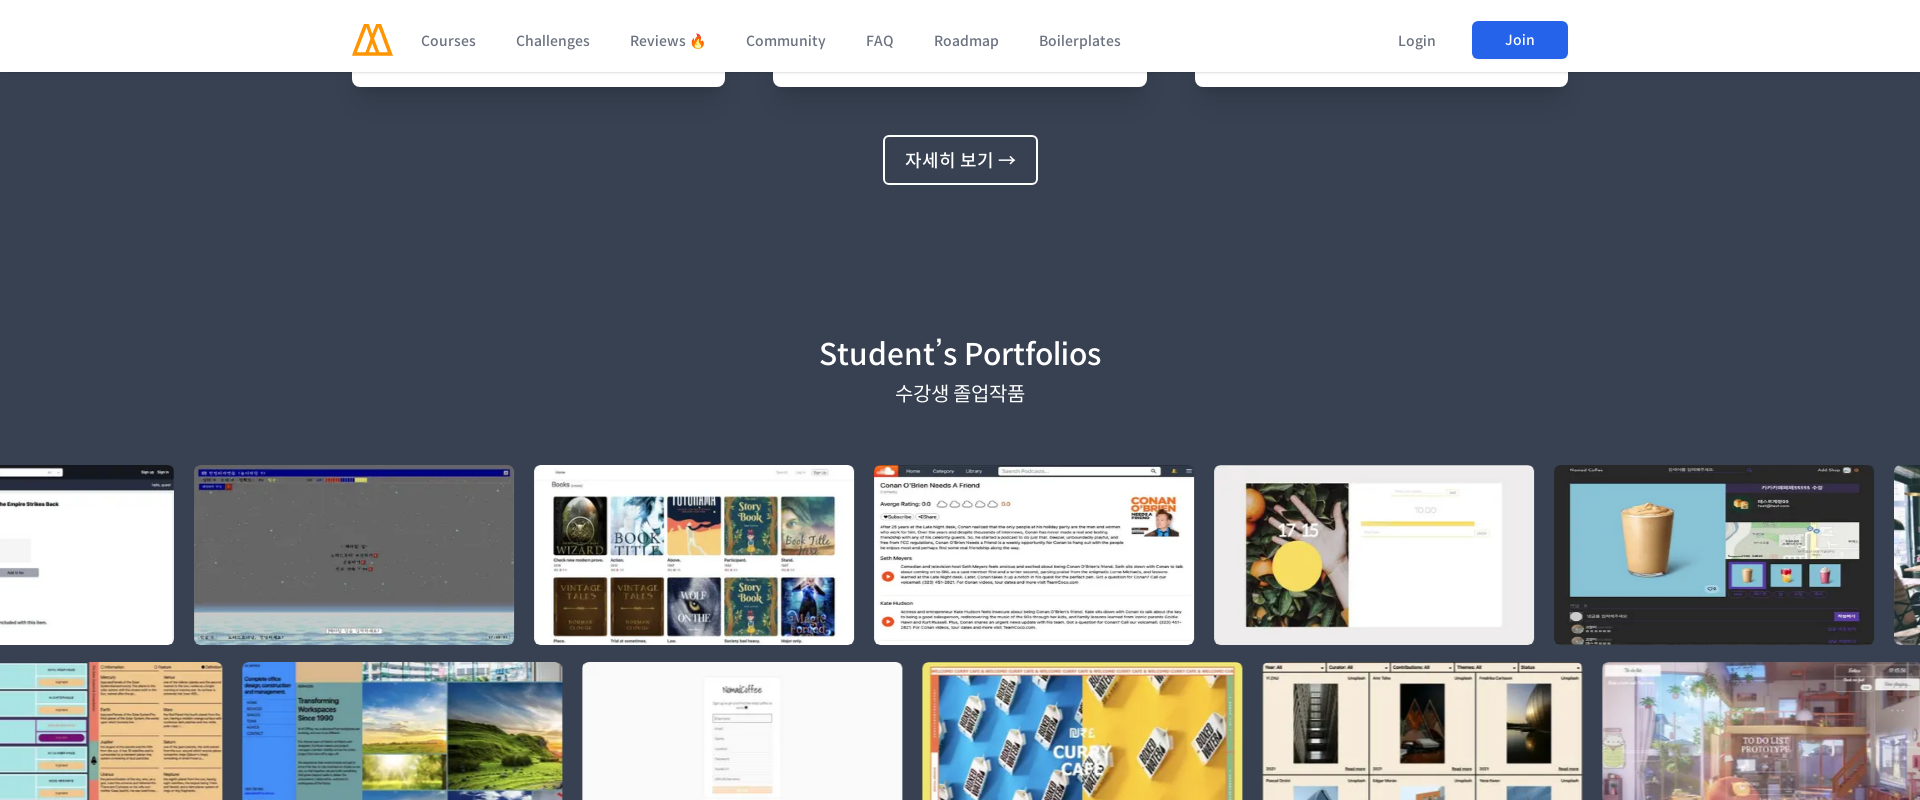

Waited 500ms for content to render
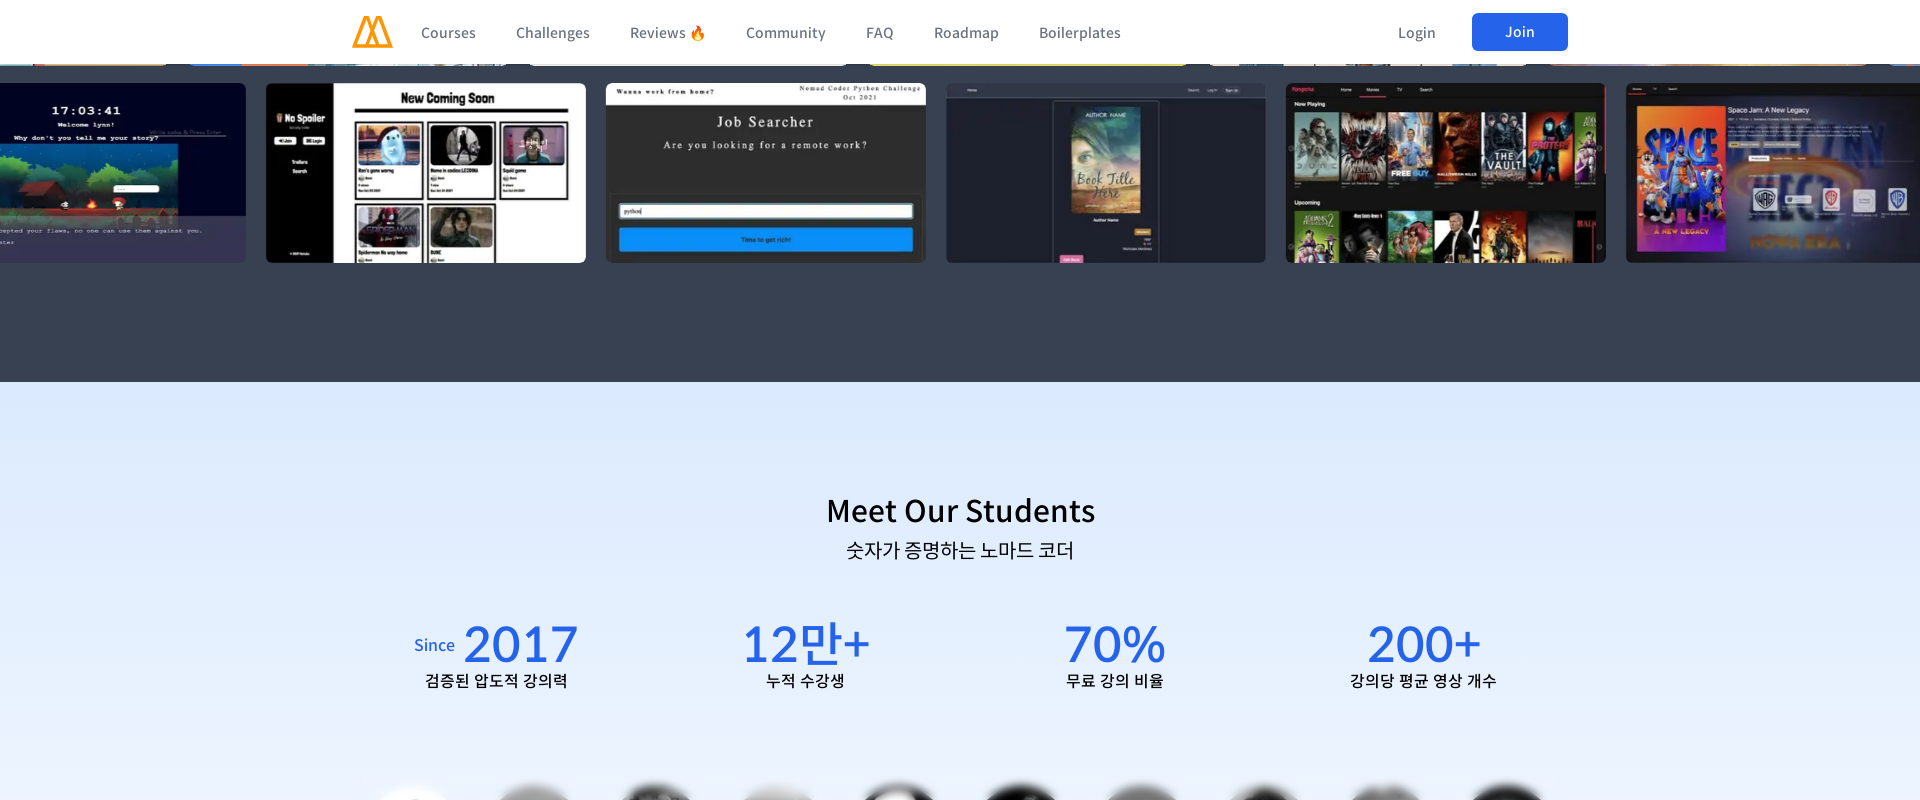

Scrolled to section 7 of 10 at 1920px viewport width
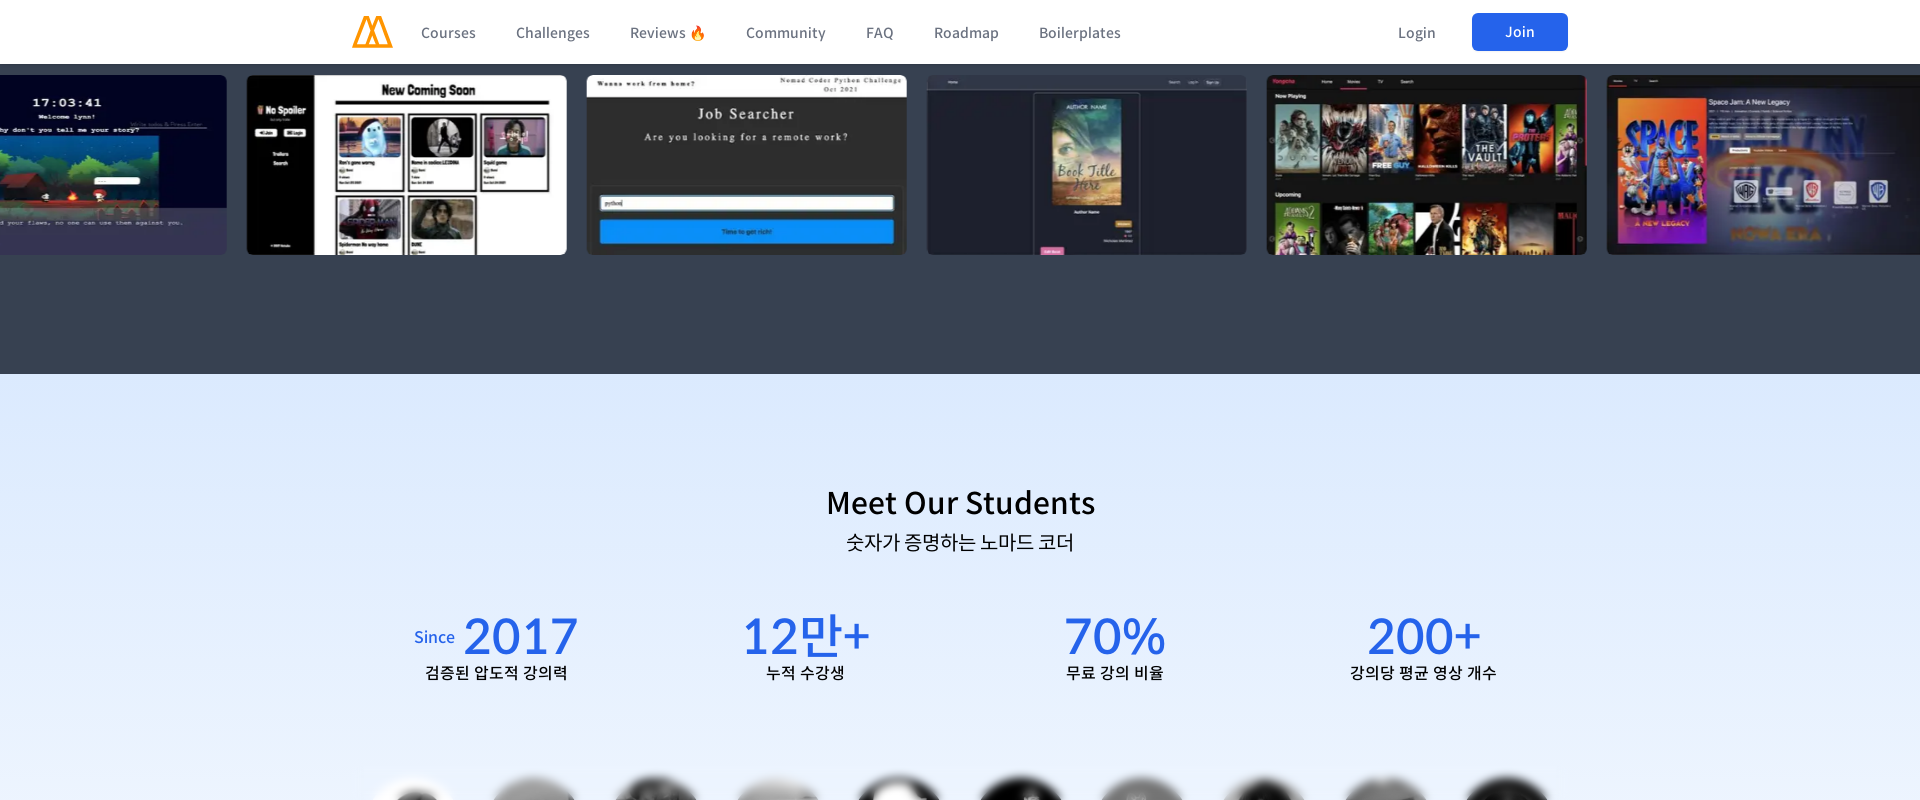

Waited 500ms for content to render
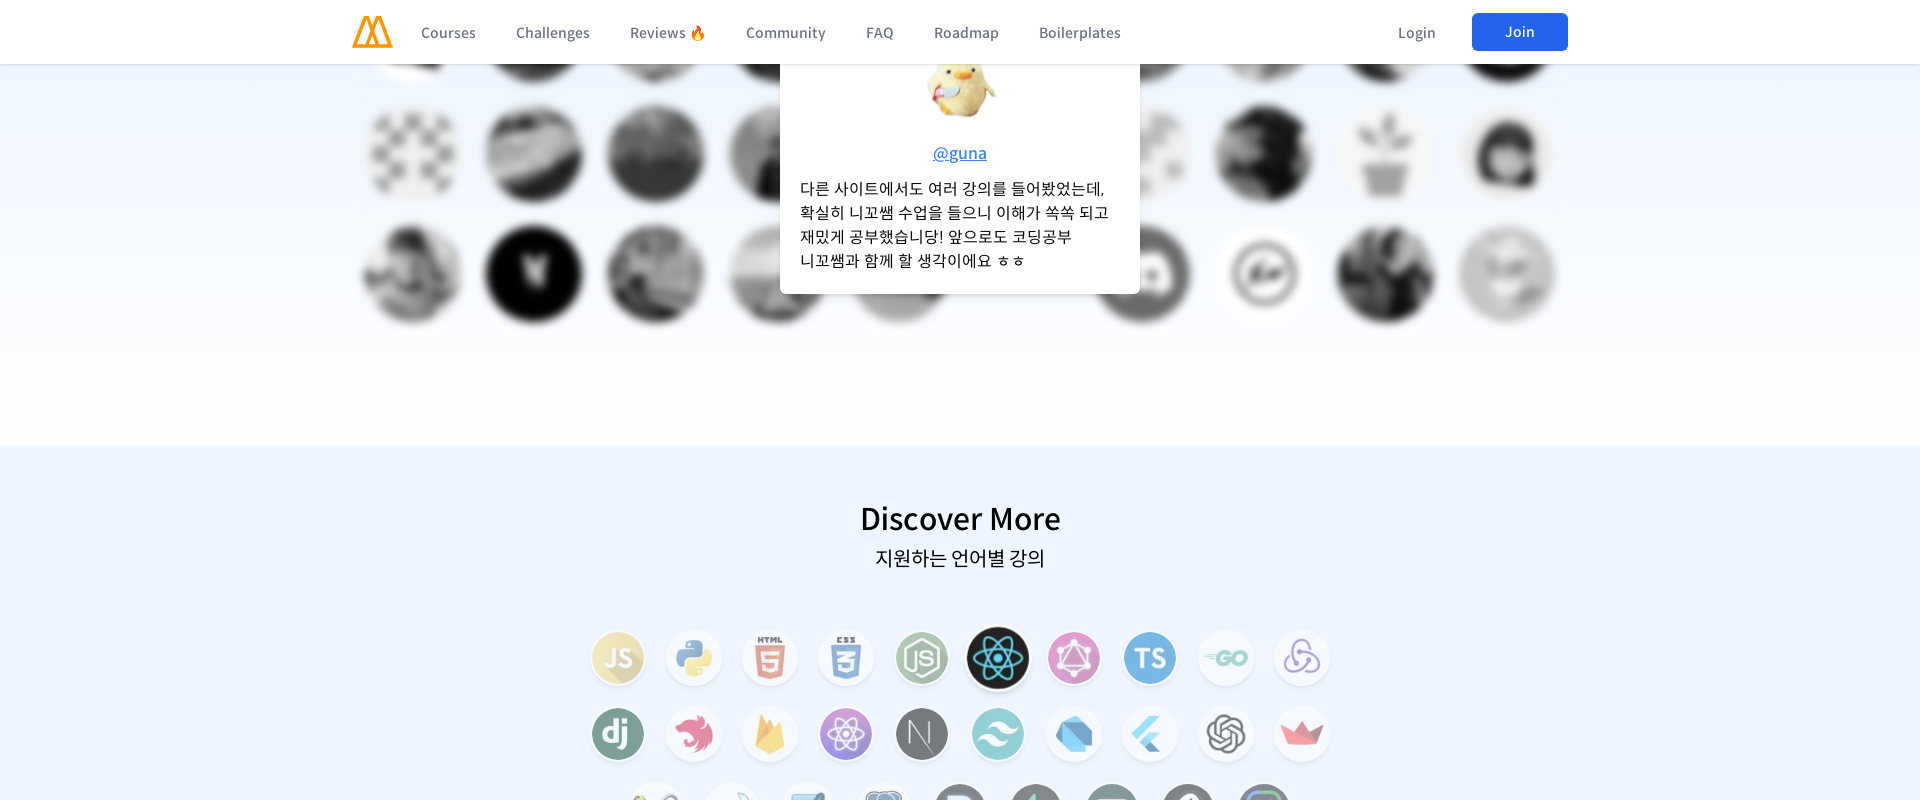

Scrolled to section 8 of 10 at 1920px viewport width
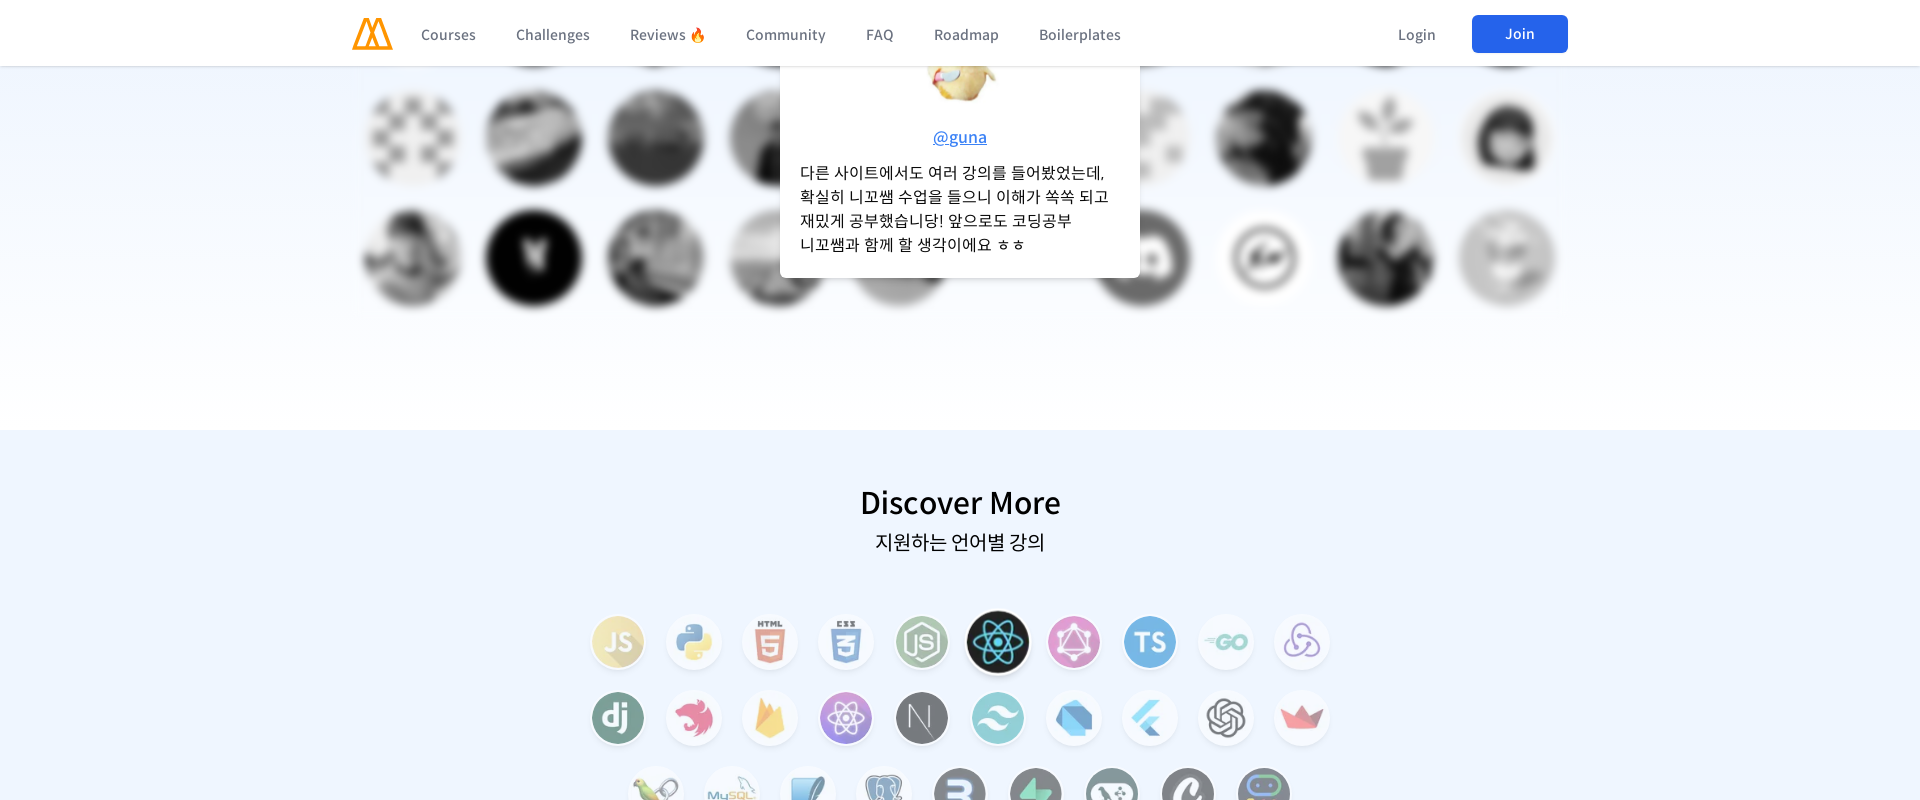

Waited 500ms for content to render
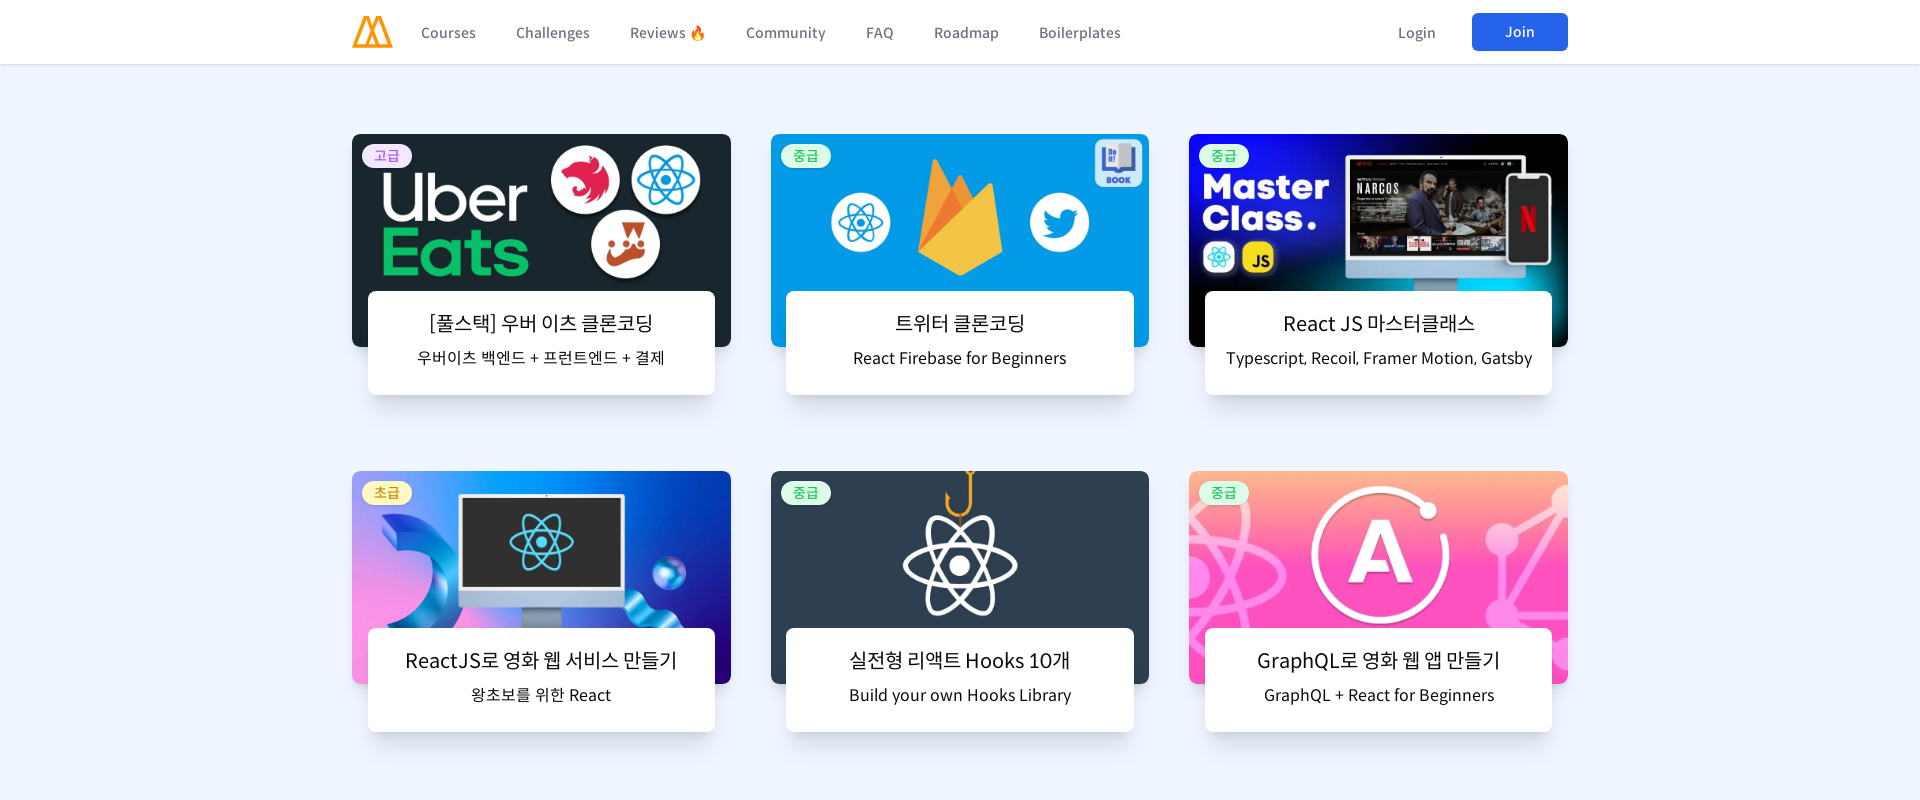

Scrolled to section 9 of 10 at 1920px viewport width
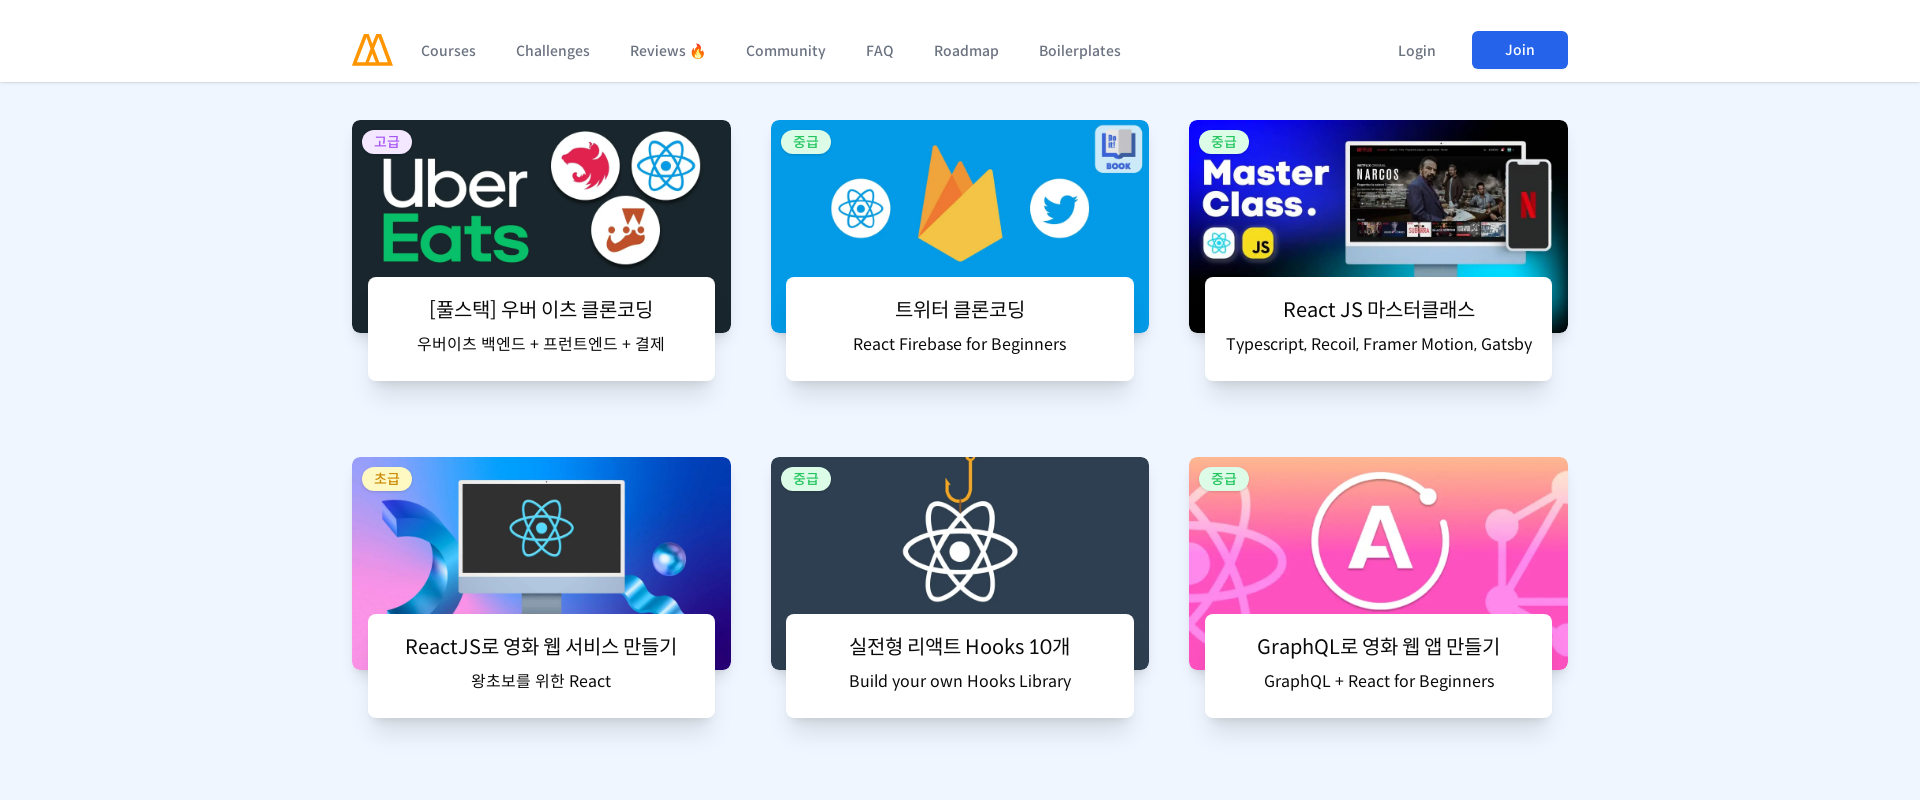

Waited 500ms for content to render
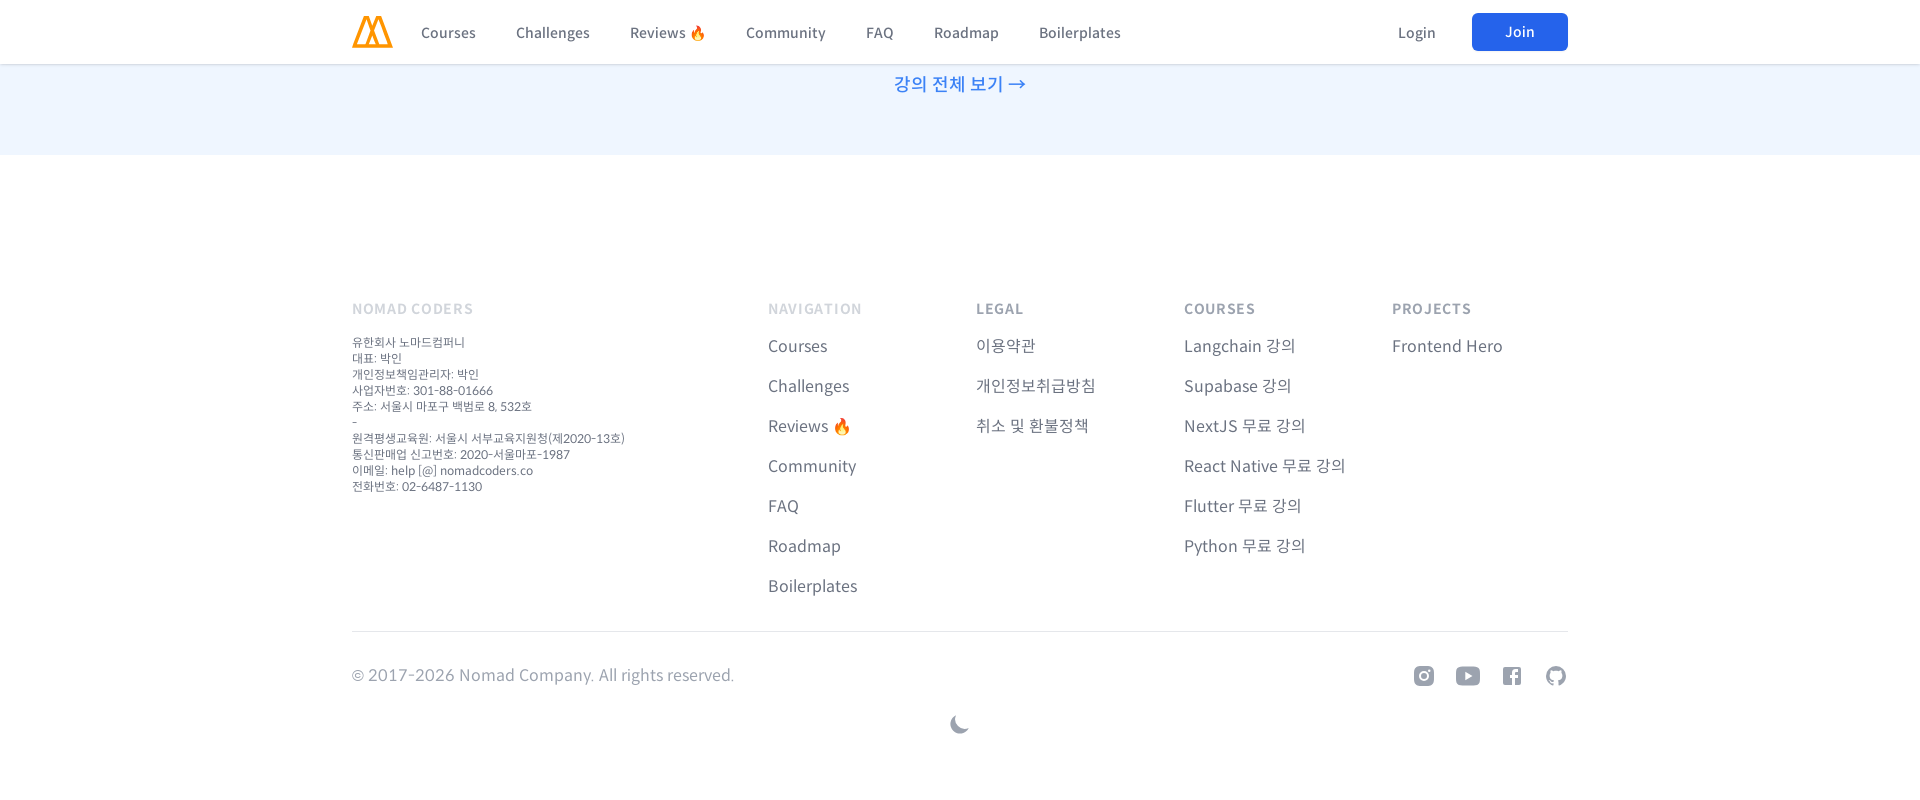

Scrolled to section 10 of 10 at 1920px viewport width
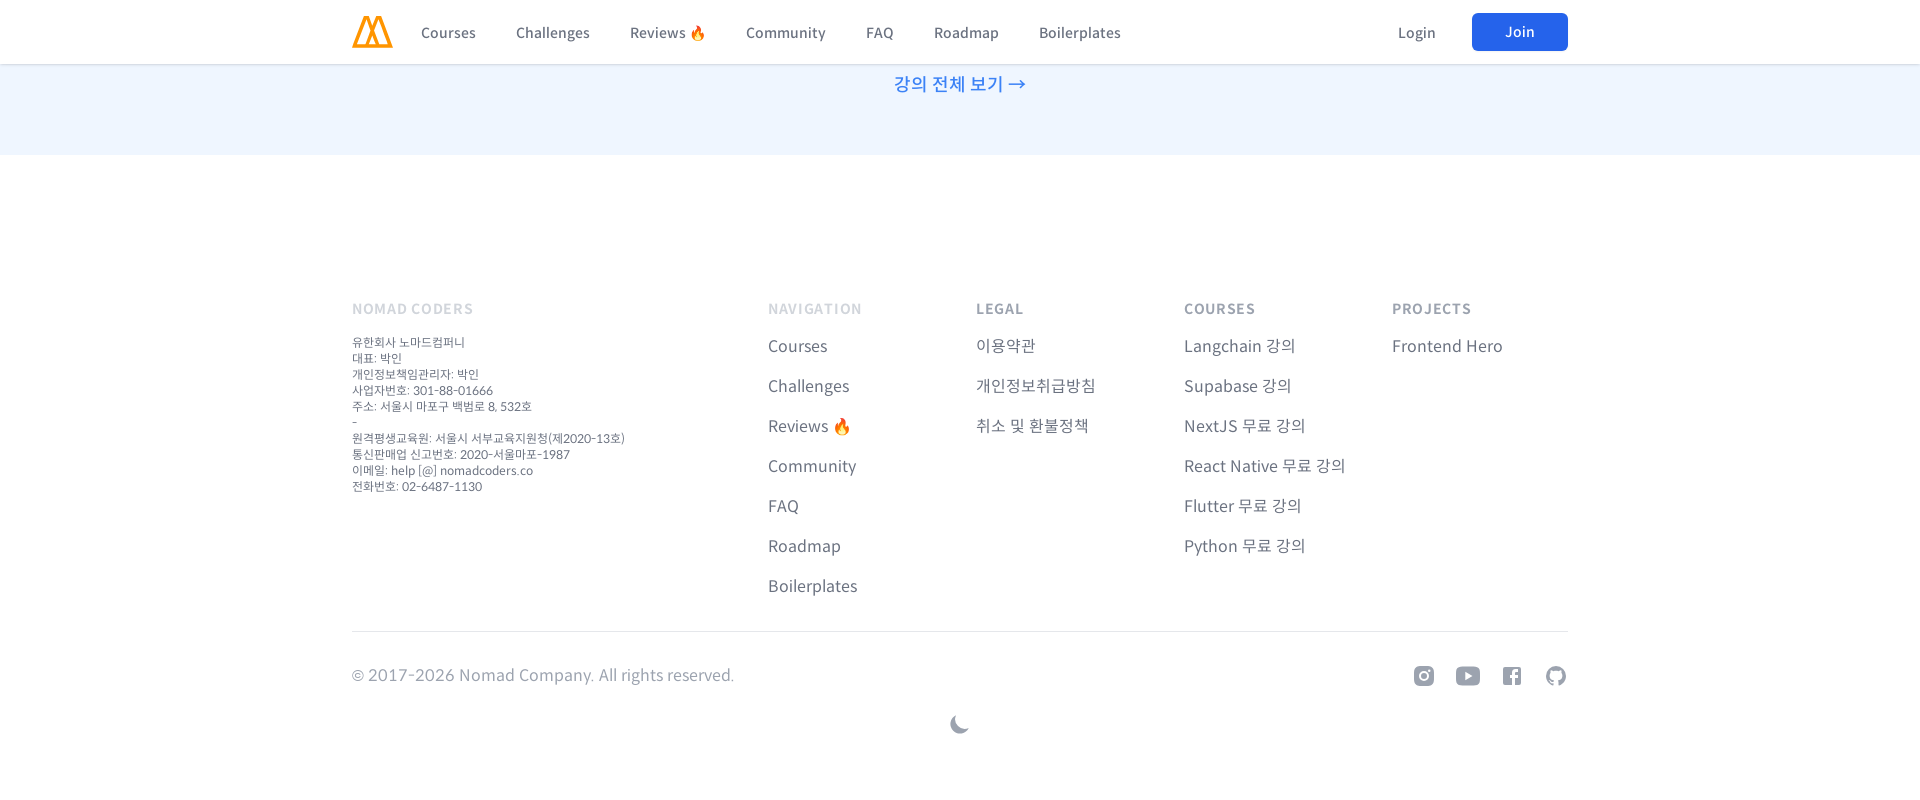

Waited 500ms for content to render
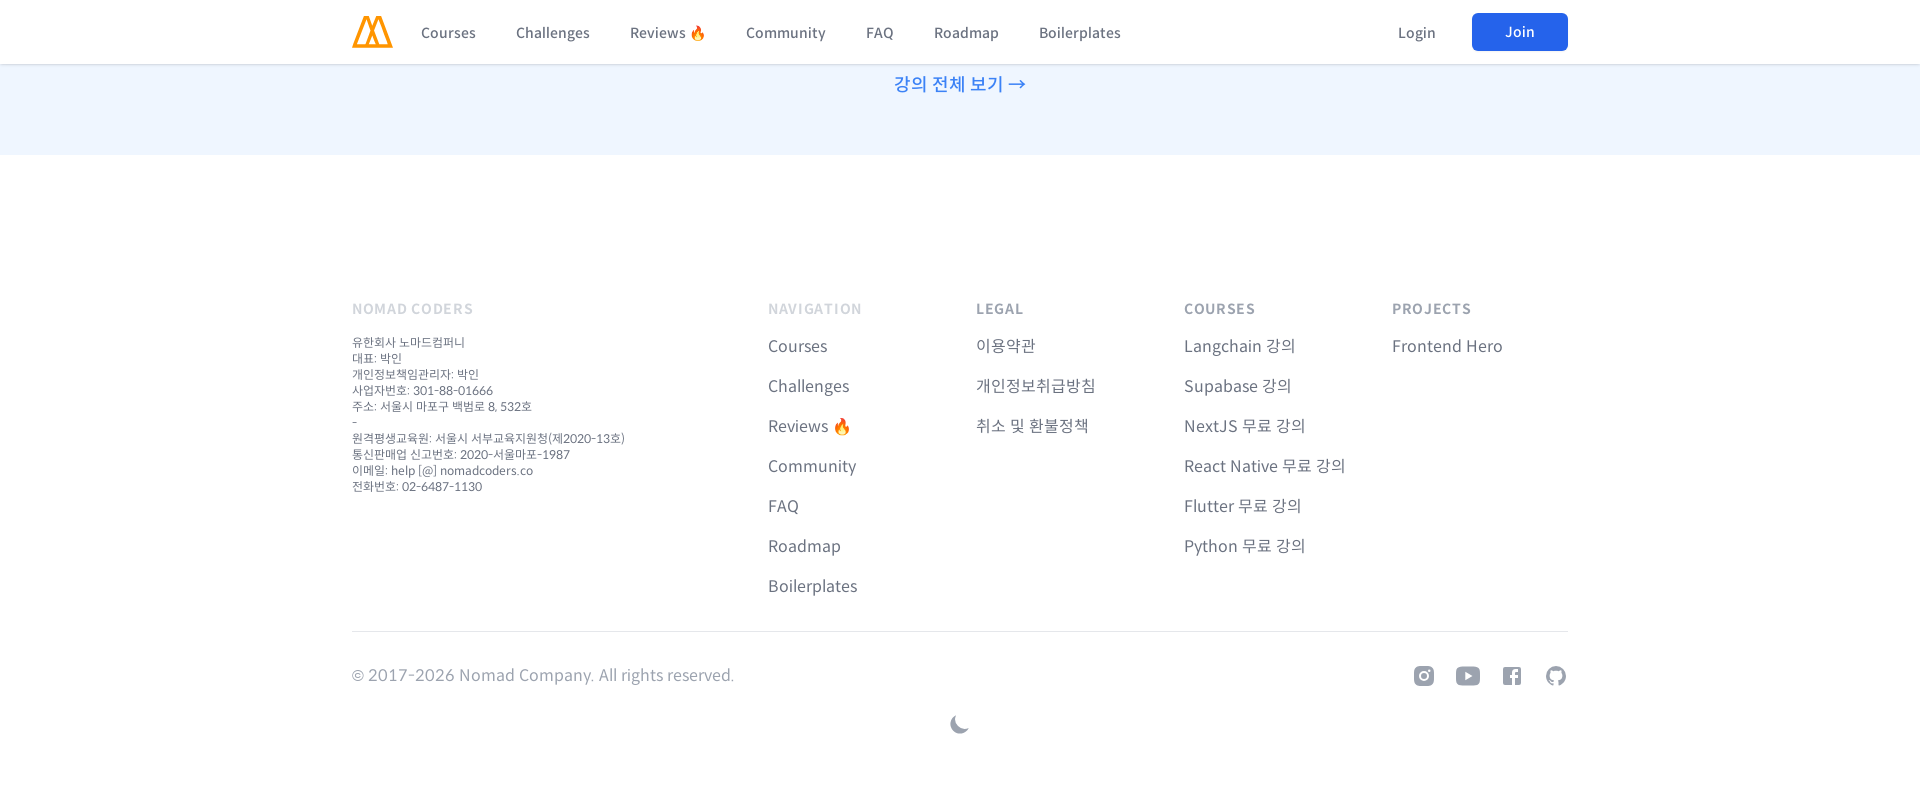

Scrolled back to top of page after responsive design testing
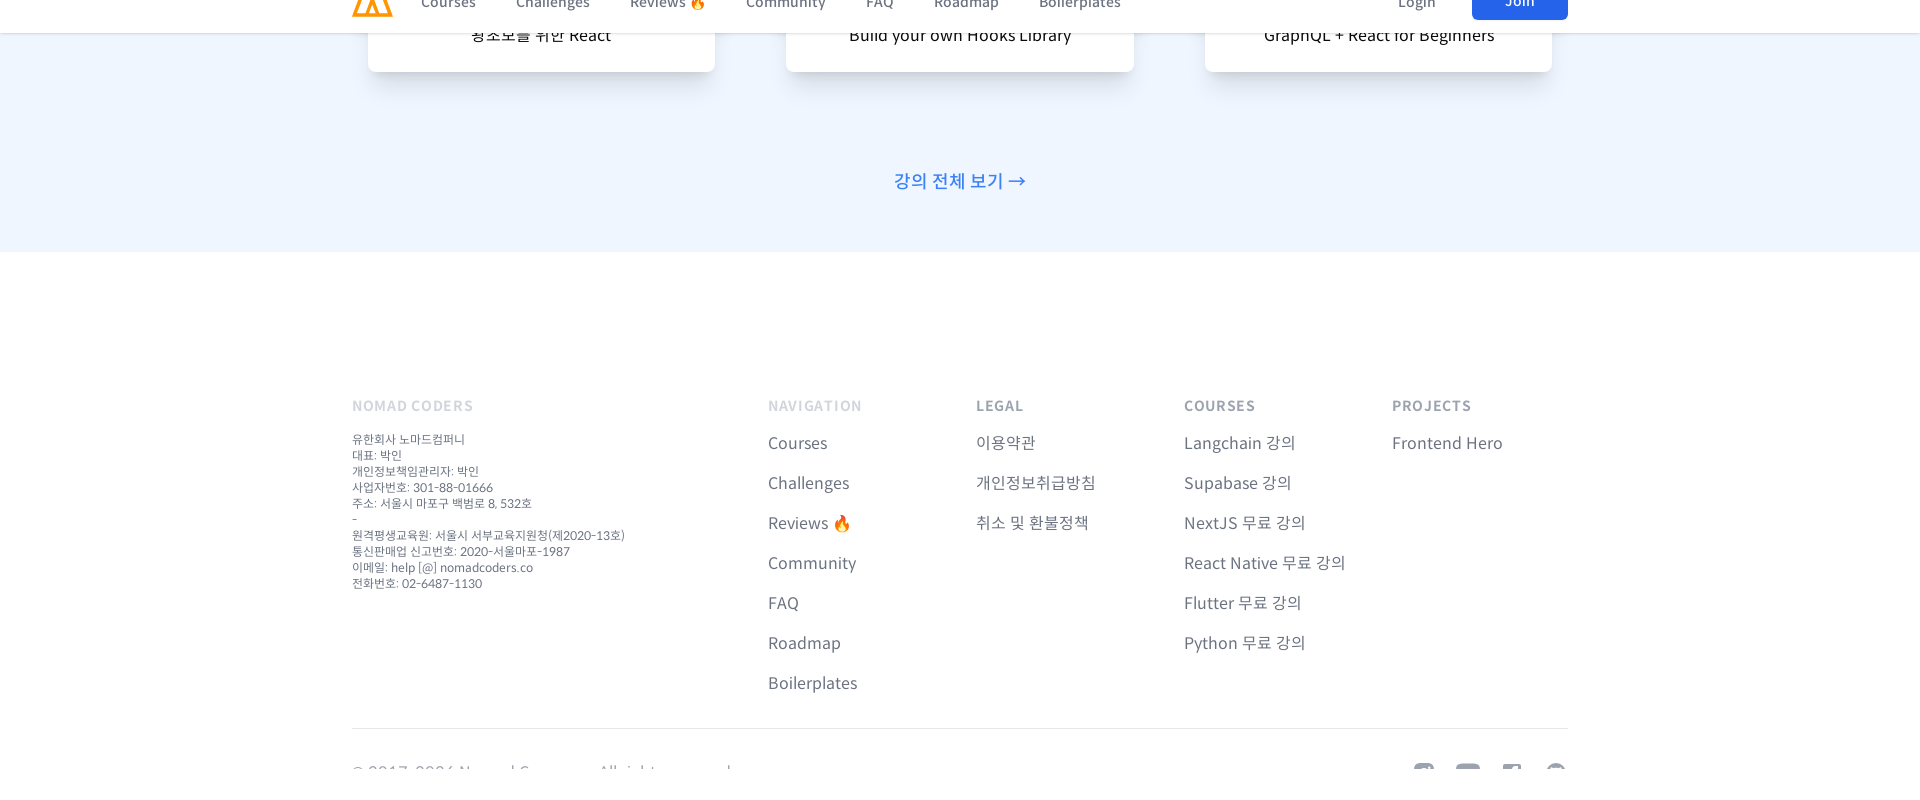

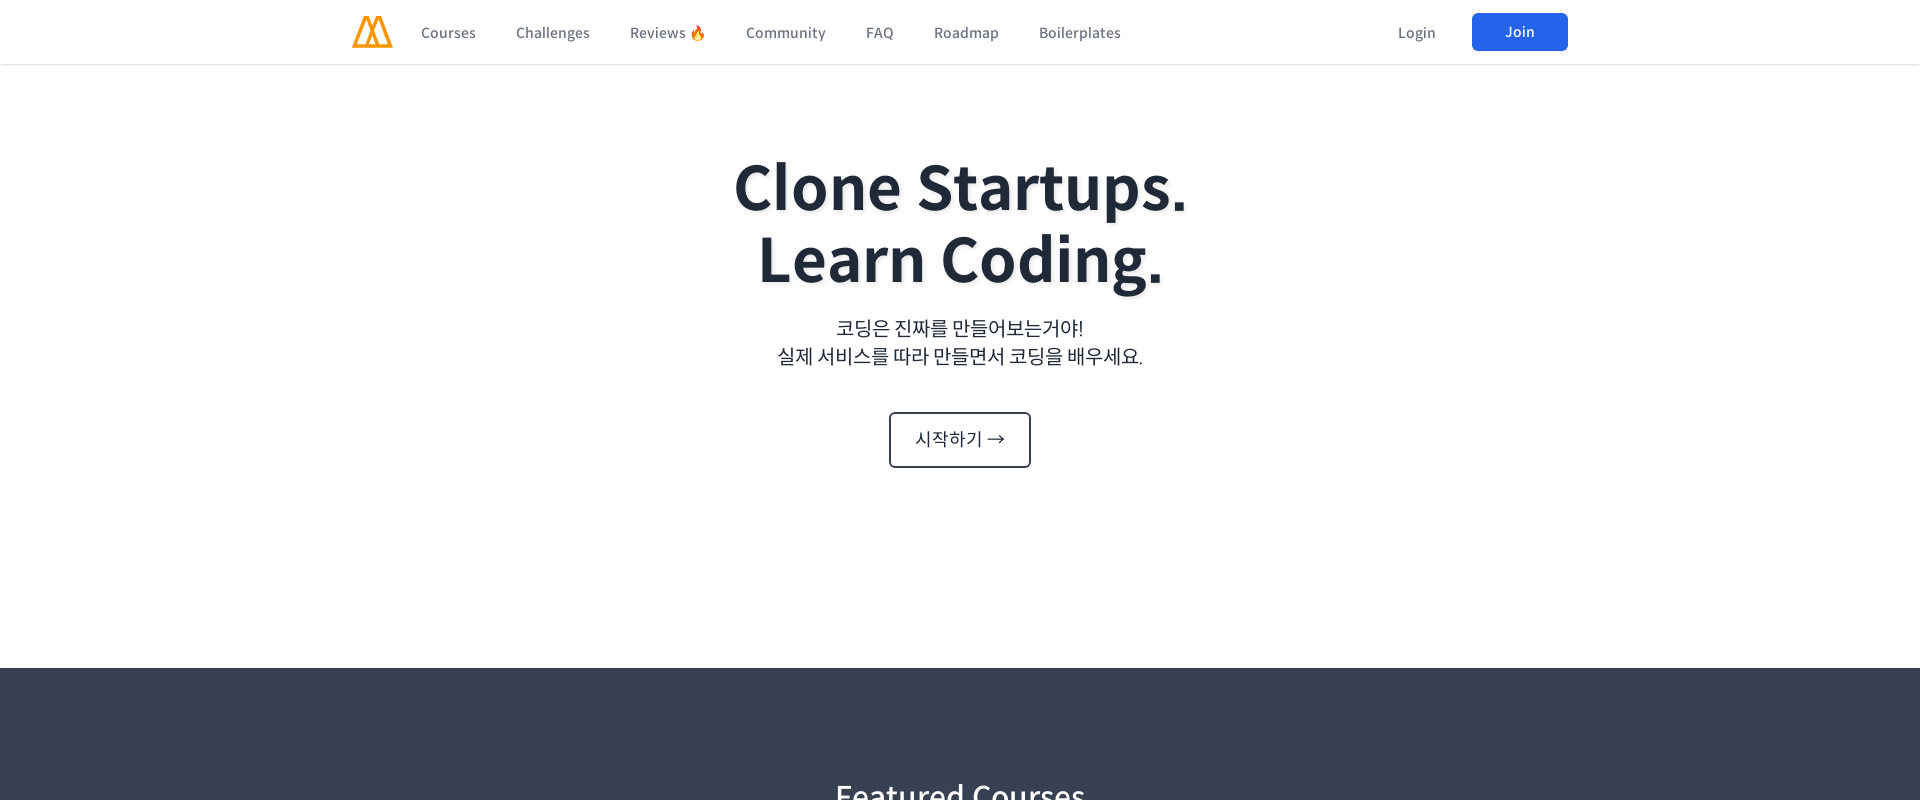